Tests a basic calculator by performing all operations (Add, Subtract, Multiply, Divide, Concatenate) with random numbers, repeating the test 5 times

Starting URL: https://testsheepnz.github.io/BasicCalculator.html

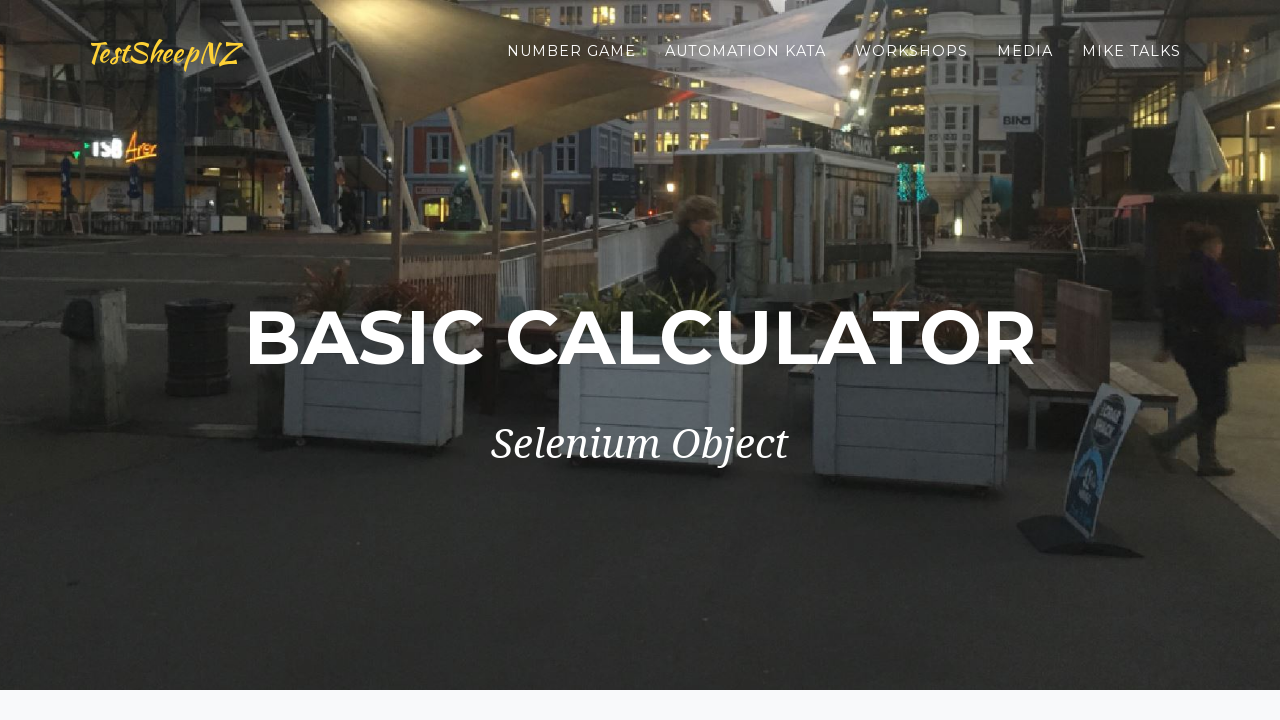

Iteration 1: Selected 'Add' operation from dropdown on #selectOperationDropdown
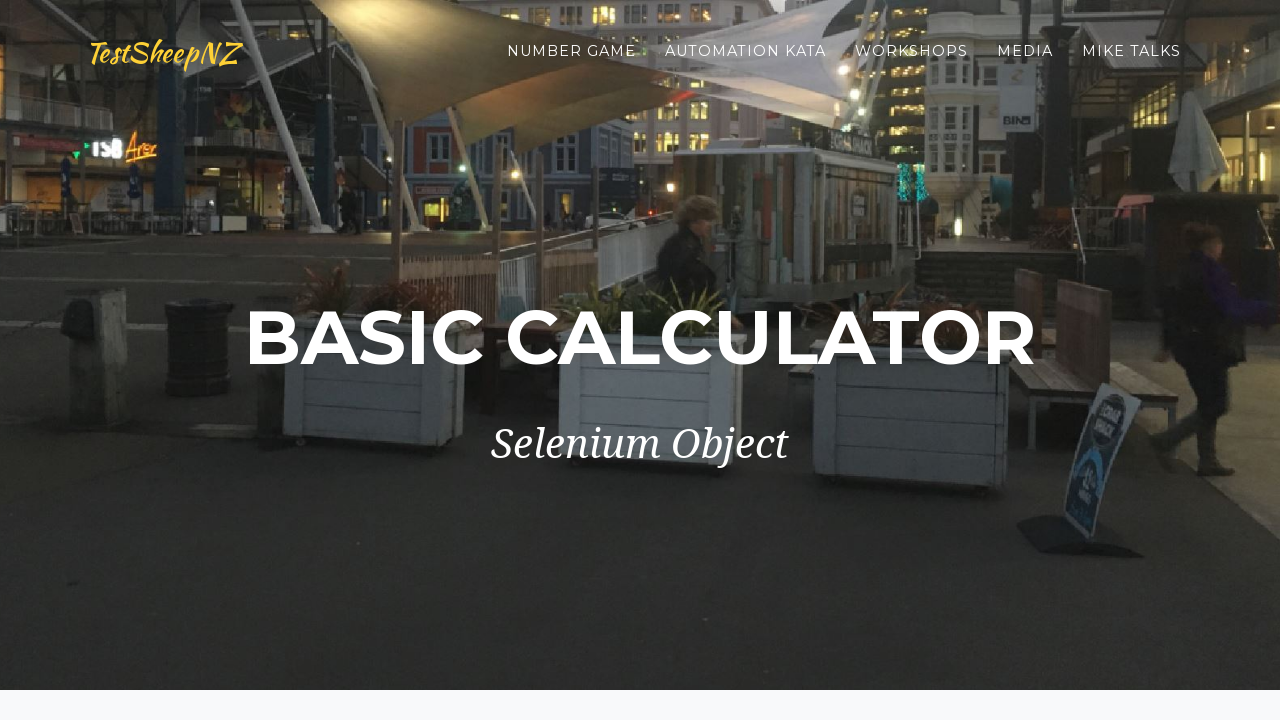

Filled first number field with 90 on #number1Field
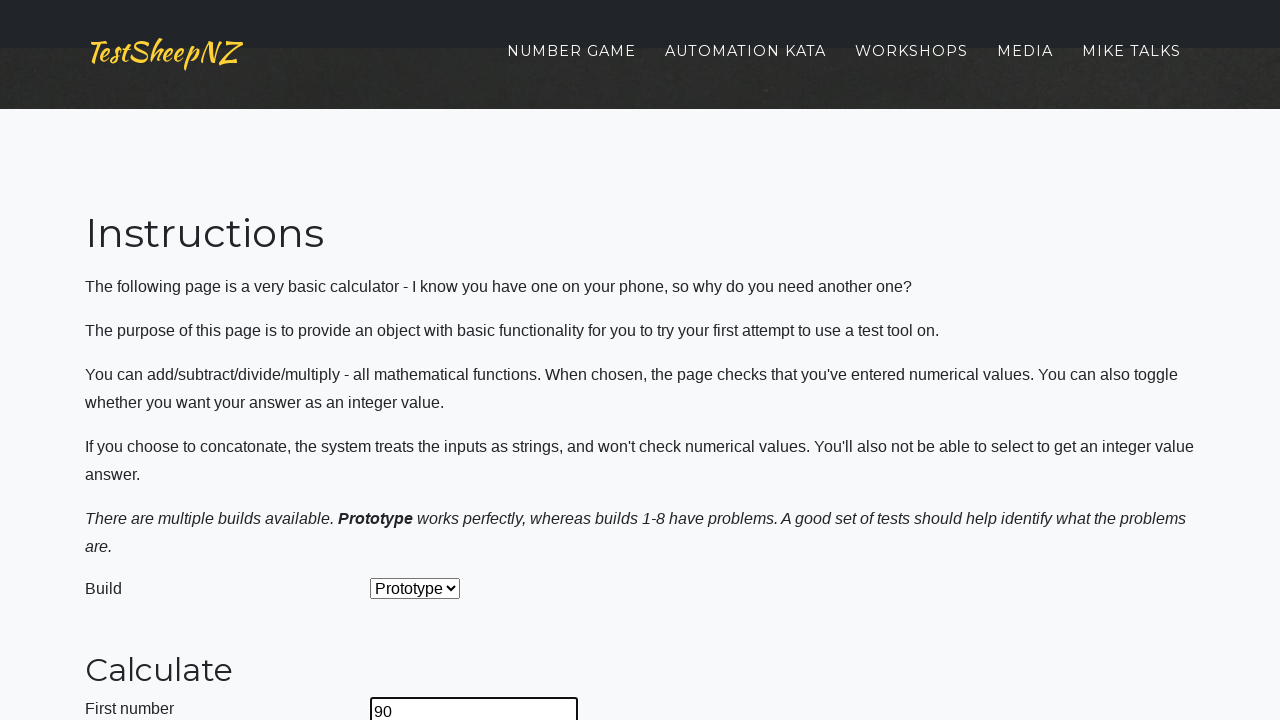

Filled second number field with 46 on #number2Field
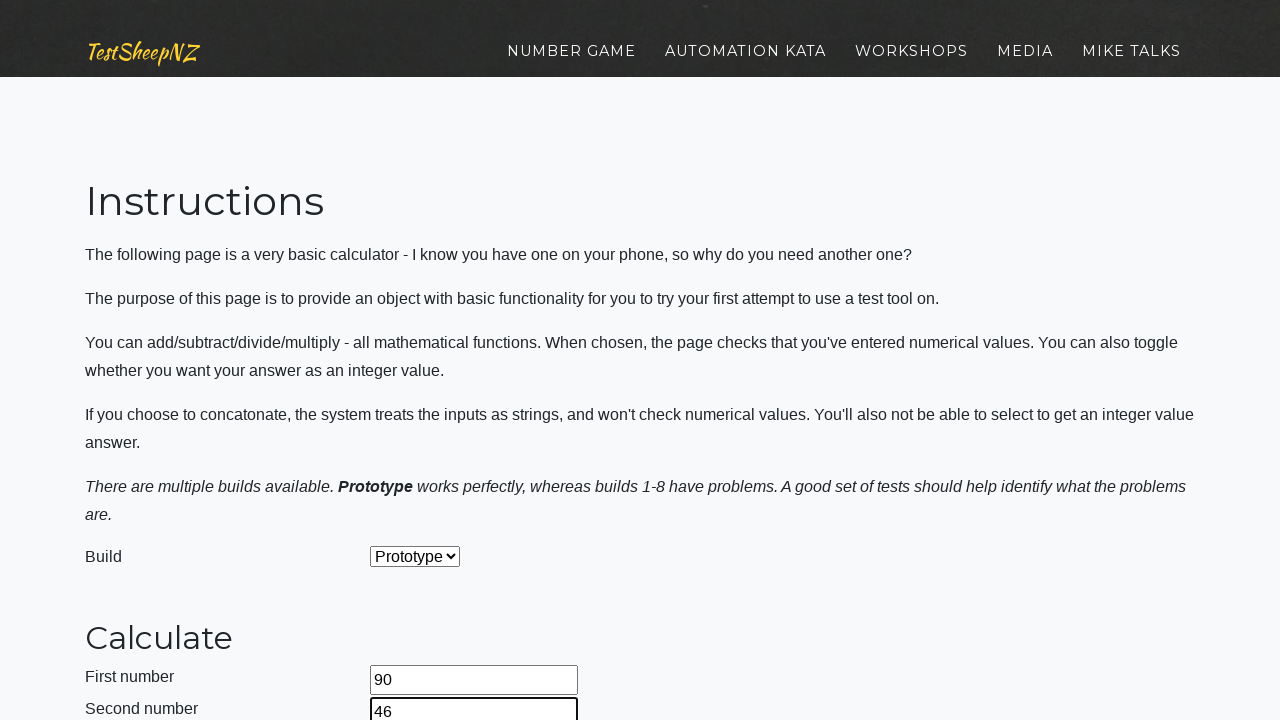

Clicked calculate button for Add operation at (422, 361) on #calculateButton
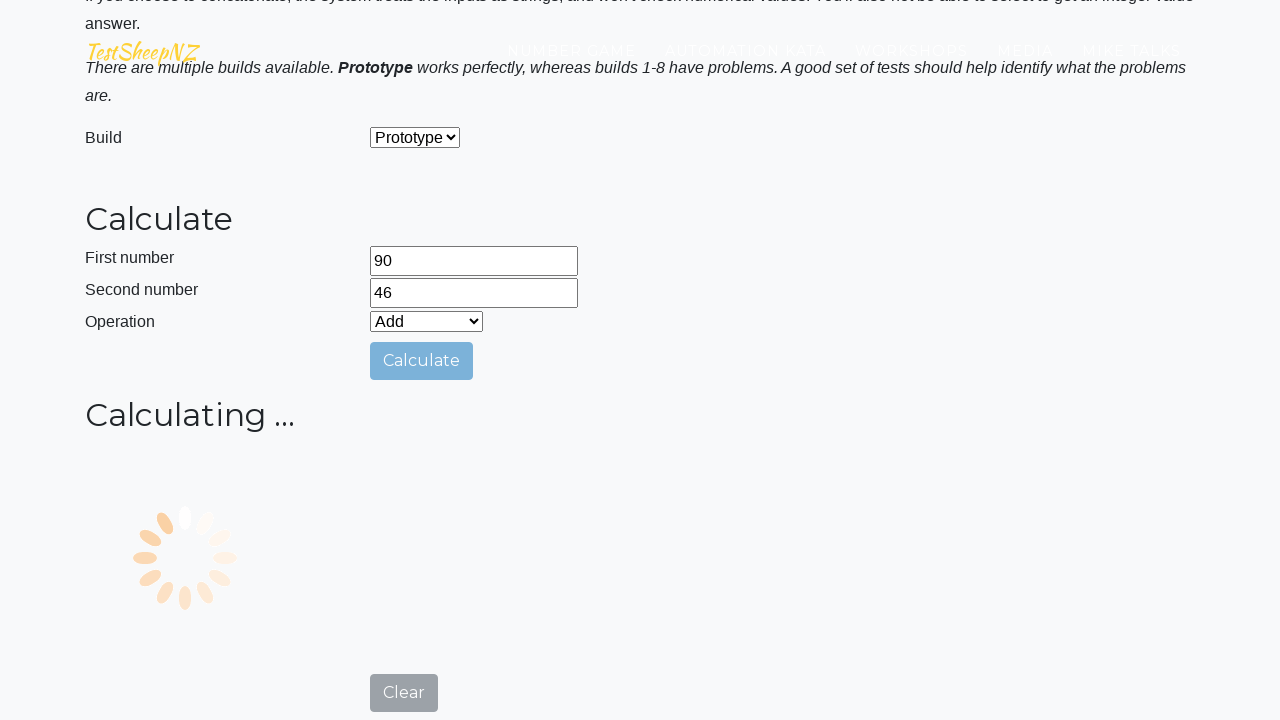

Answer form became visible after Add calculation
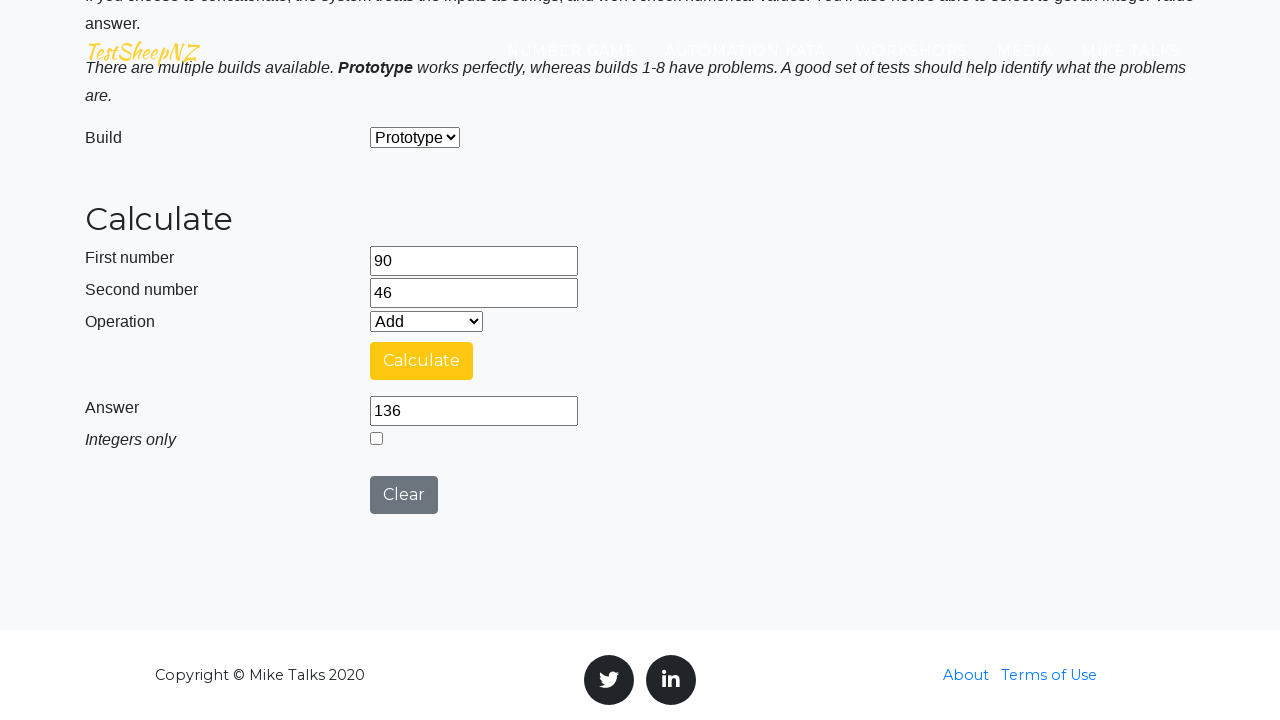

Clicked clear button to reset the calculator at (404, 495) on #clearButton
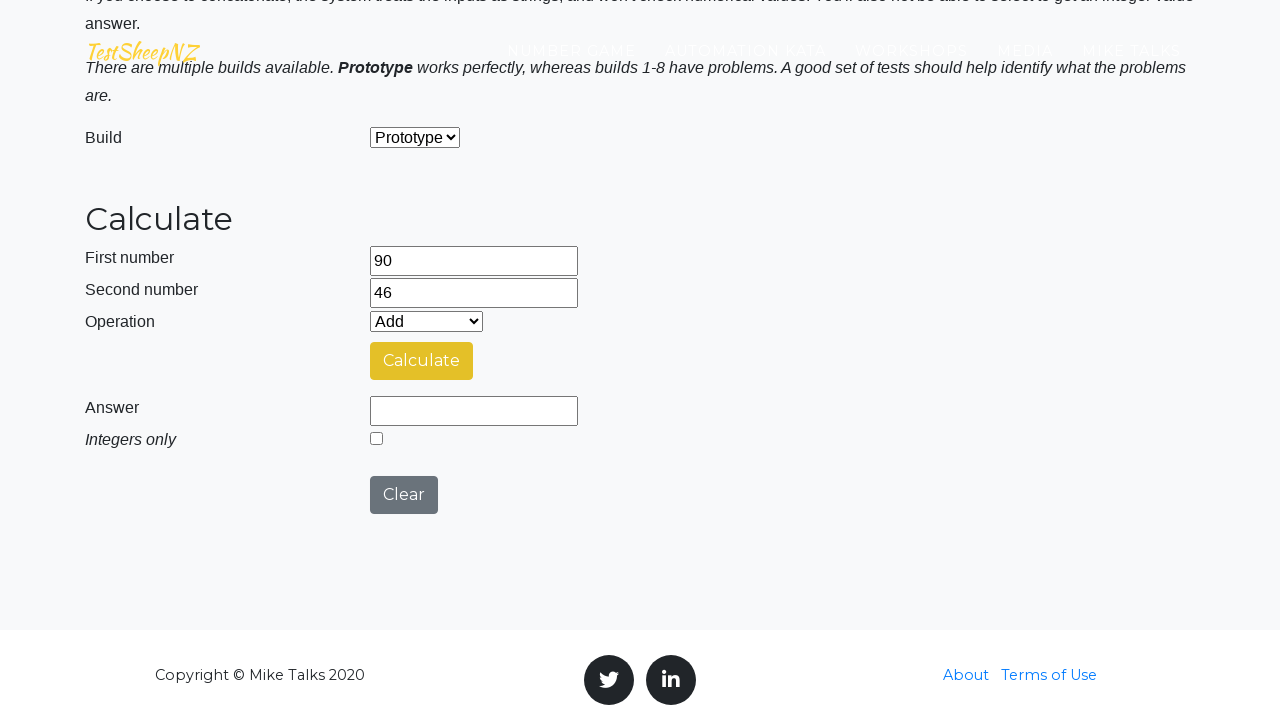

Iteration 1: Selected 'Subtract' operation from dropdown on #selectOperationDropdown
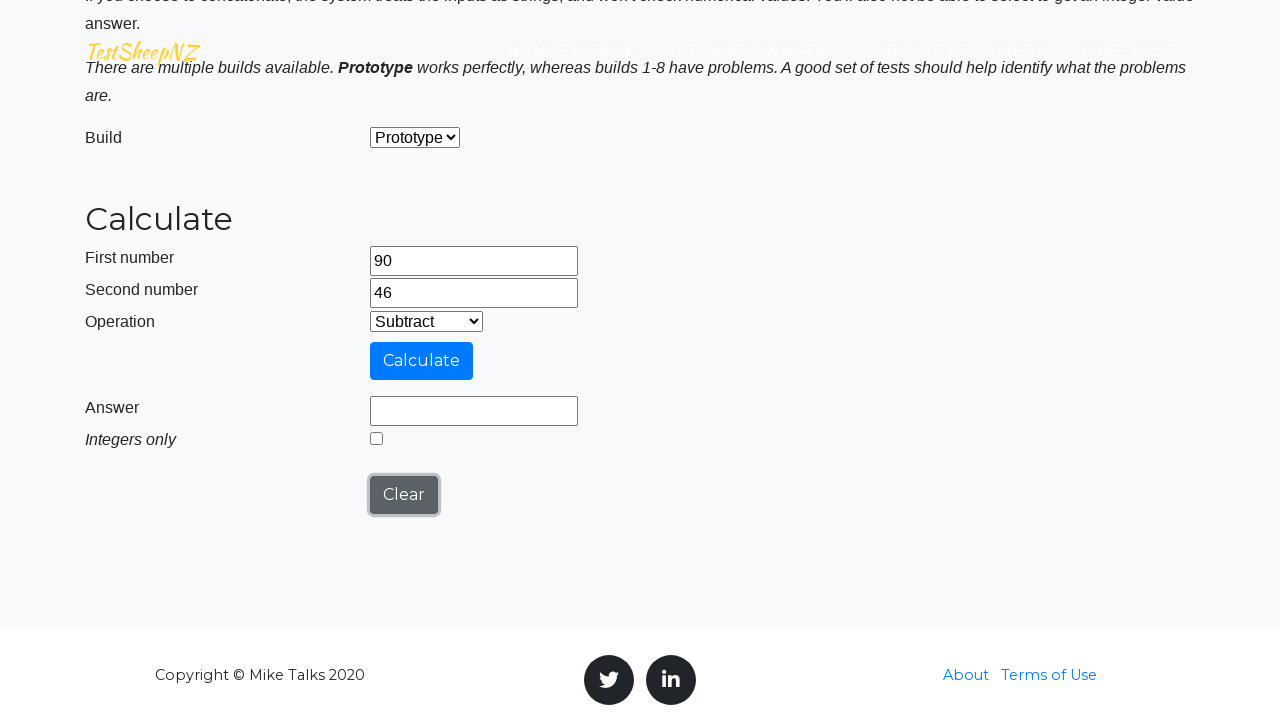

Filled first number field with 90 on #number1Field
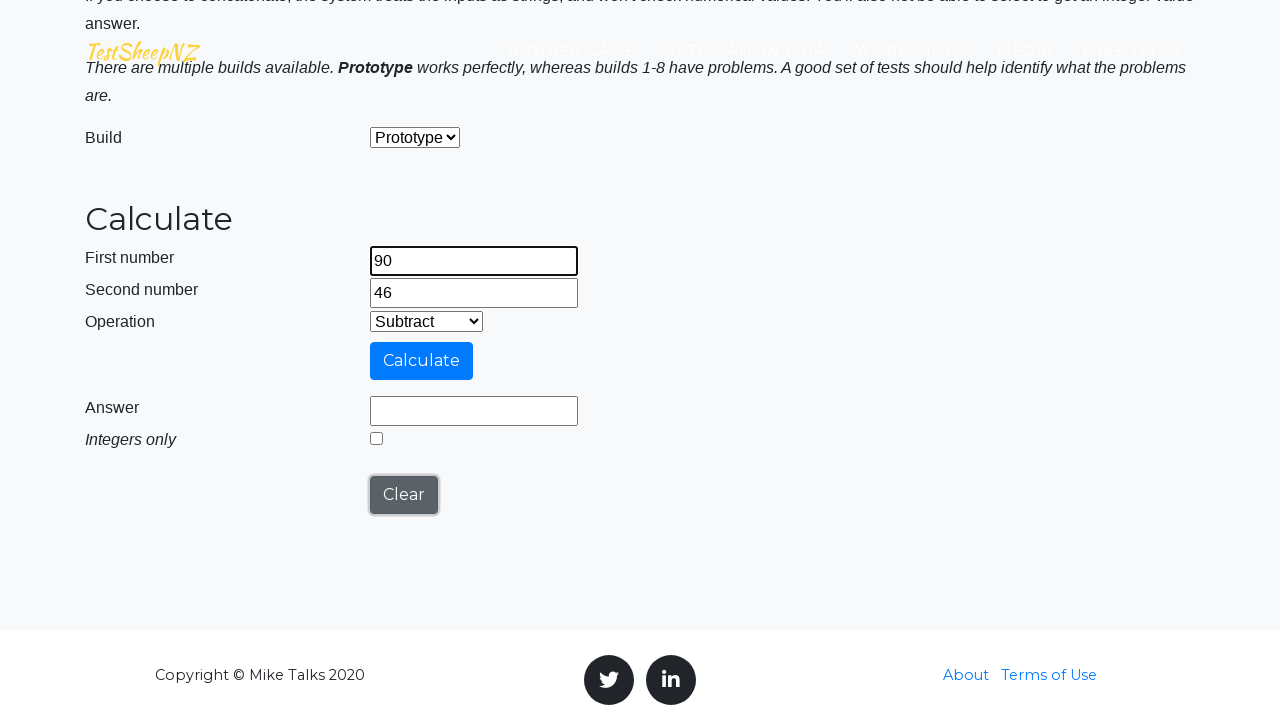

Filled second number field with 46 on #number2Field
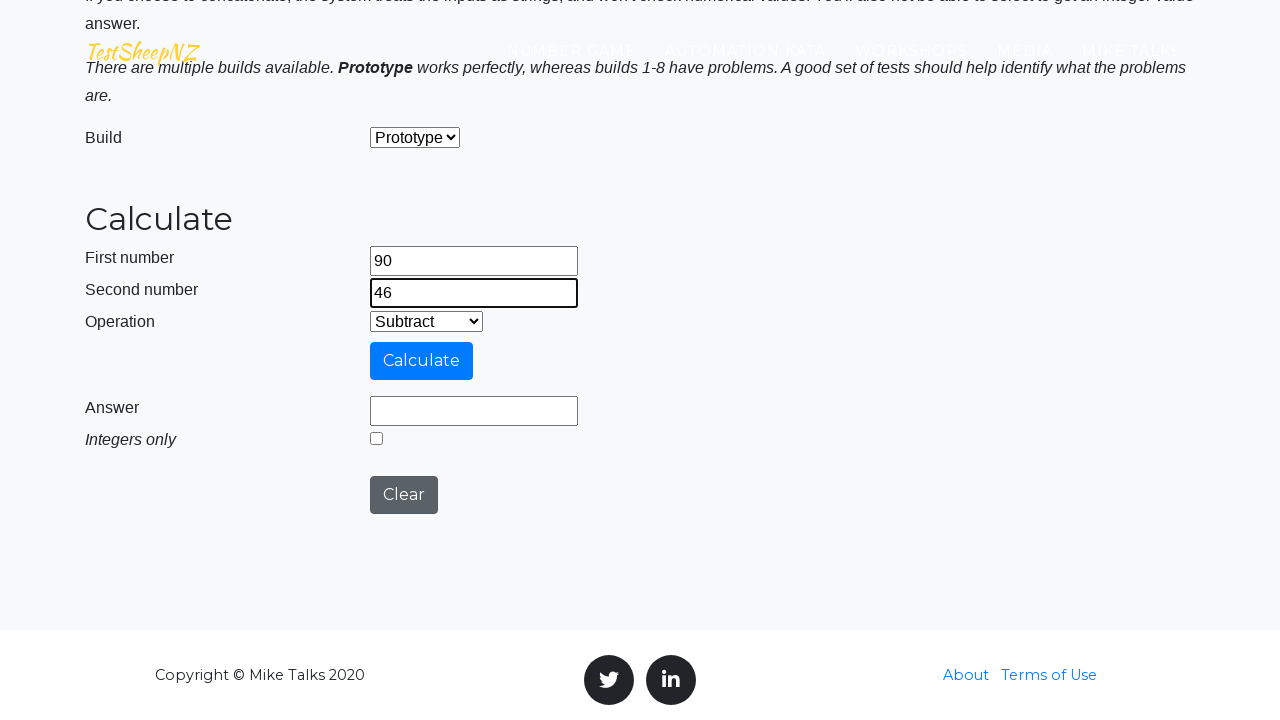

Clicked calculate button for Subtract operation at (422, 361) on #calculateButton
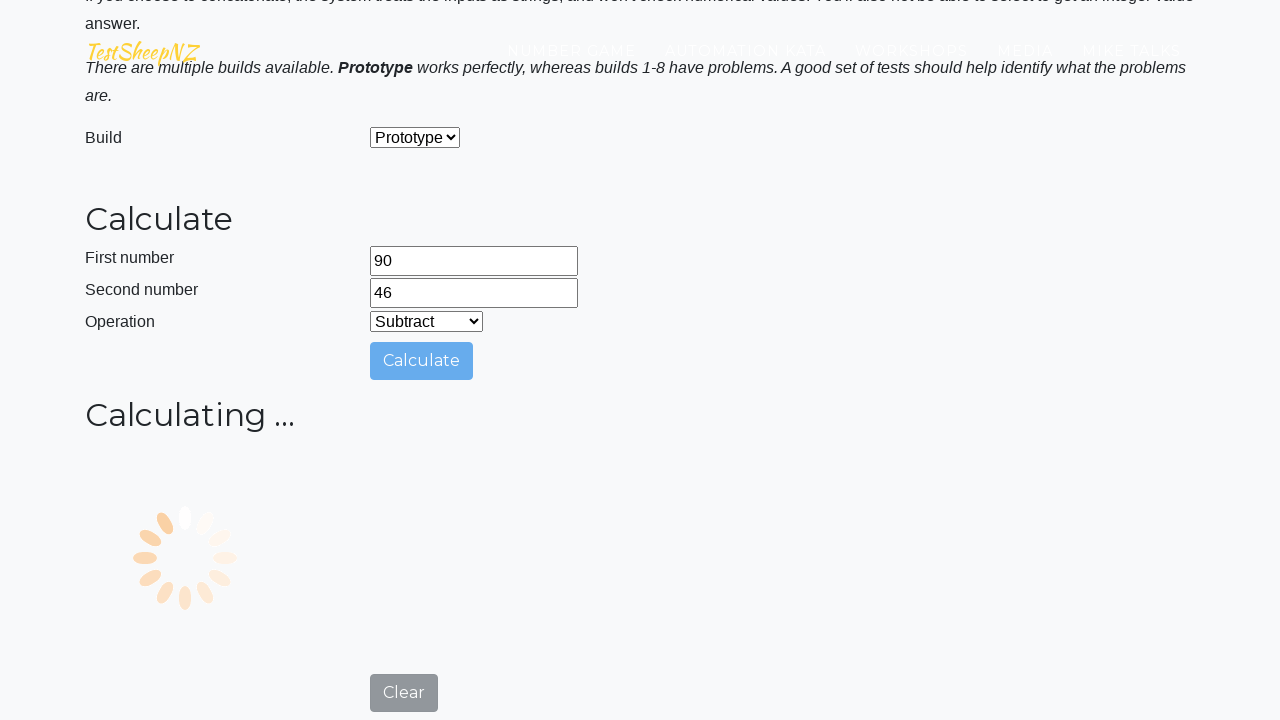

Answer form became visible after Subtract calculation
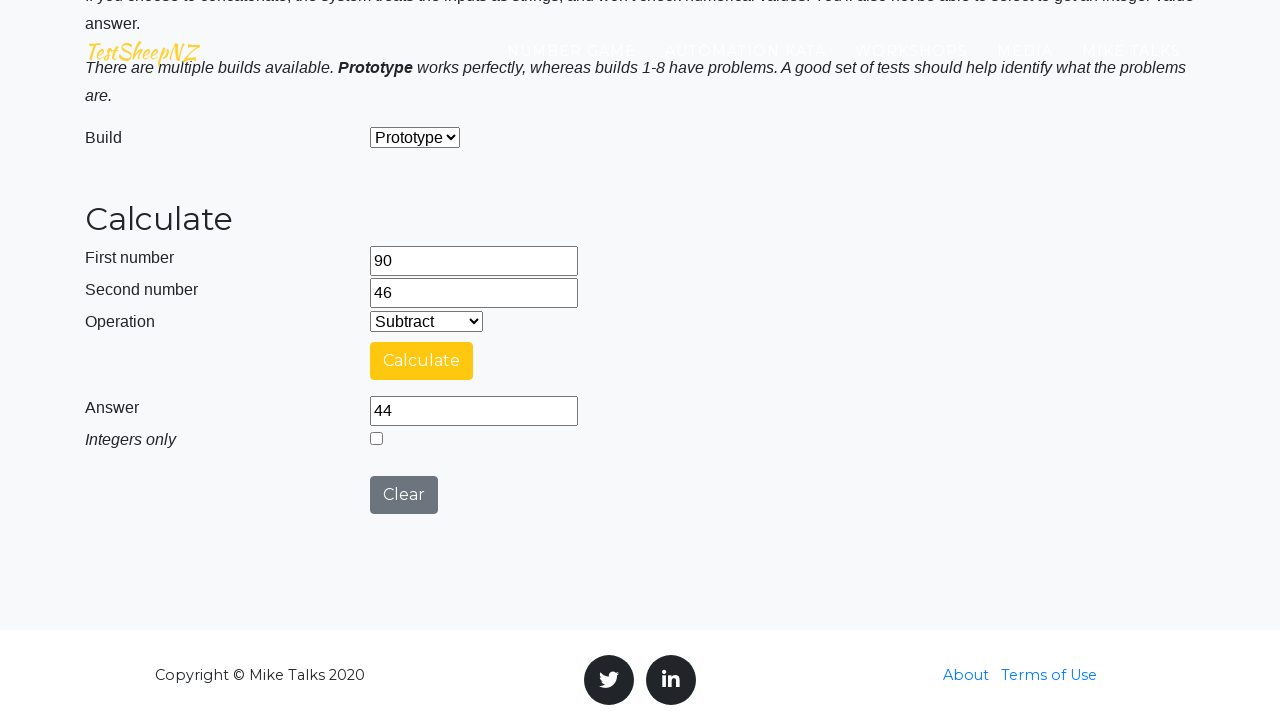

Clicked clear button to reset the calculator at (404, 495) on #clearButton
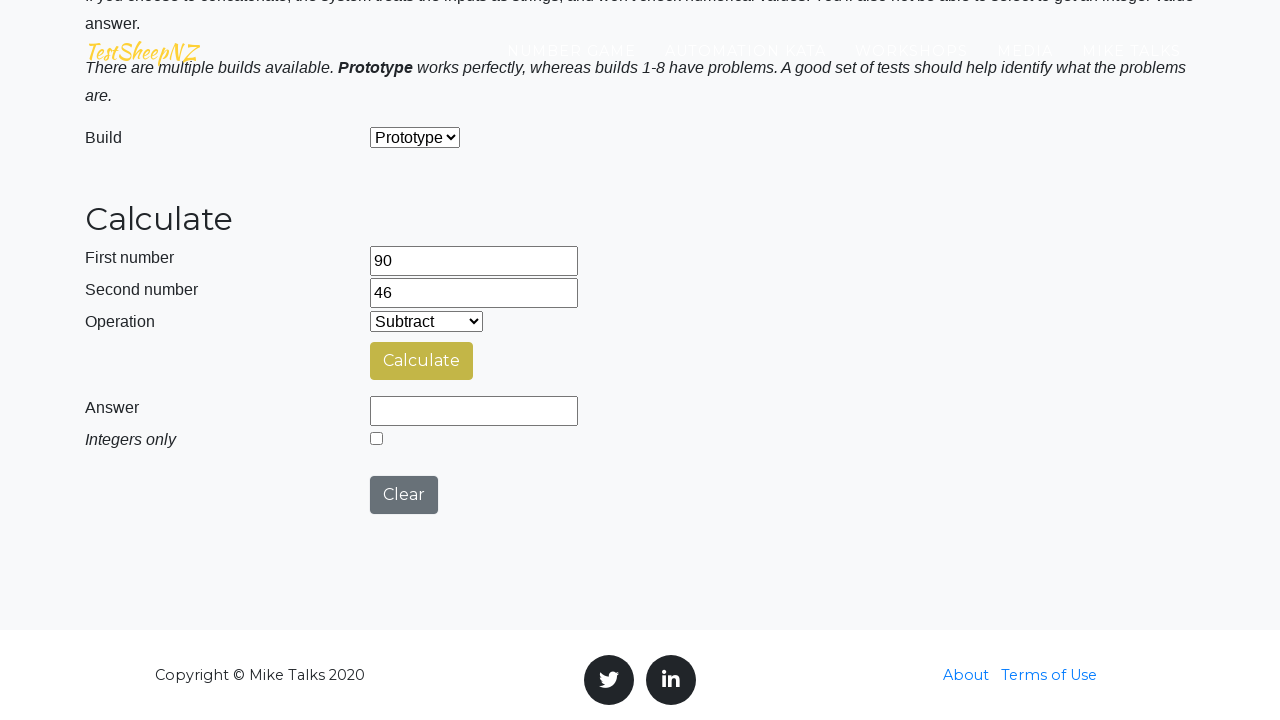

Iteration 1: Selected 'Multiply' operation from dropdown on #selectOperationDropdown
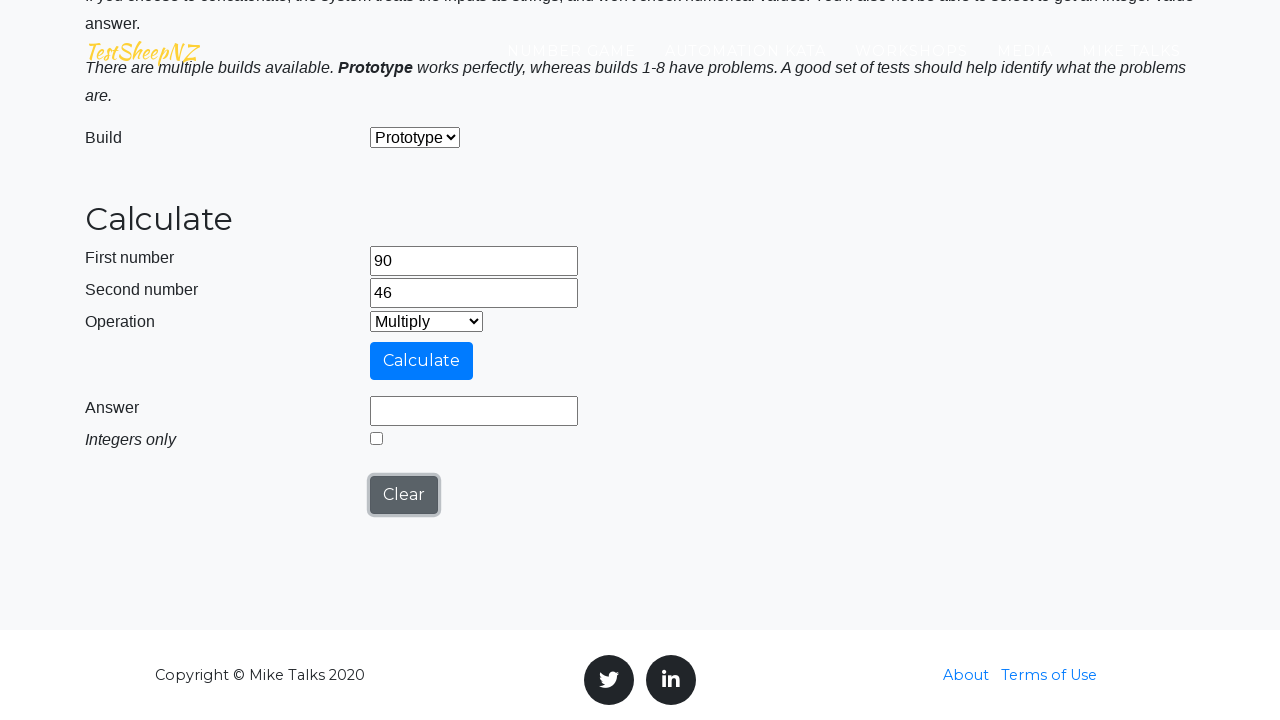

Filled first number field with 90 on #number1Field
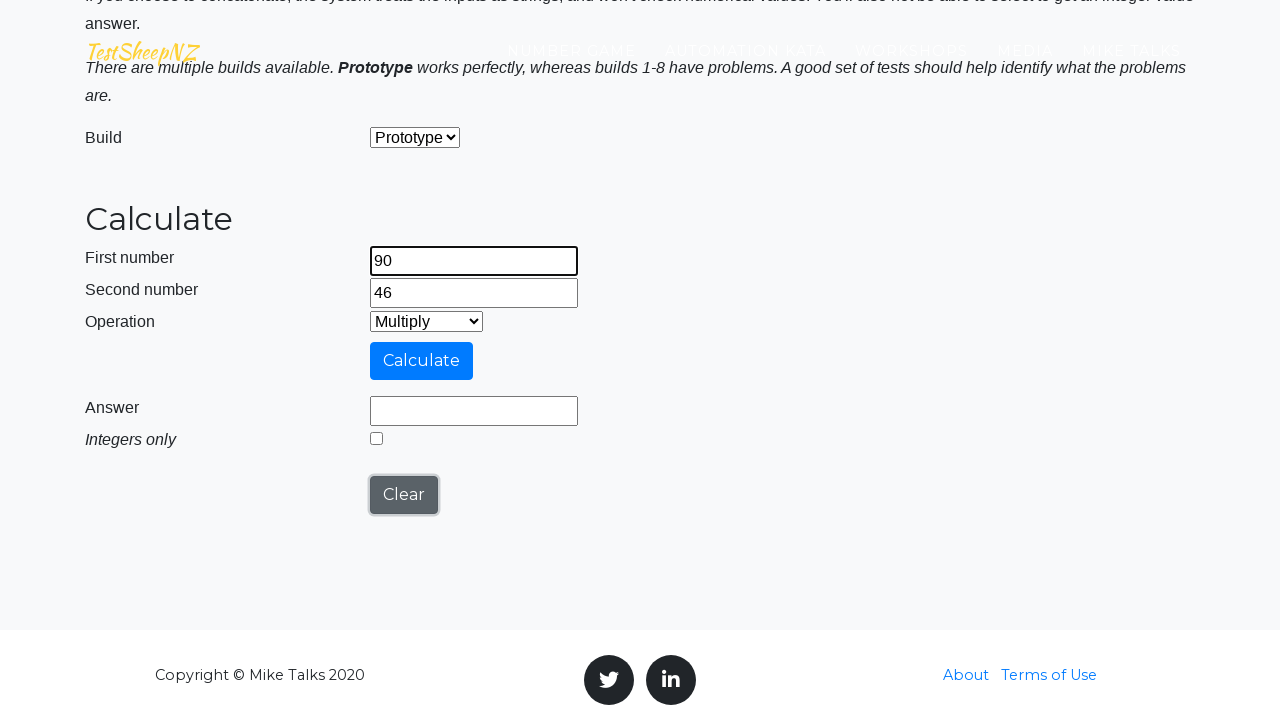

Filled second number field with 46 on #number2Field
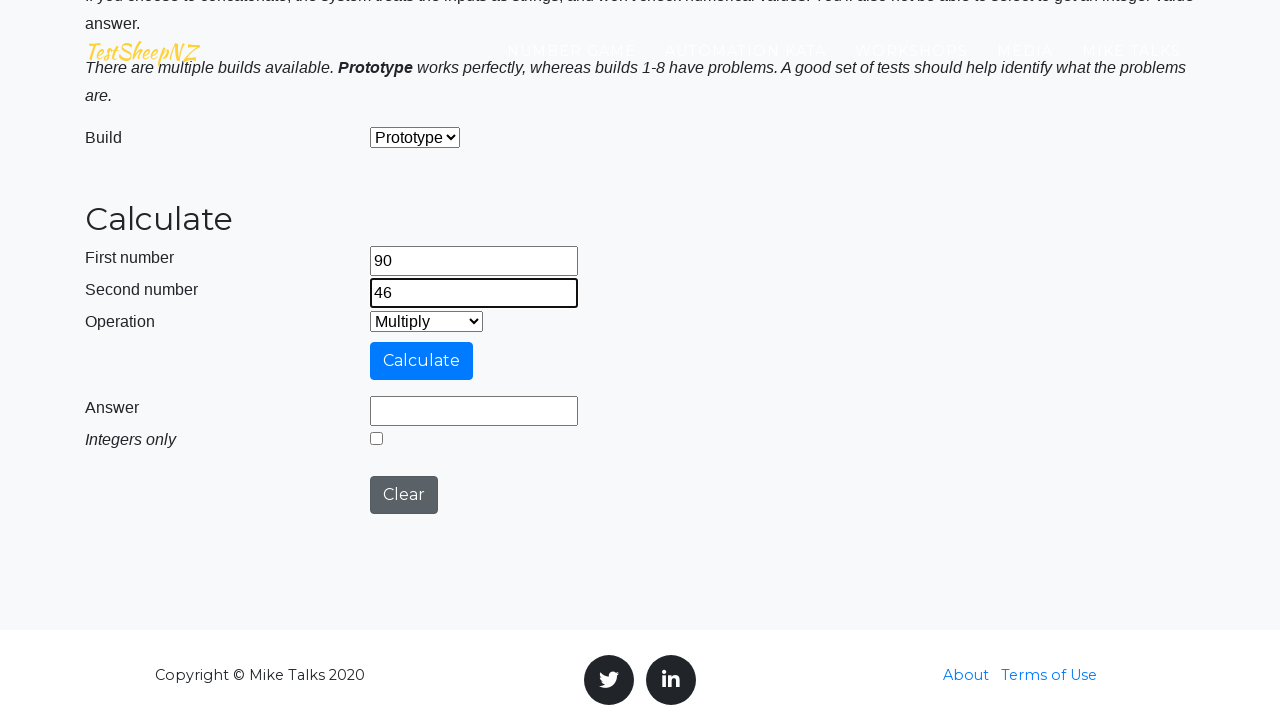

Clicked calculate button for Multiply operation at (422, 361) on #calculateButton
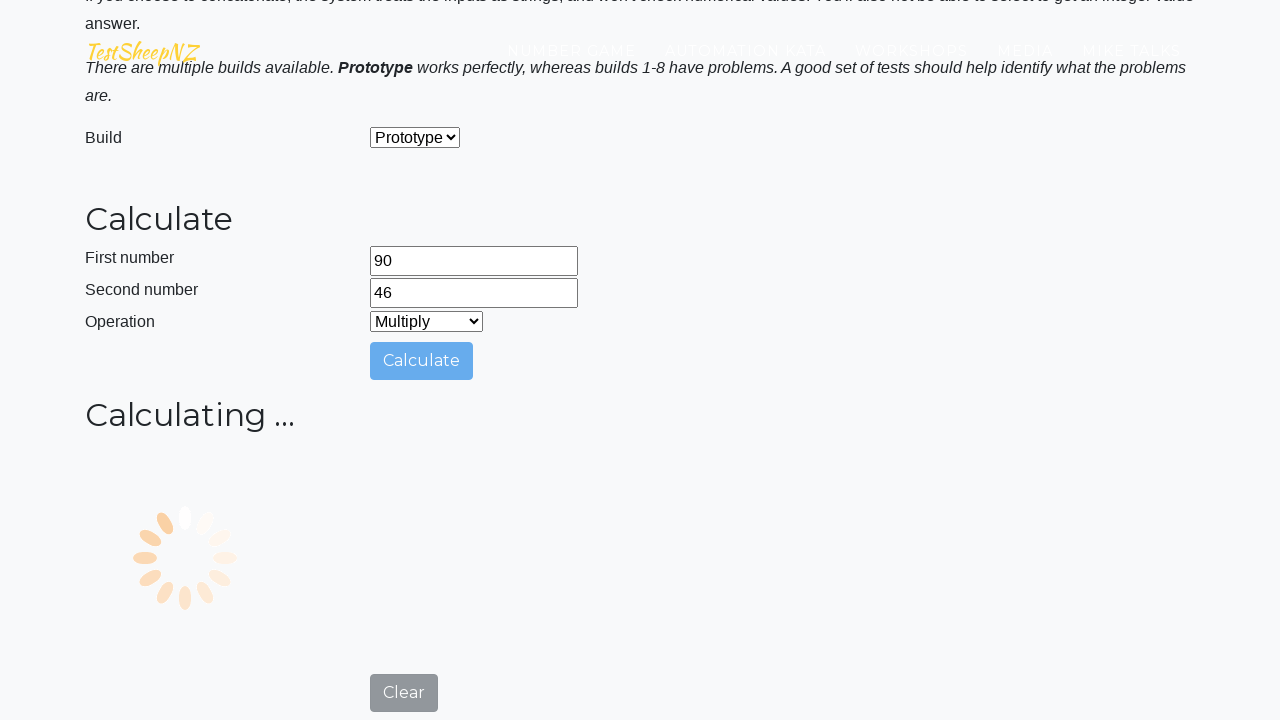

Answer form became visible after Multiply calculation
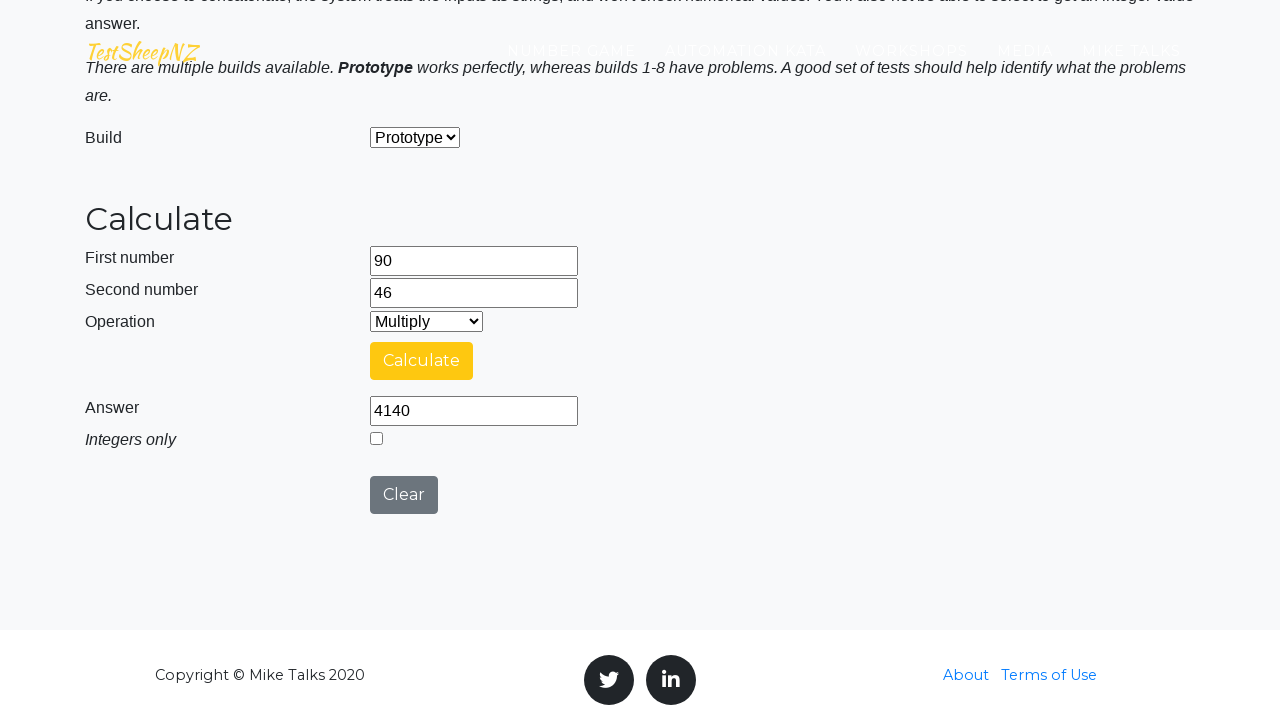

Clicked clear button to reset the calculator at (404, 495) on #clearButton
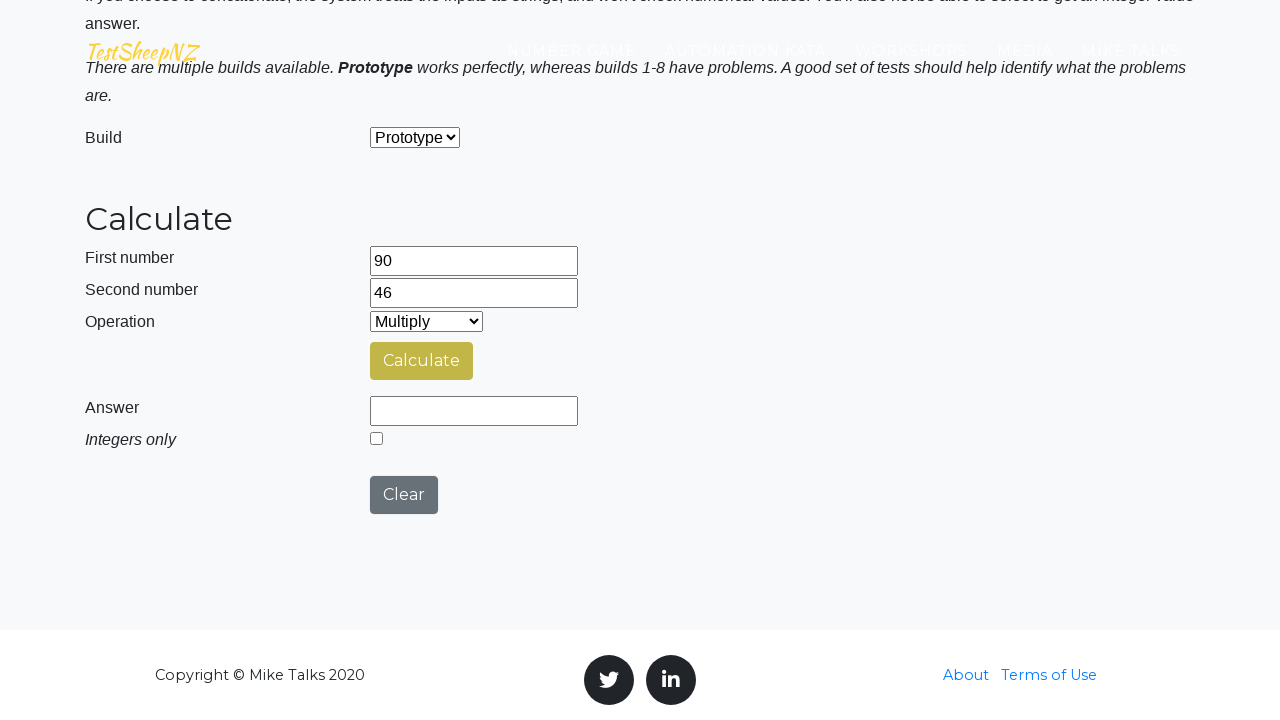

Iteration 1: Selected 'Divide' operation from dropdown on #selectOperationDropdown
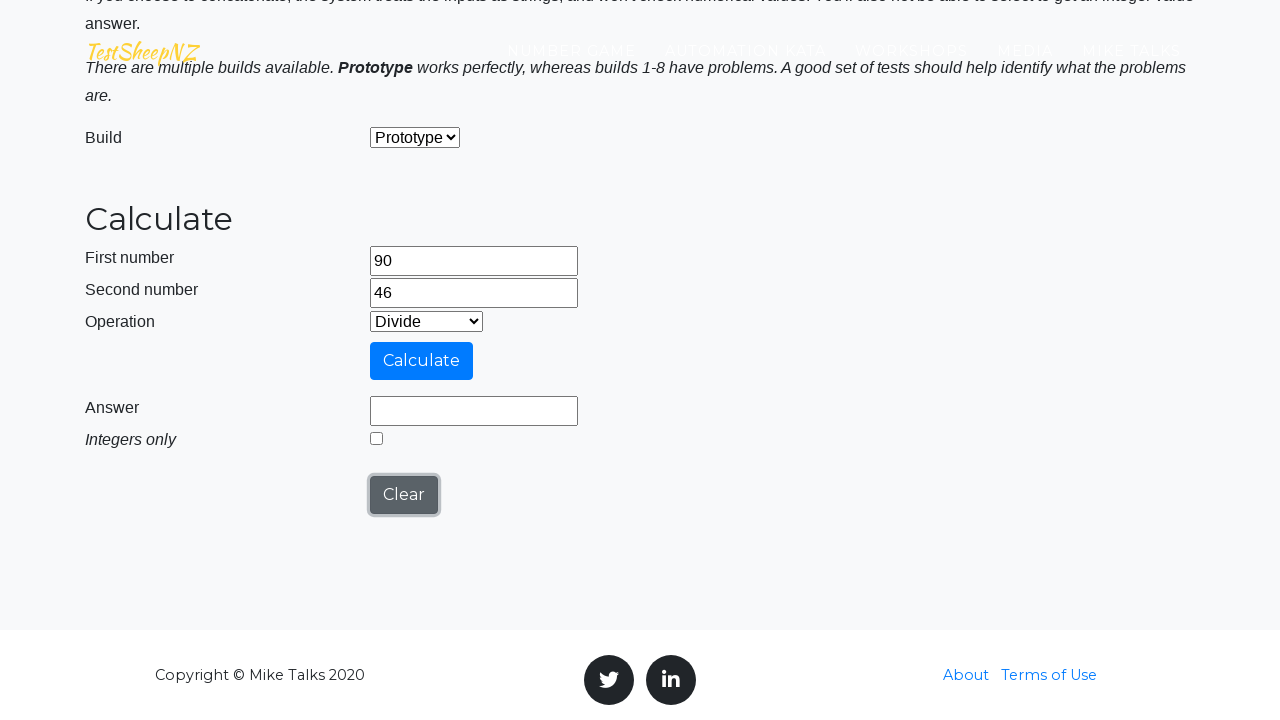

Filled first number field with 90 on #number1Field
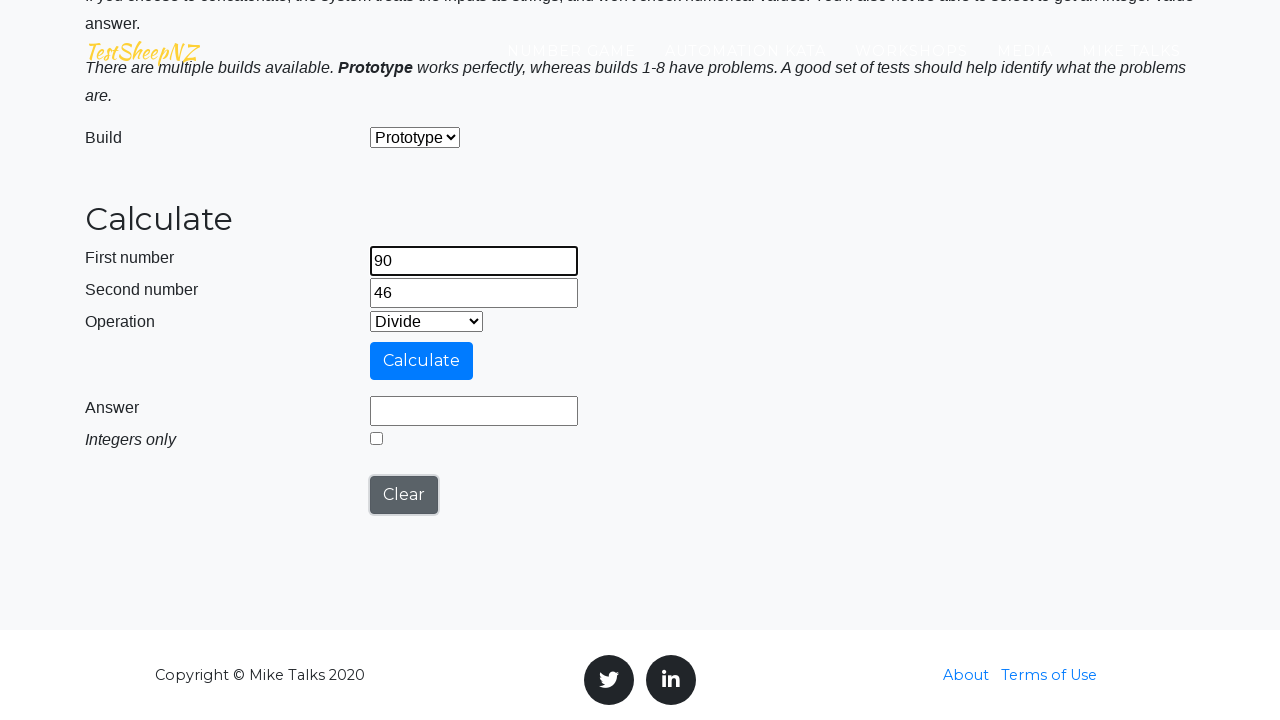

Filled second number field with 46 on #number2Field
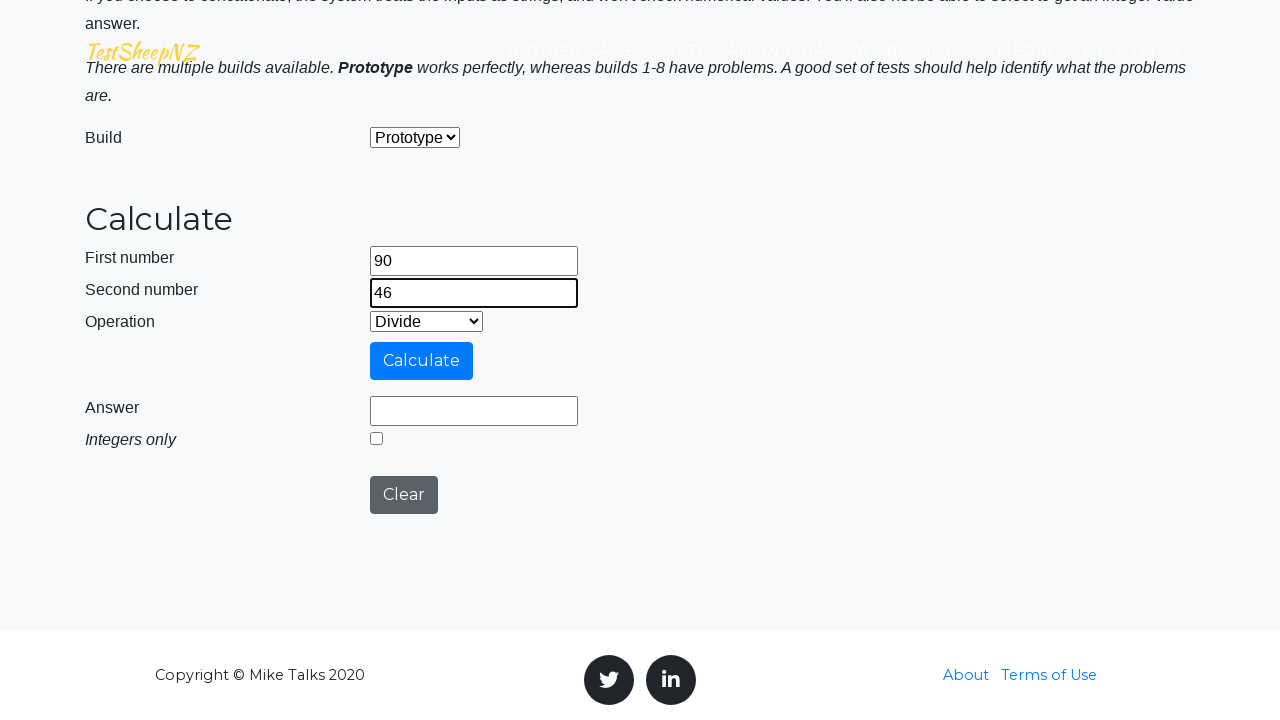

Clicked calculate button for Divide operation at (422, 361) on #calculateButton
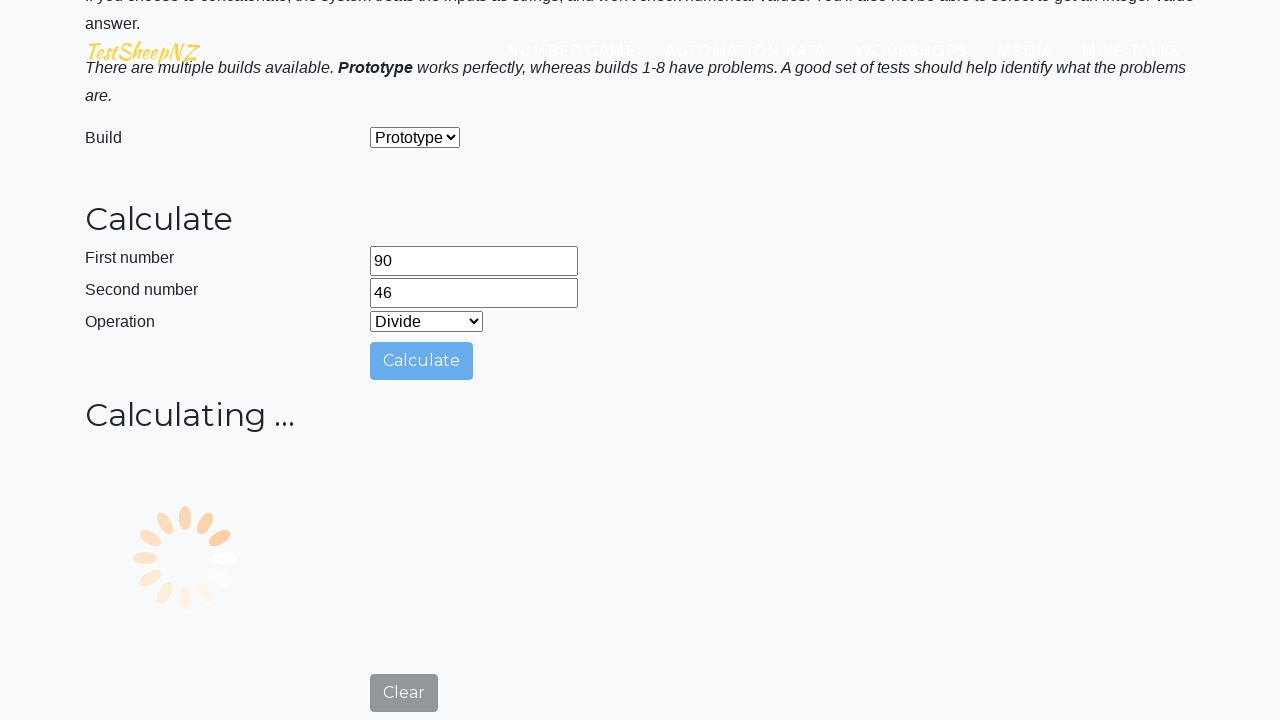

Answer form became visible after Divide calculation
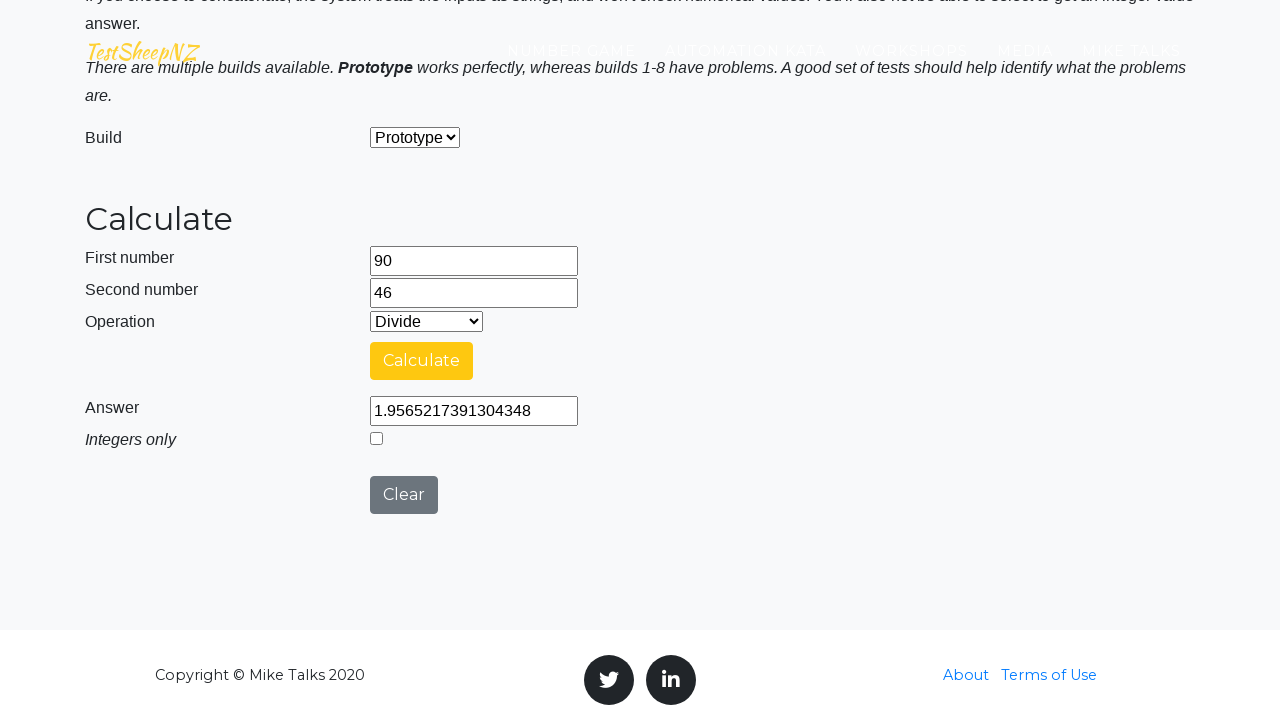

Clicked clear button to reset the calculator at (404, 495) on #clearButton
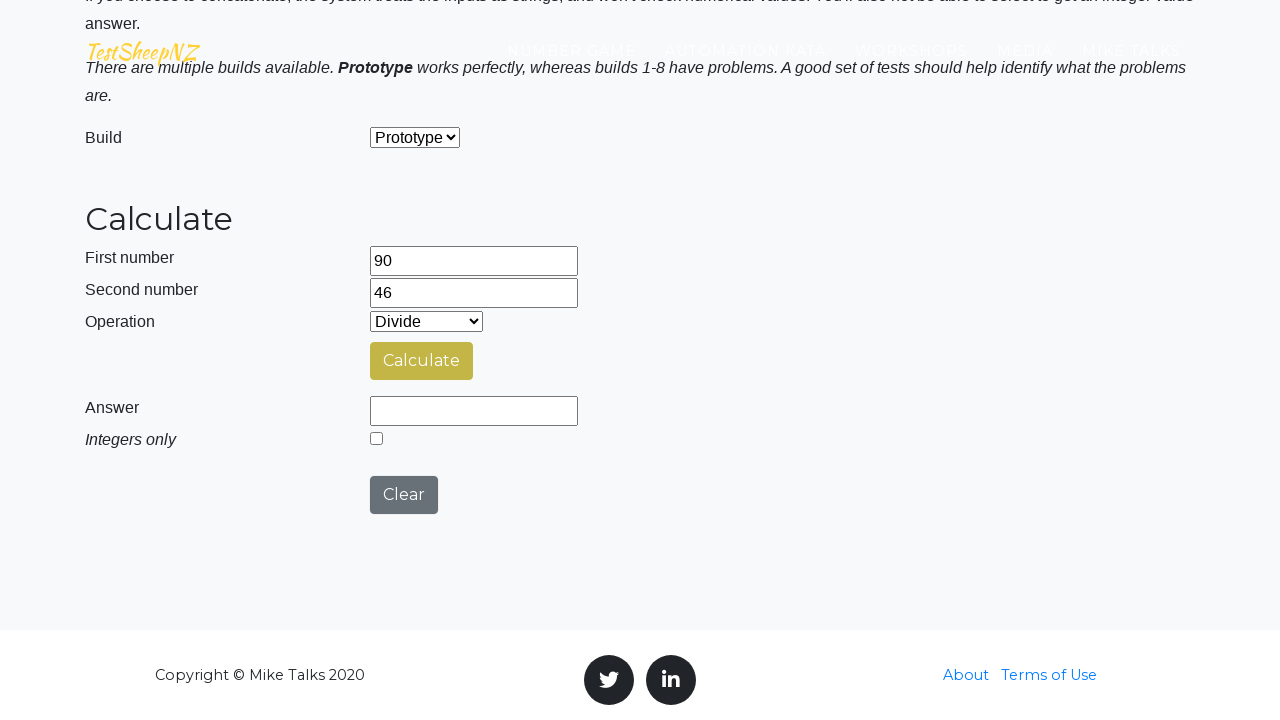

Iteration 1: Selected 'Concatenate' operation from dropdown on #selectOperationDropdown
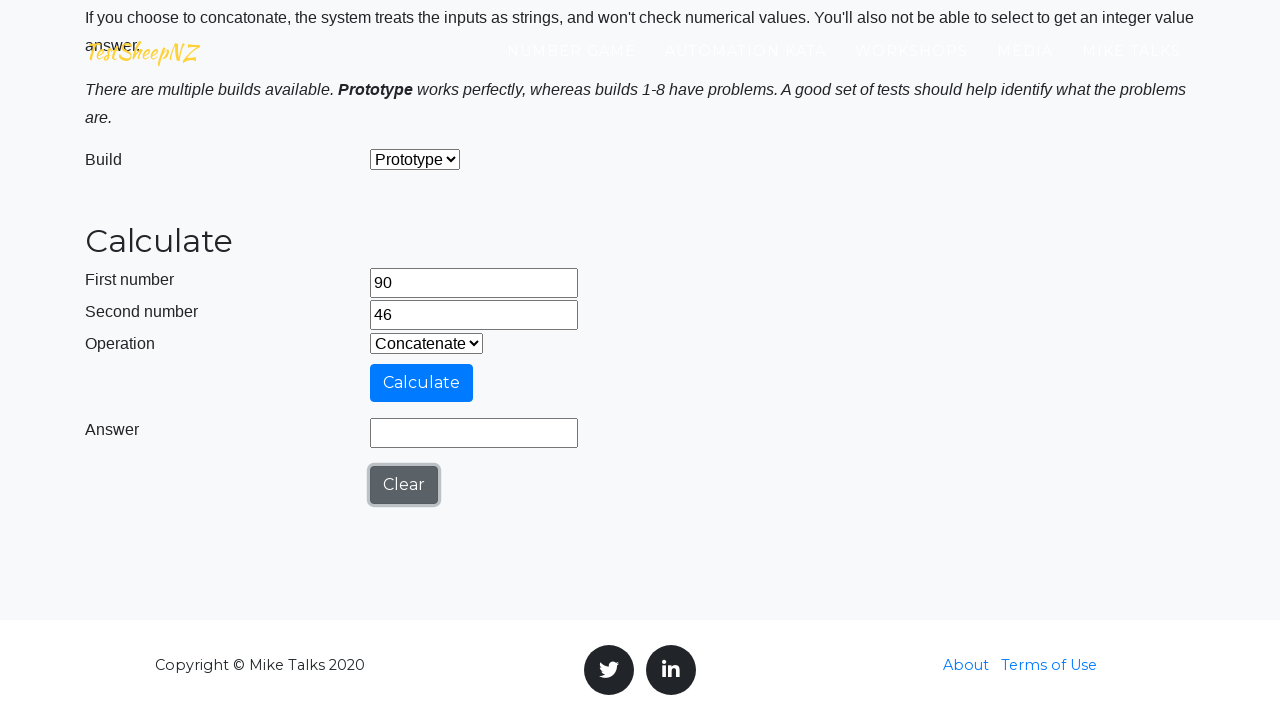

Filled first number field with 90 on #number1Field
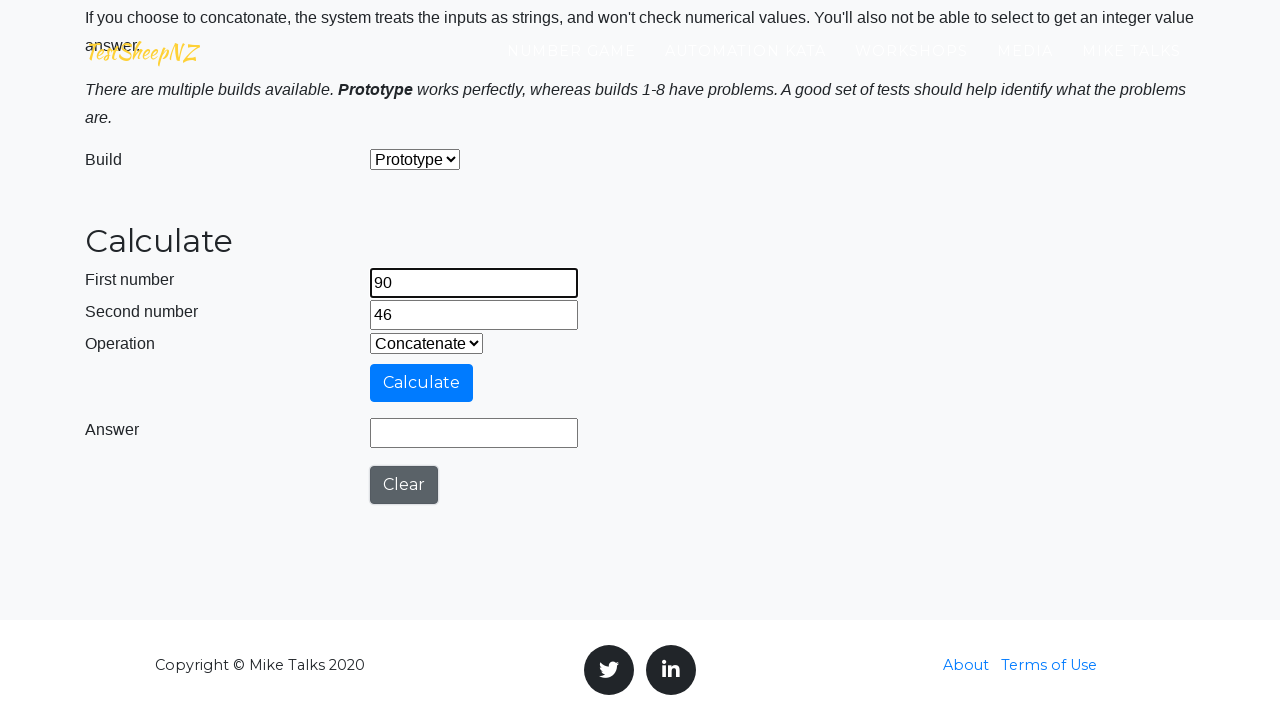

Filled second number field with 46 on #number2Field
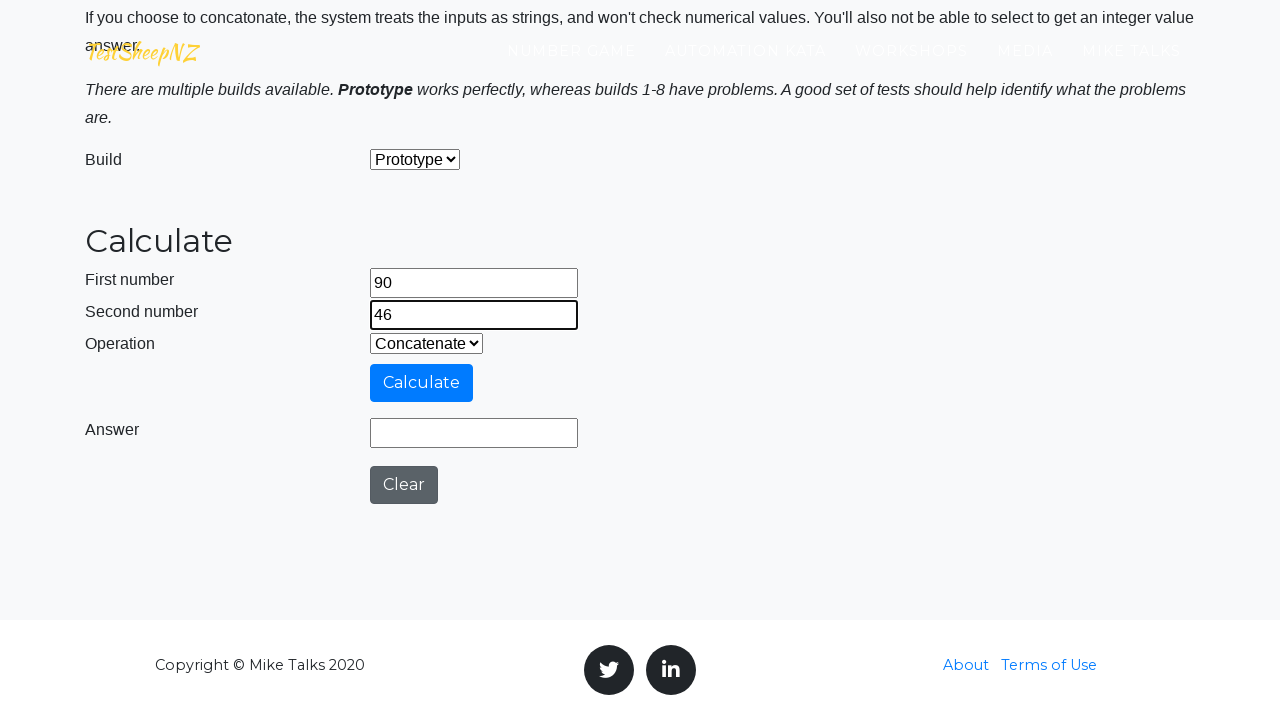

Clicked calculate button for Concatenate operation at (422, 383) on #calculateButton
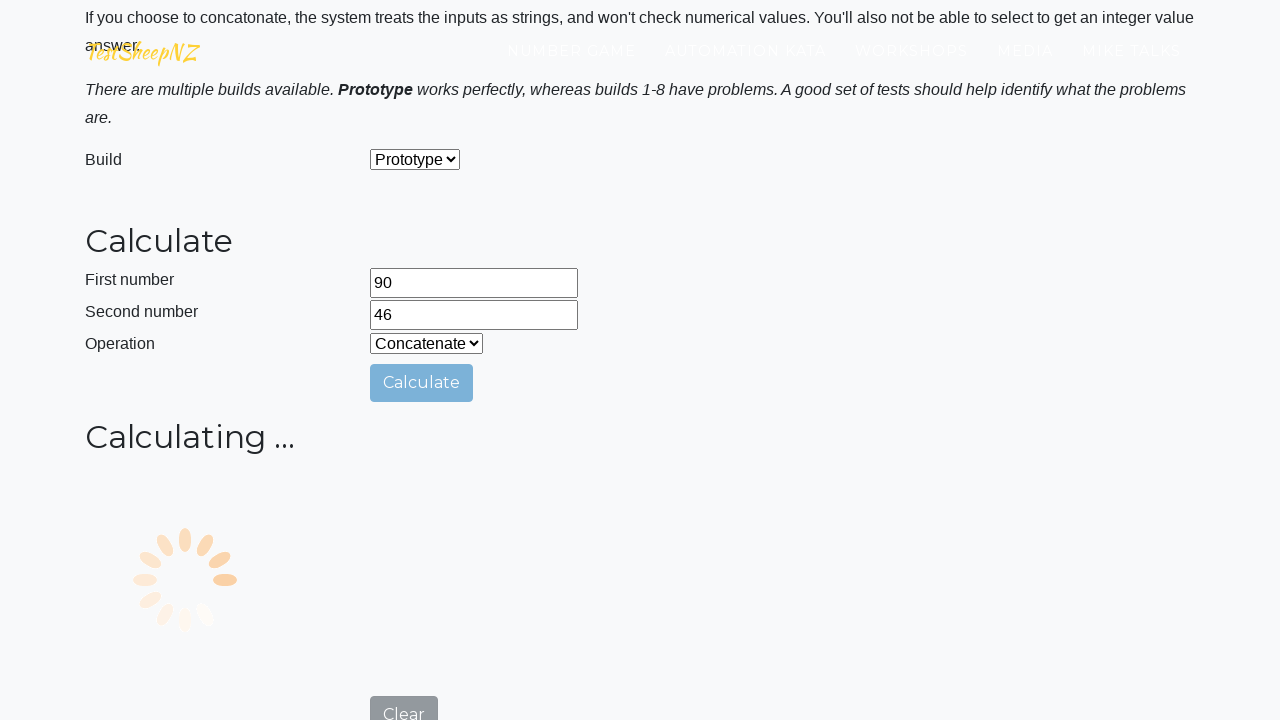

Answer form became visible after Concatenate calculation
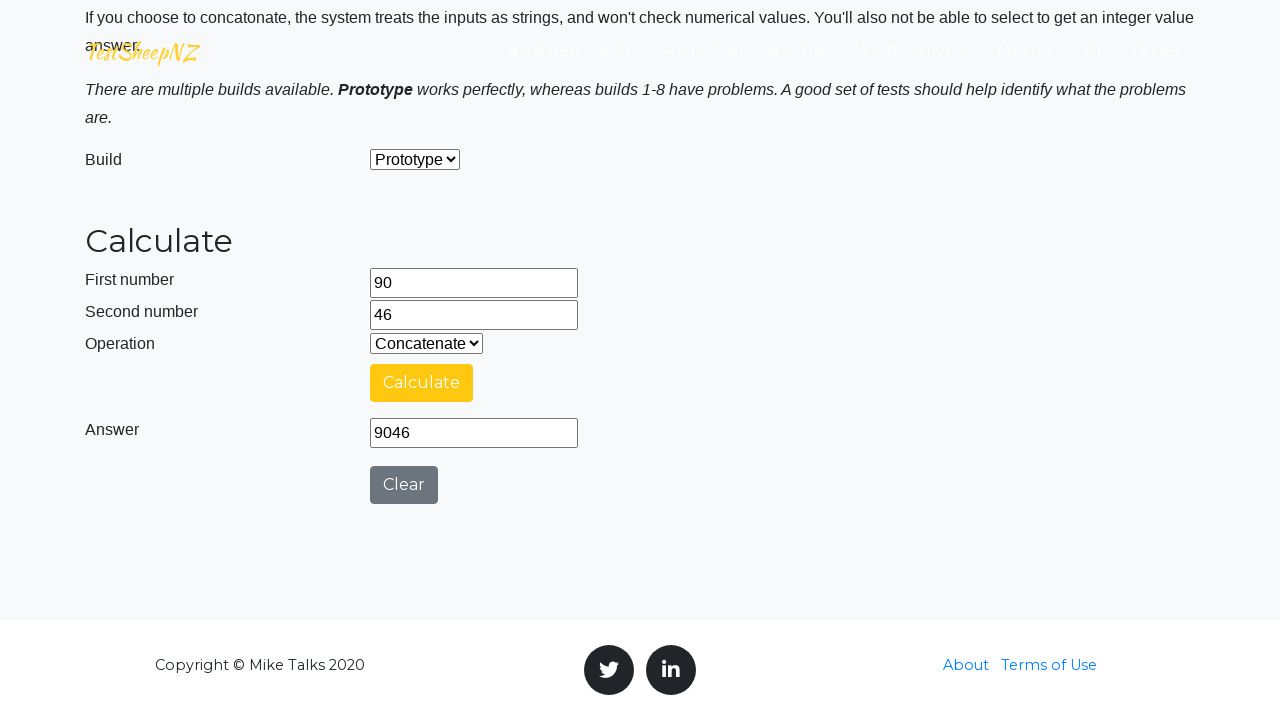

Clicked clear button to reset the calculator at (404, 485) on #clearButton
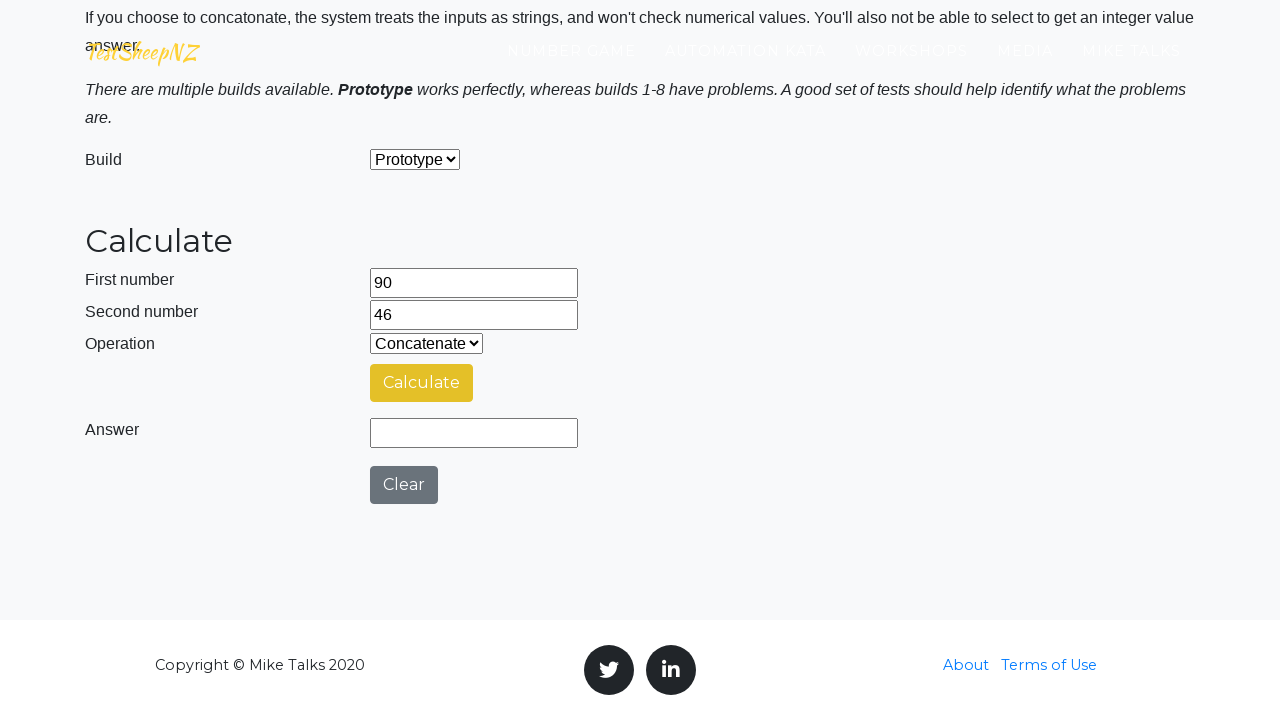

Iteration 2: Selected 'Add' operation from dropdown on #selectOperationDropdown
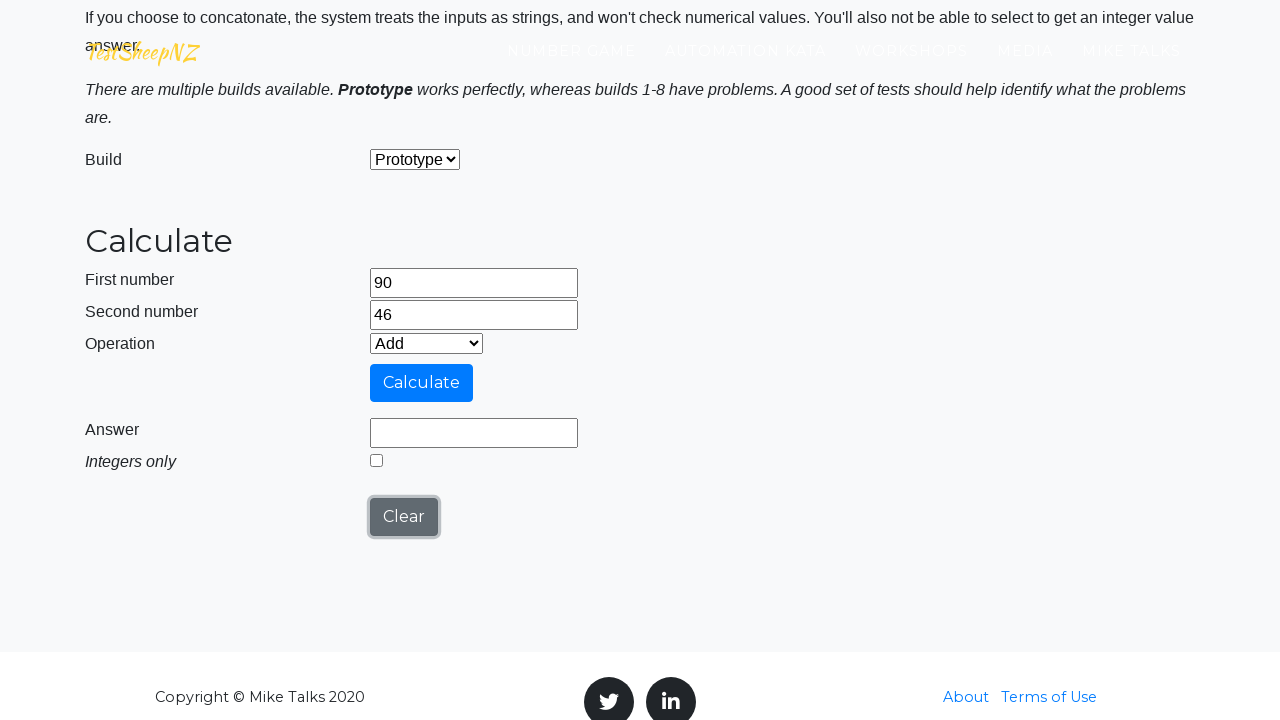

Filled first number field with 80 on #number1Field
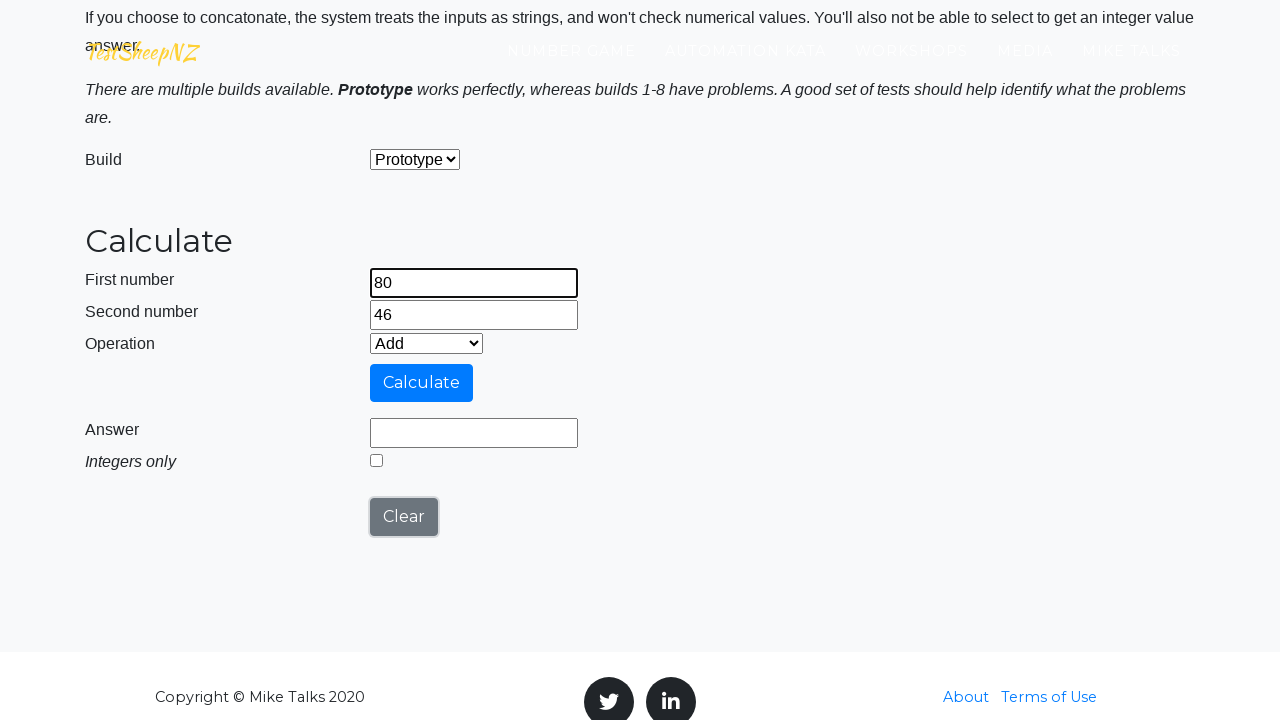

Filled second number field with 64 on #number2Field
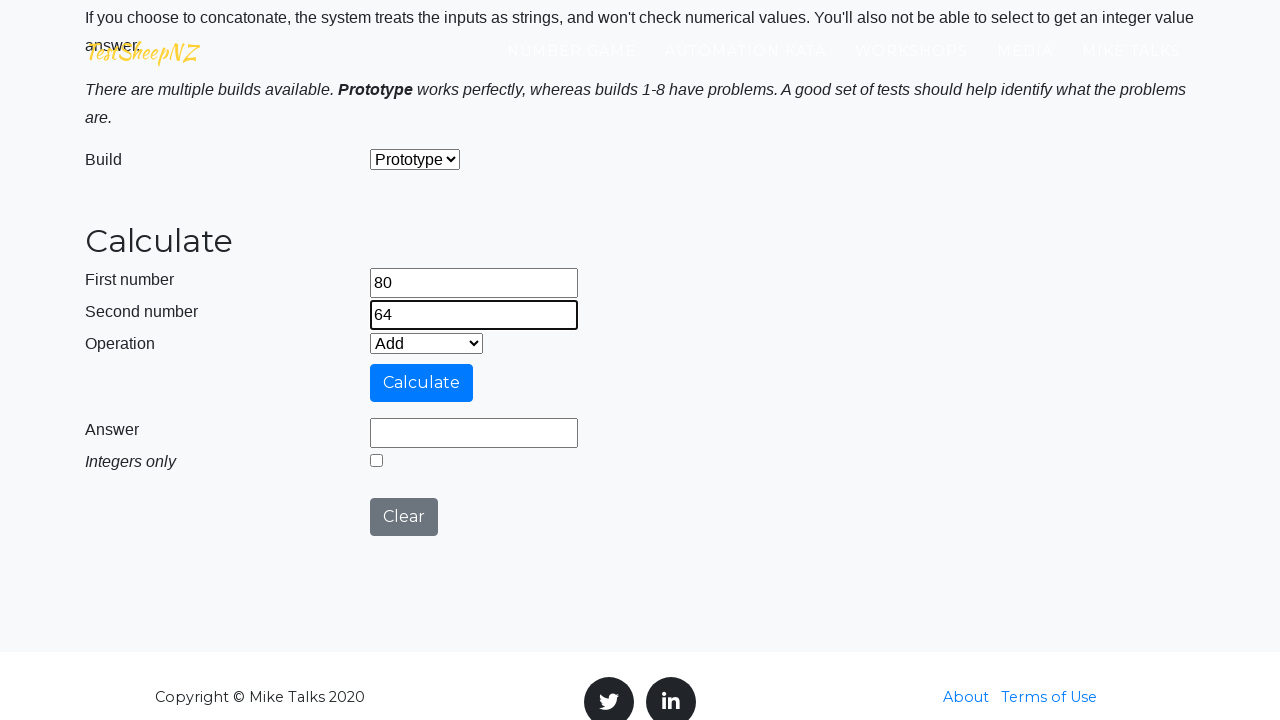

Clicked calculate button for Add operation at (422, 383) on #calculateButton
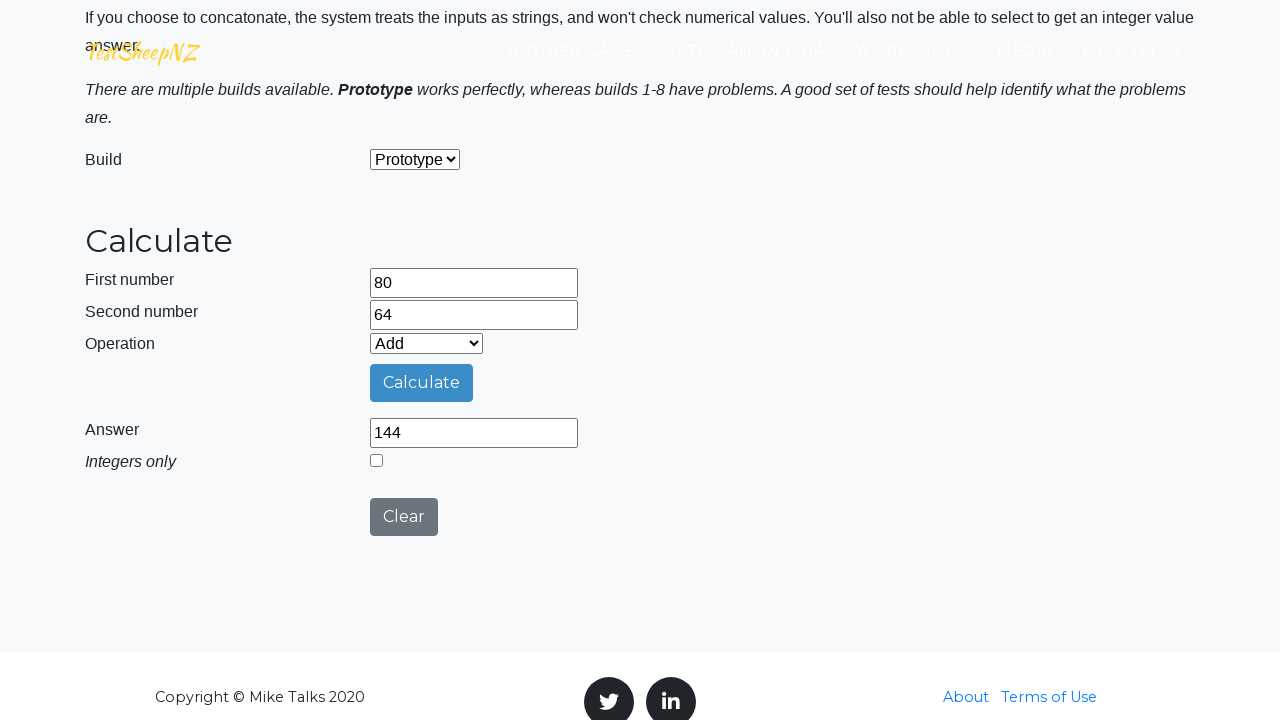

Answer form became visible after Add calculation
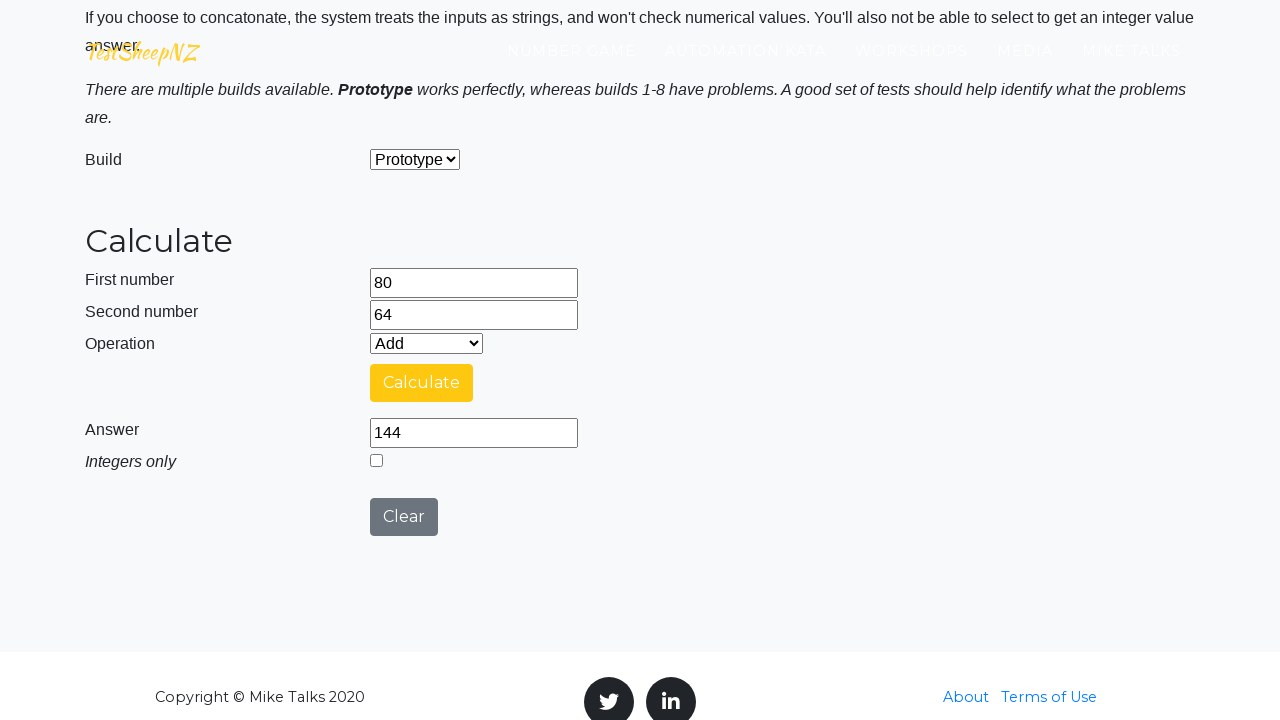

Clicked clear button to reset the calculator at (404, 517) on #clearButton
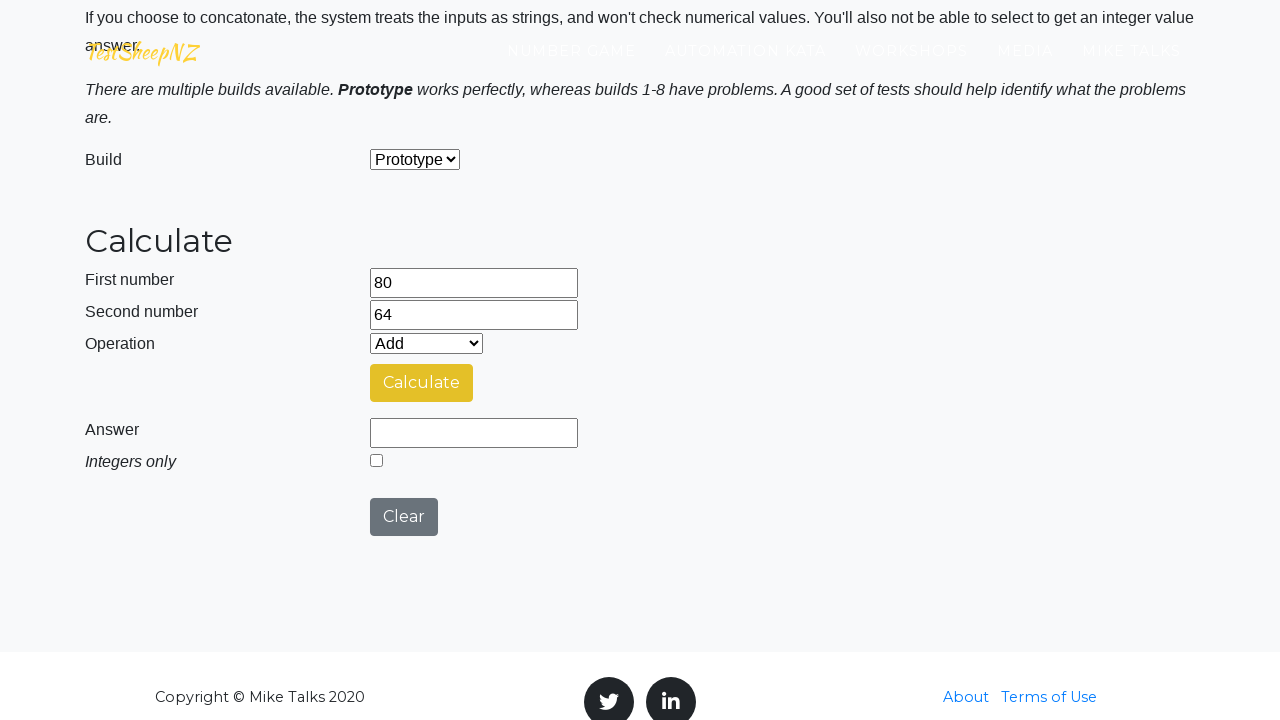

Iteration 2: Selected 'Subtract' operation from dropdown on #selectOperationDropdown
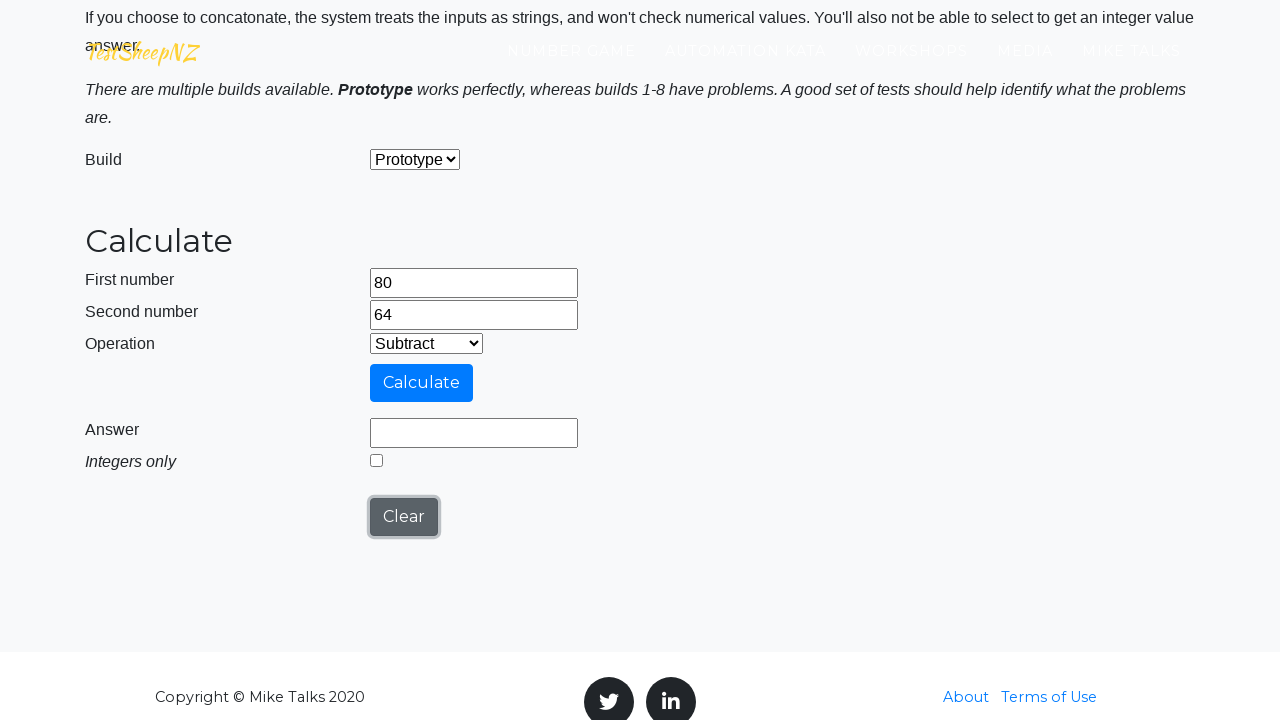

Filled first number field with 80 on #number1Field
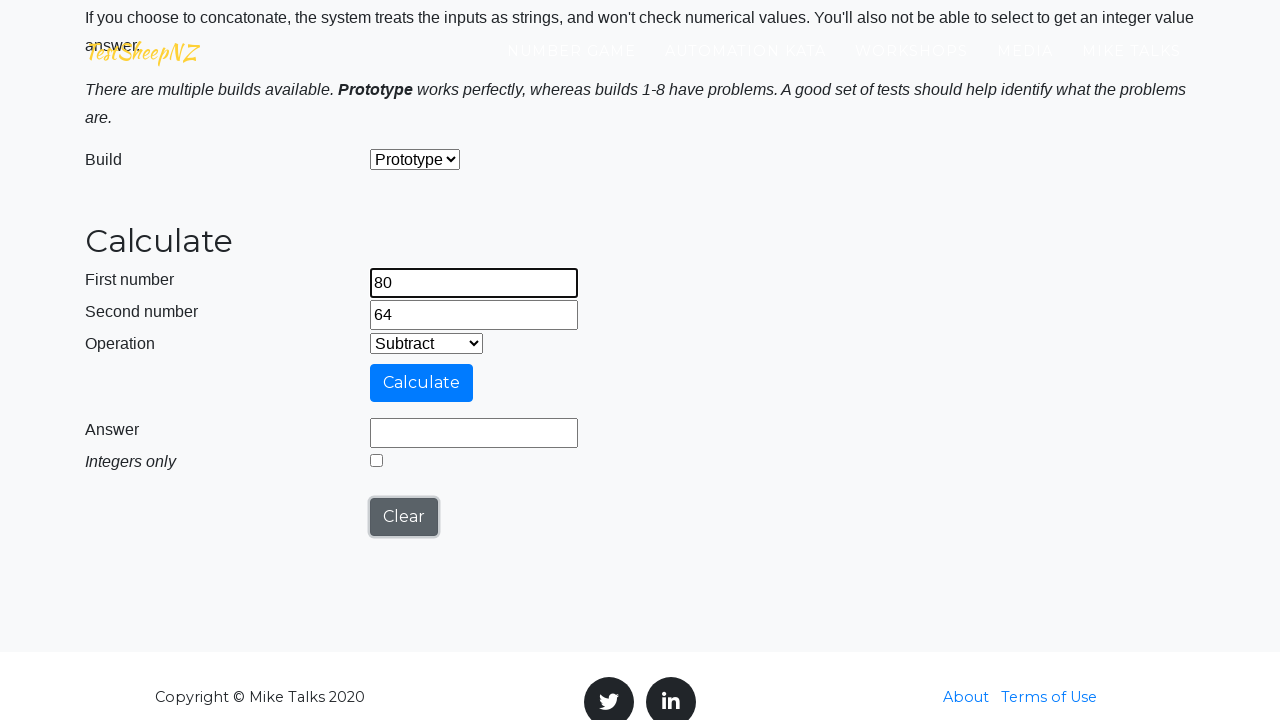

Filled second number field with 64 on #number2Field
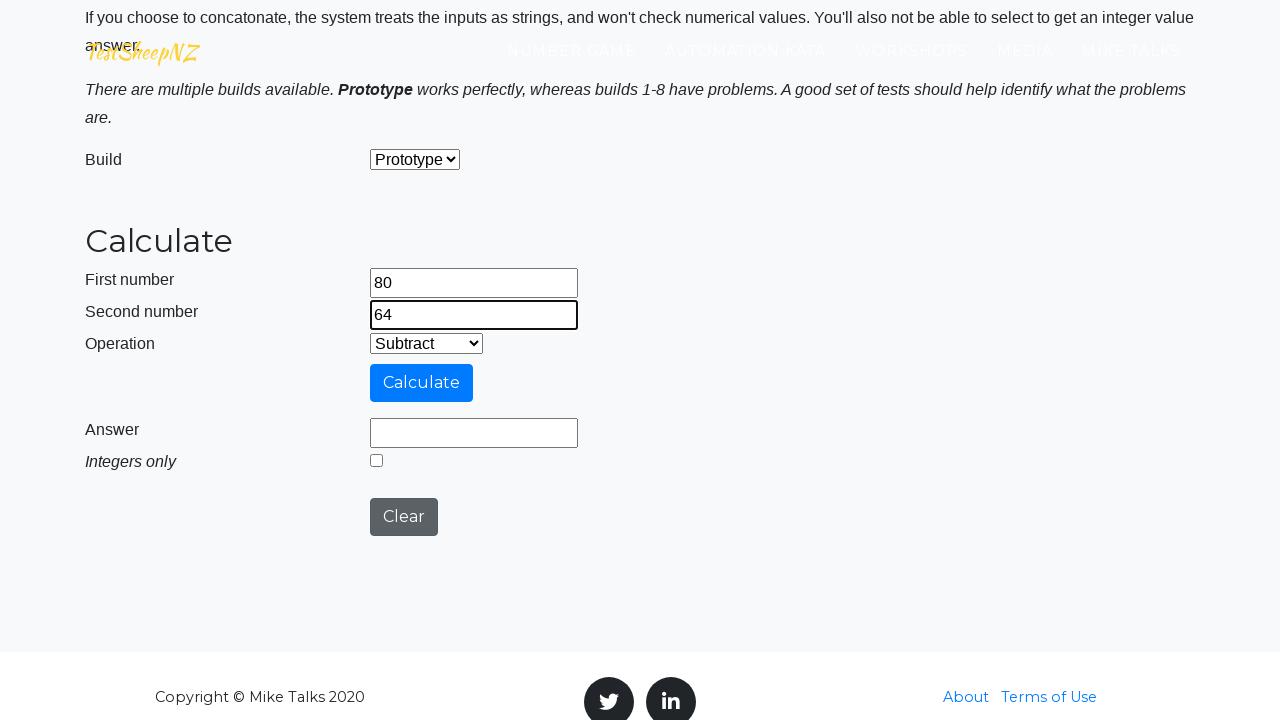

Clicked calculate button for Subtract operation at (422, 383) on #calculateButton
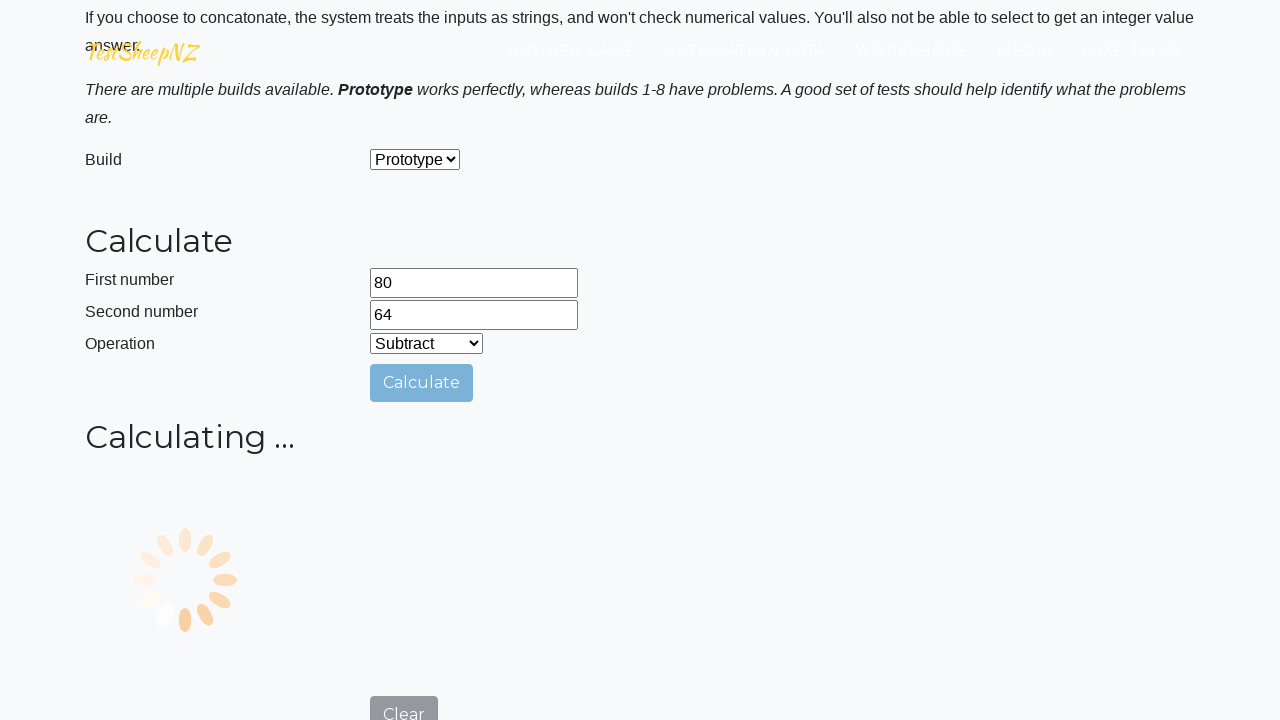

Answer form became visible after Subtract calculation
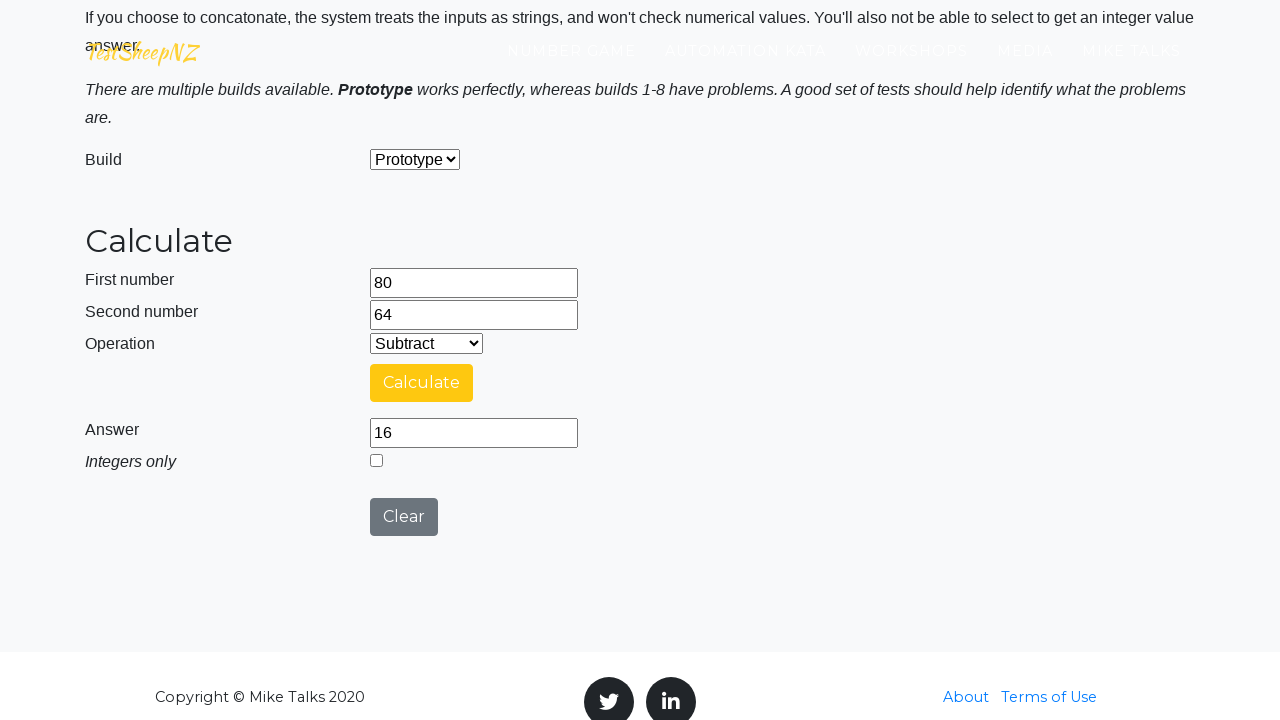

Clicked clear button to reset the calculator at (404, 517) on #clearButton
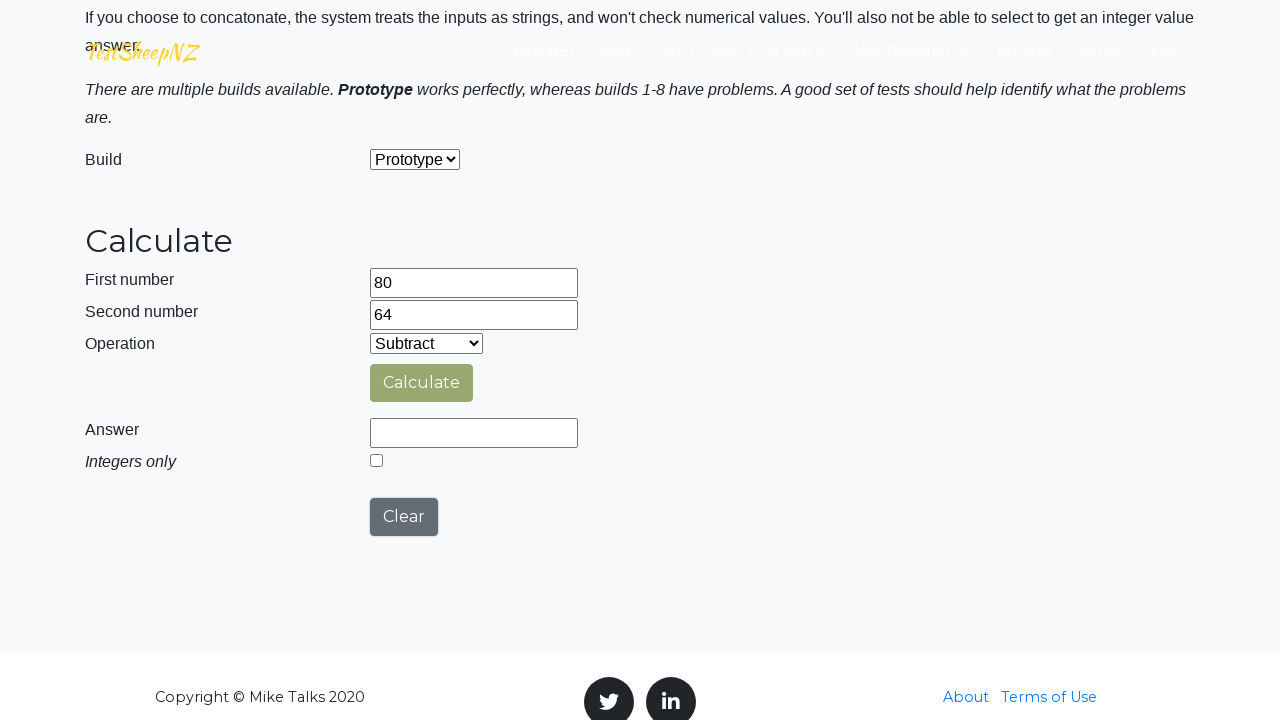

Iteration 2: Selected 'Multiply' operation from dropdown on #selectOperationDropdown
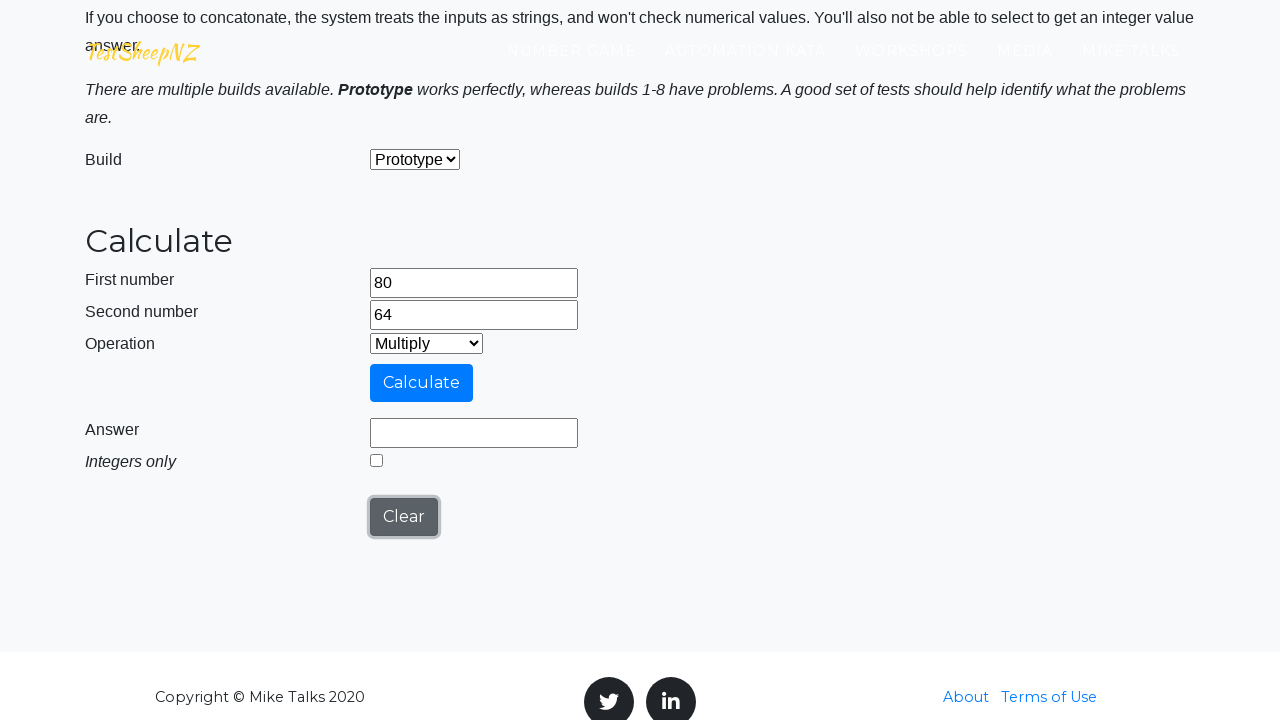

Filled first number field with 80 on #number1Field
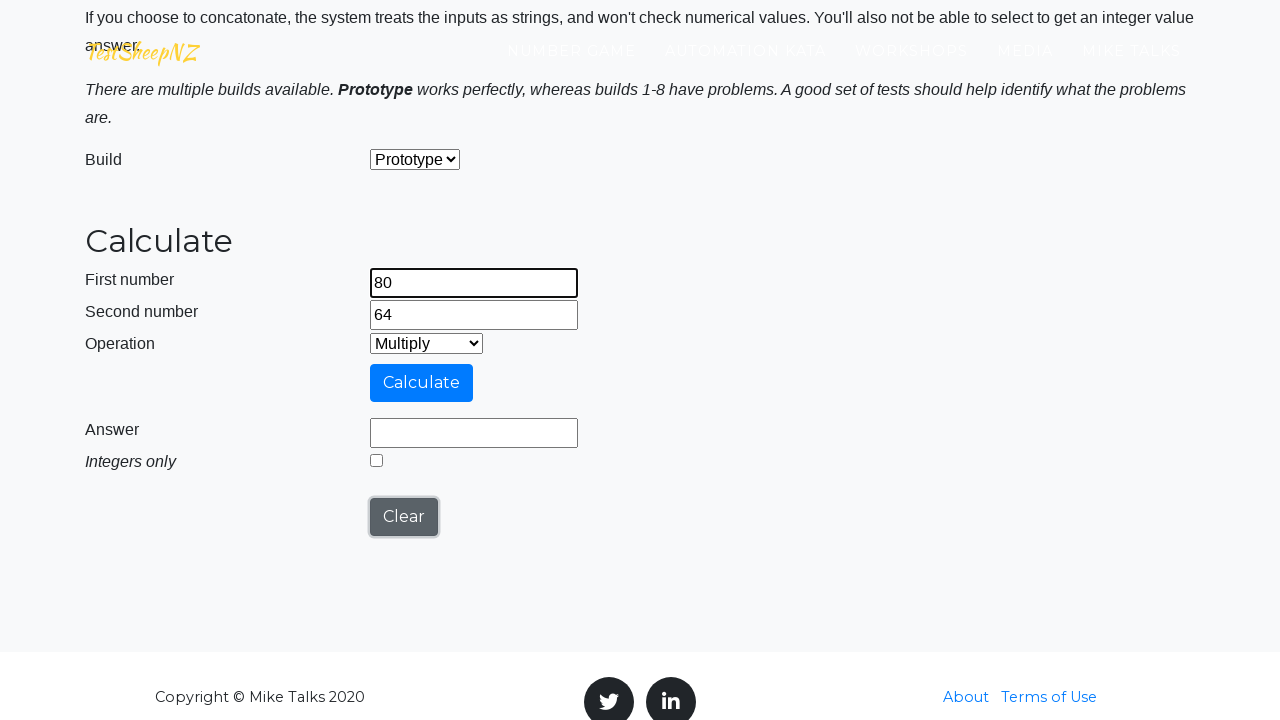

Filled second number field with 64 on #number2Field
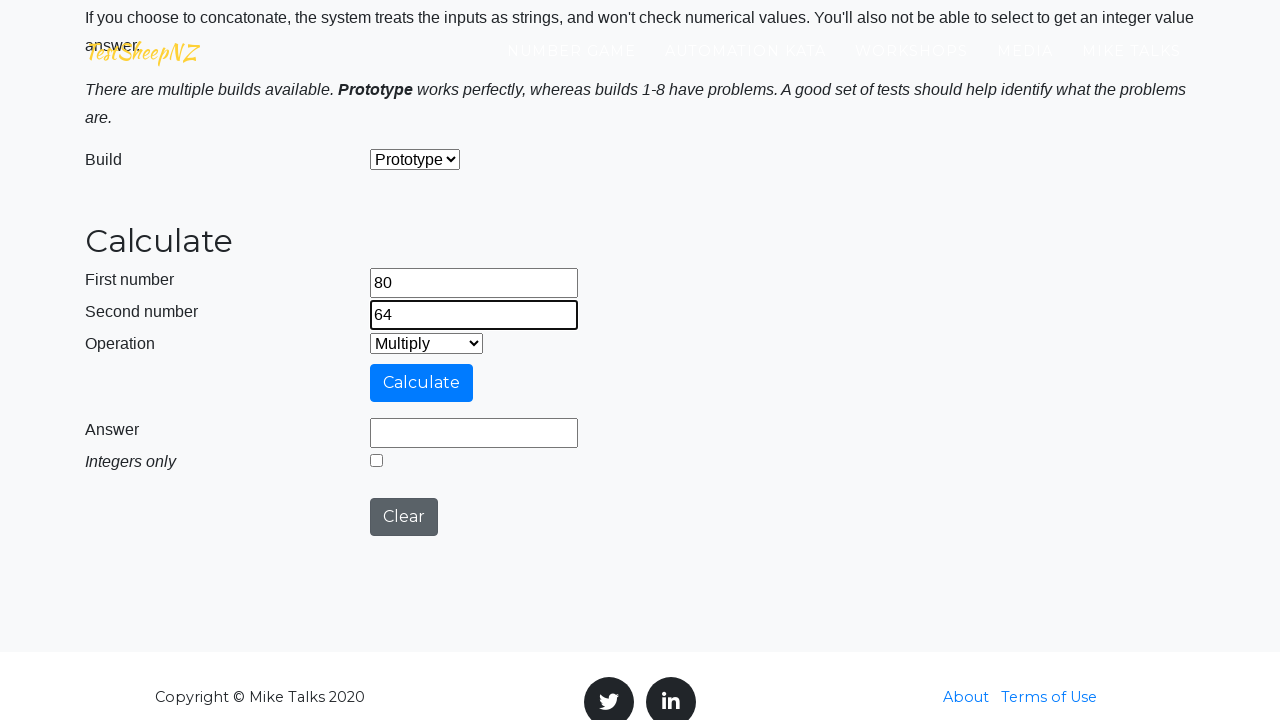

Clicked calculate button for Multiply operation at (422, 383) on #calculateButton
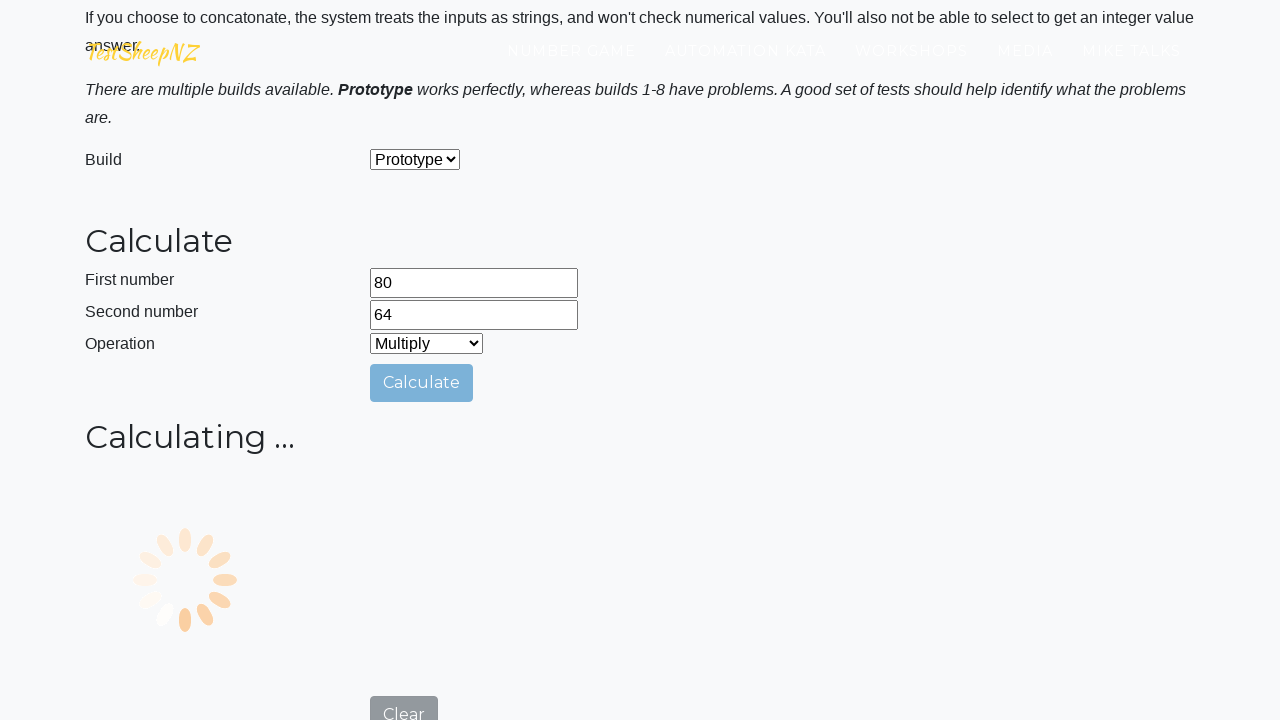

Answer form became visible after Multiply calculation
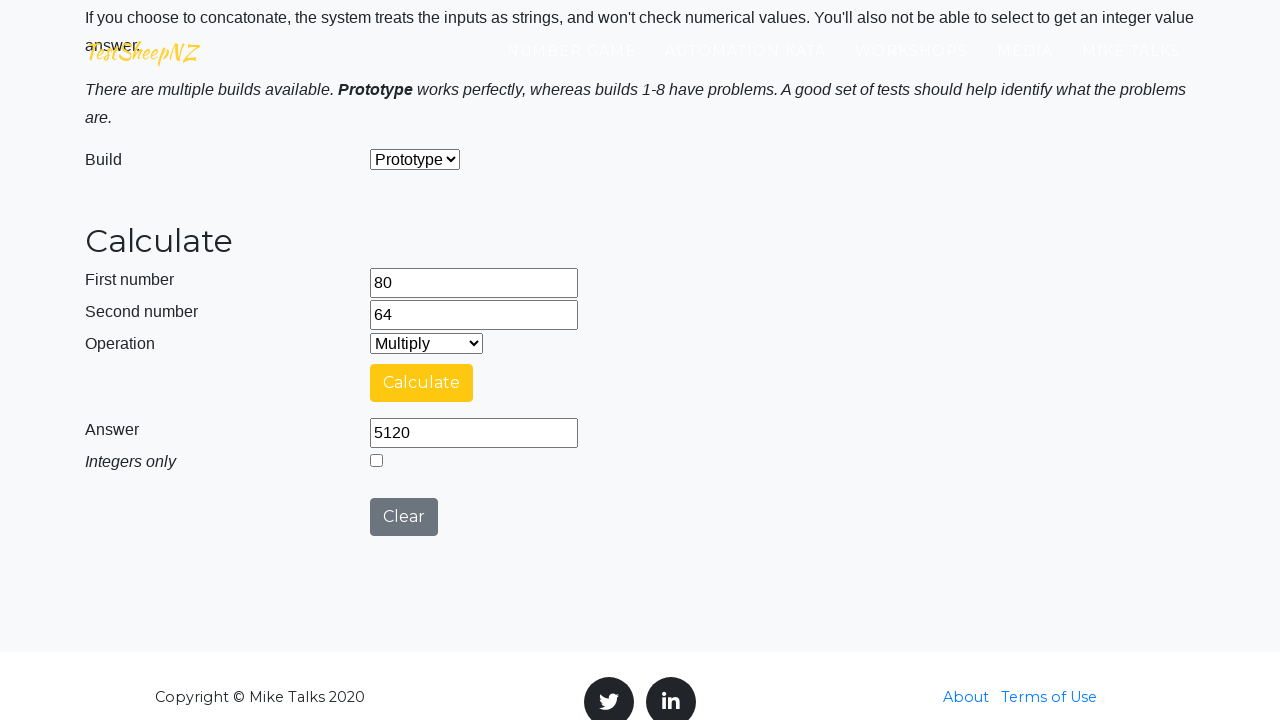

Clicked clear button to reset the calculator at (404, 517) on #clearButton
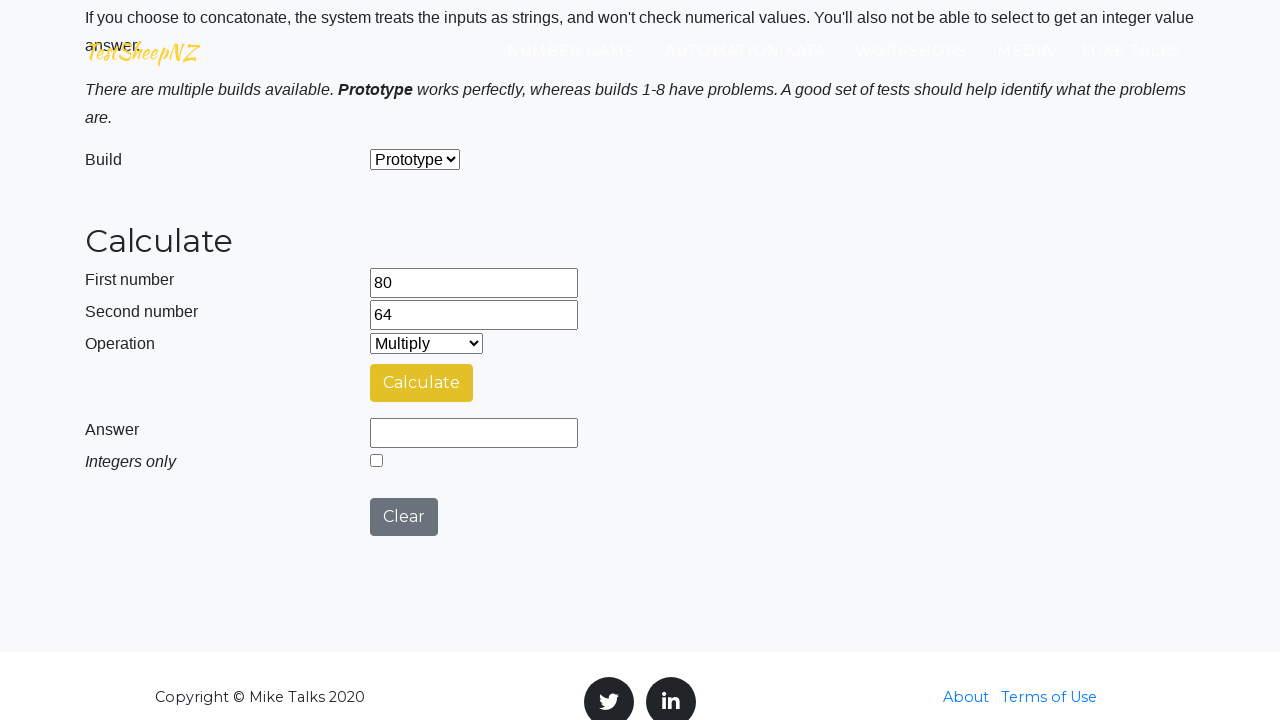

Iteration 2: Selected 'Divide' operation from dropdown on #selectOperationDropdown
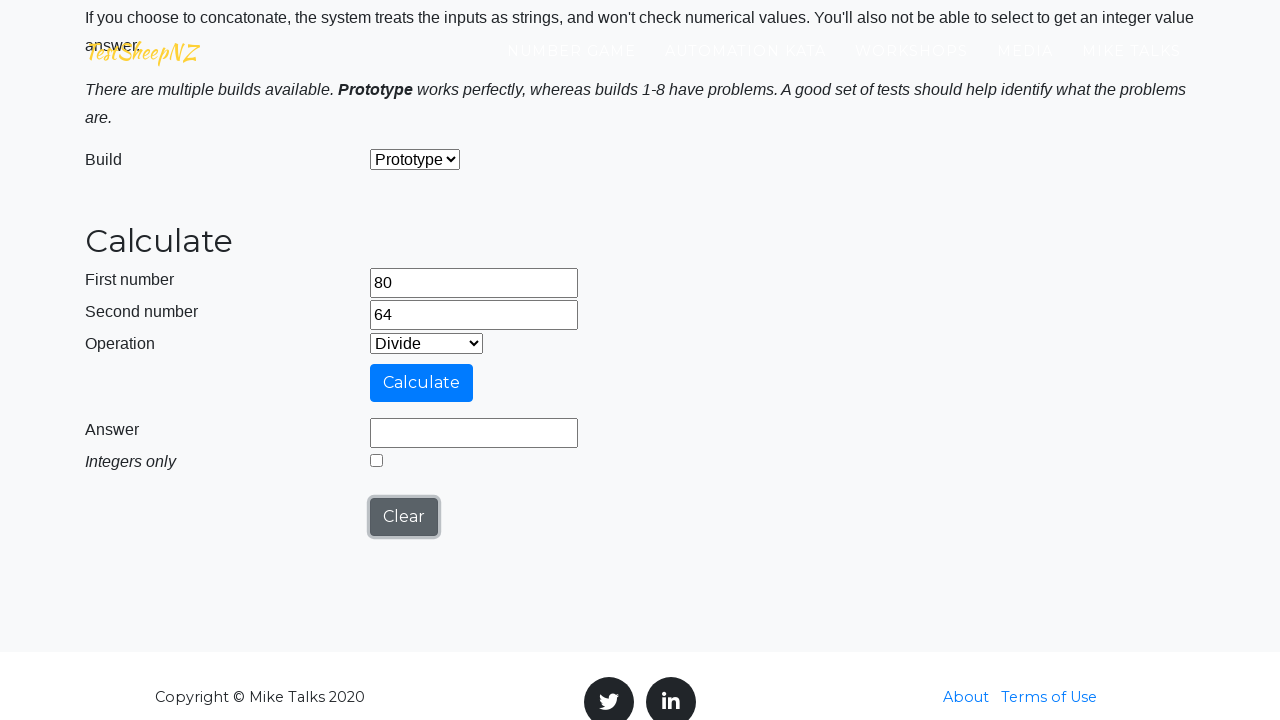

Filled first number field with 80 on #number1Field
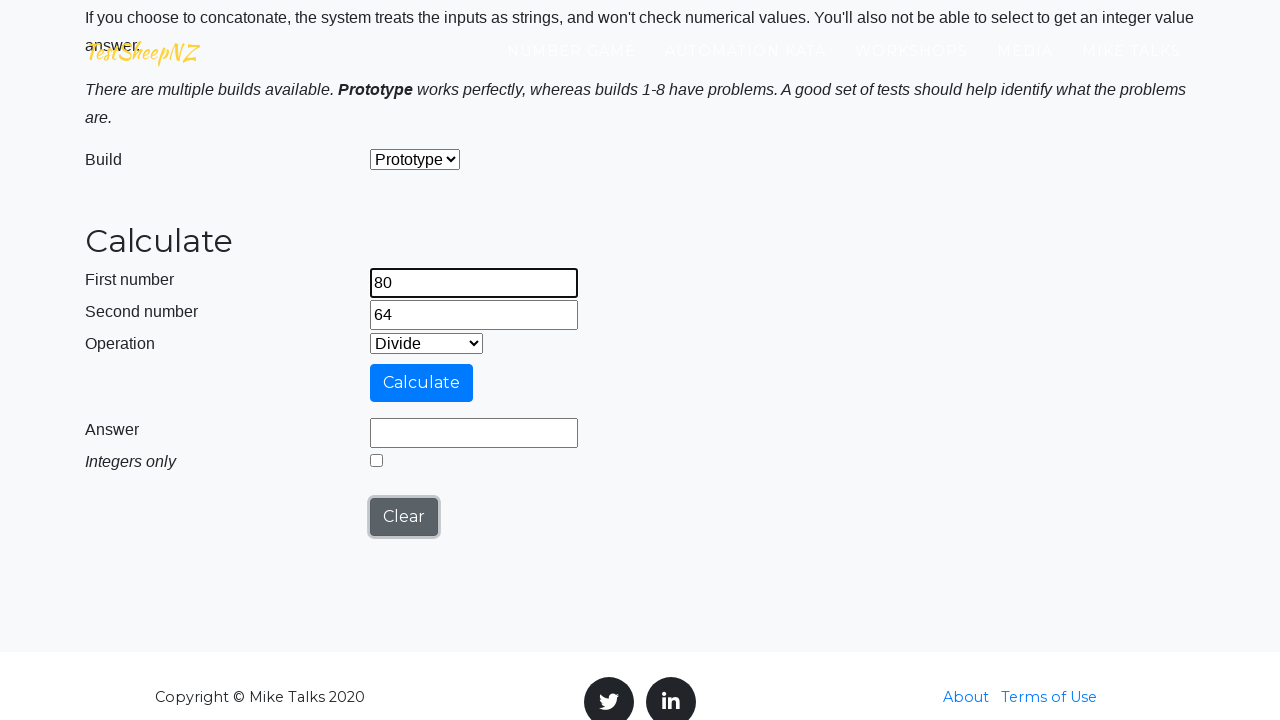

Filled second number field with 64 on #number2Field
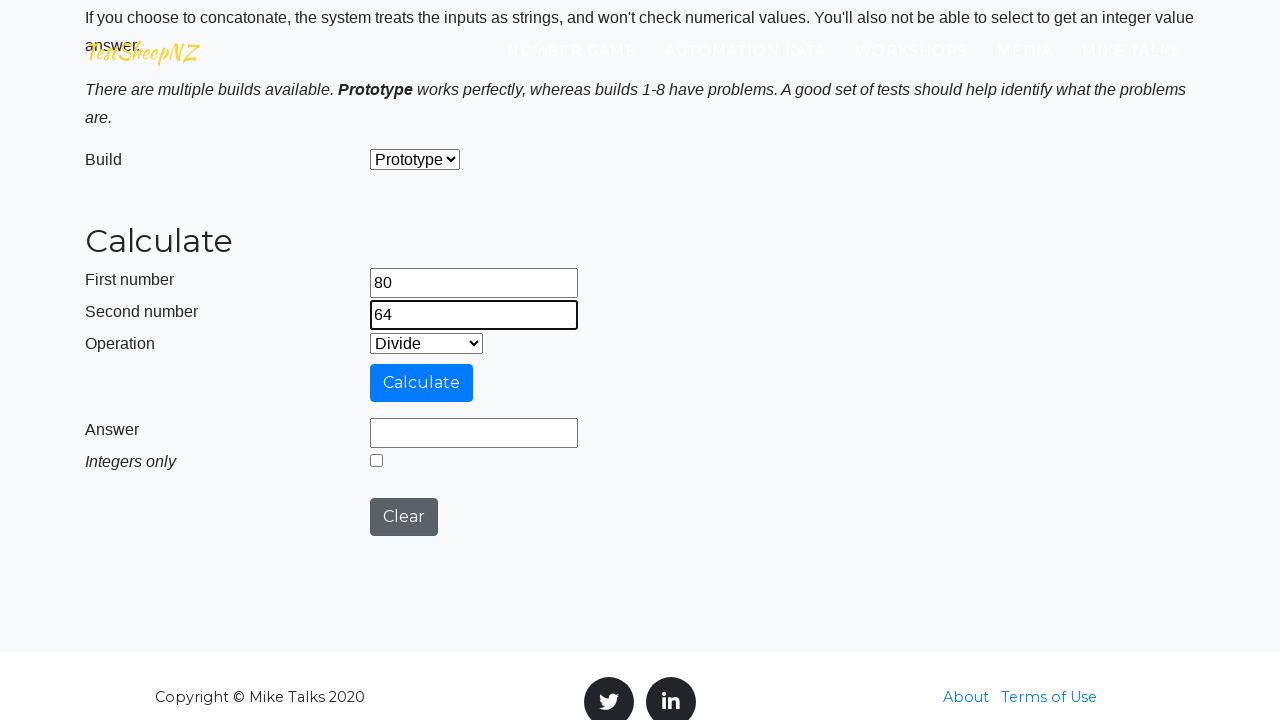

Clicked calculate button for Divide operation at (422, 383) on #calculateButton
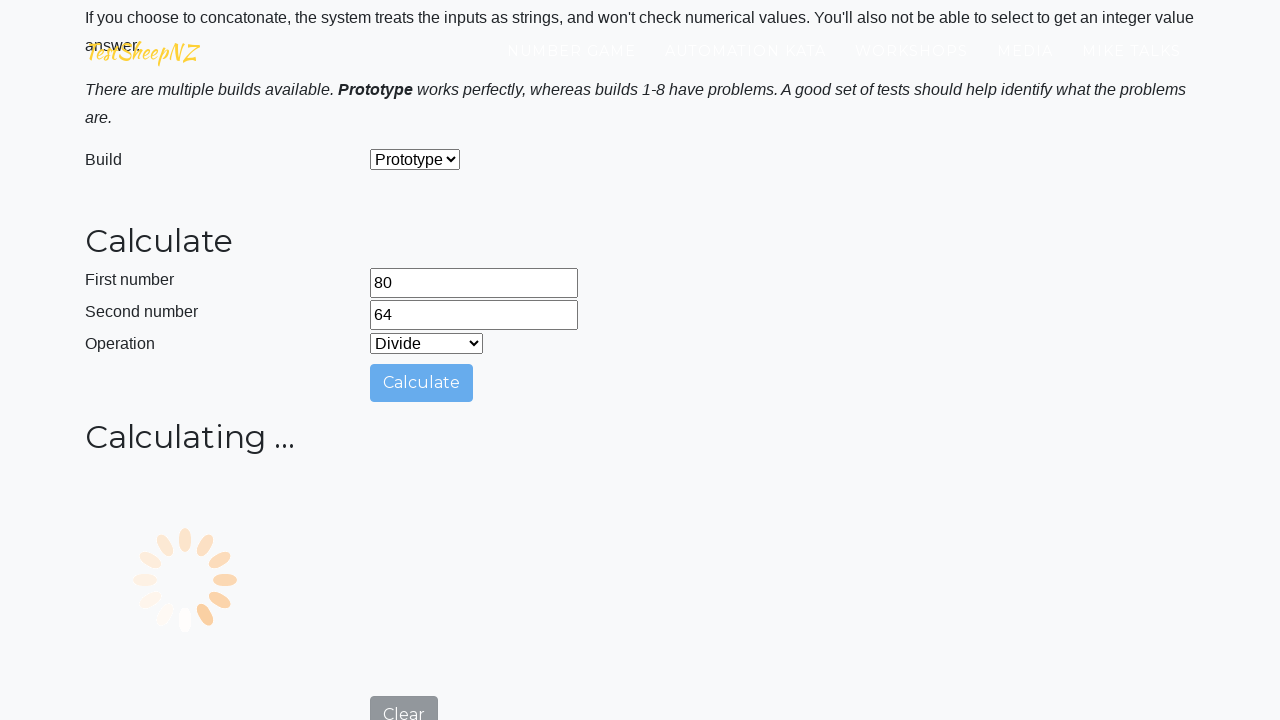

Answer form became visible after Divide calculation
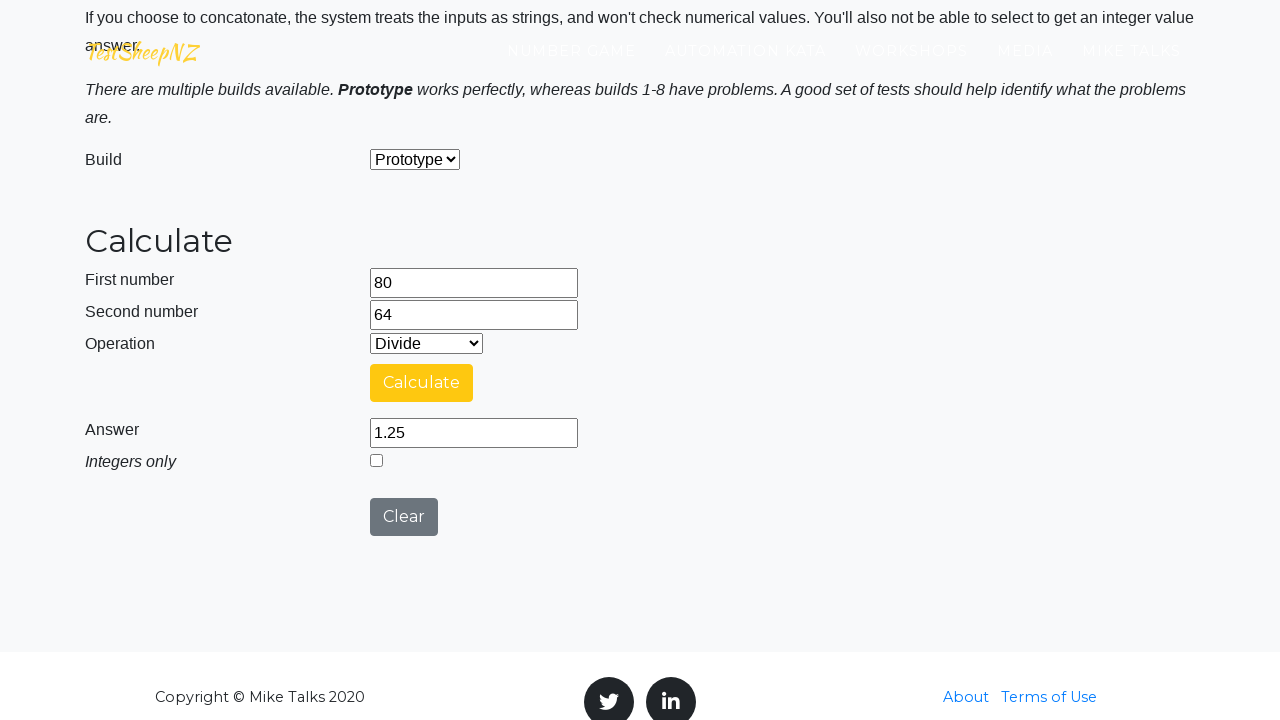

Clicked clear button to reset the calculator at (404, 517) on #clearButton
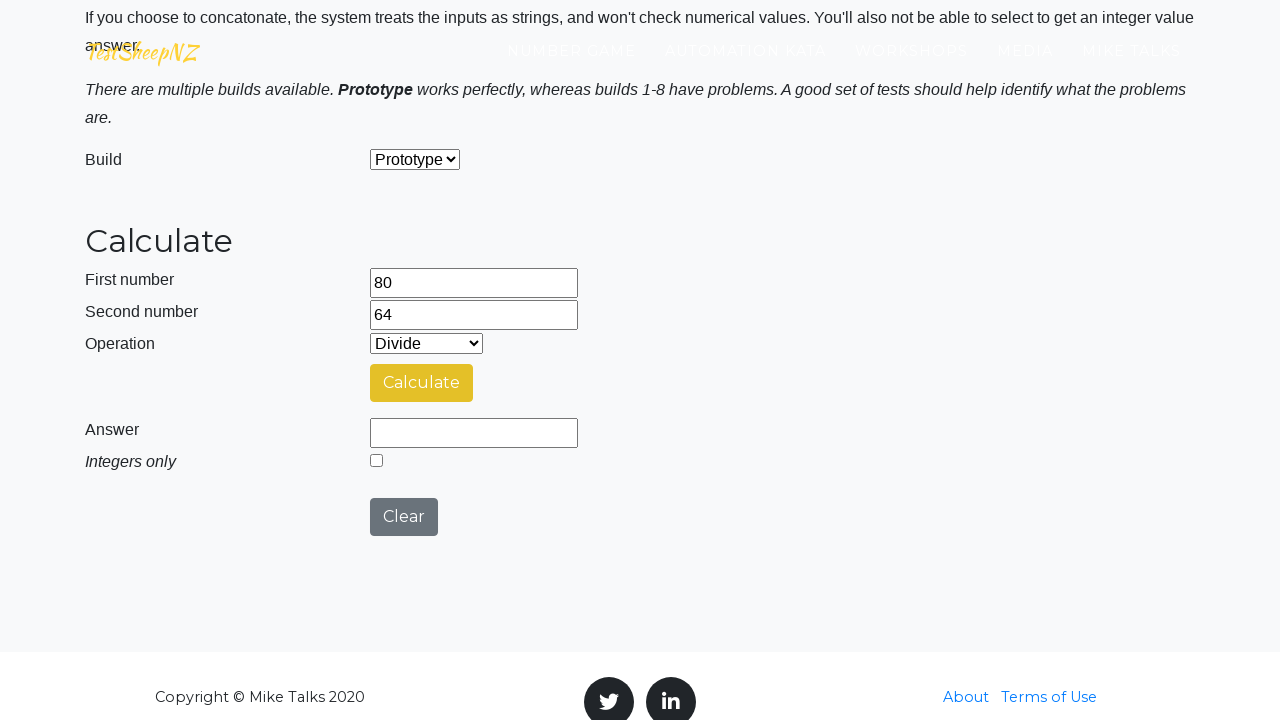

Iteration 2: Selected 'Concatenate' operation from dropdown on #selectOperationDropdown
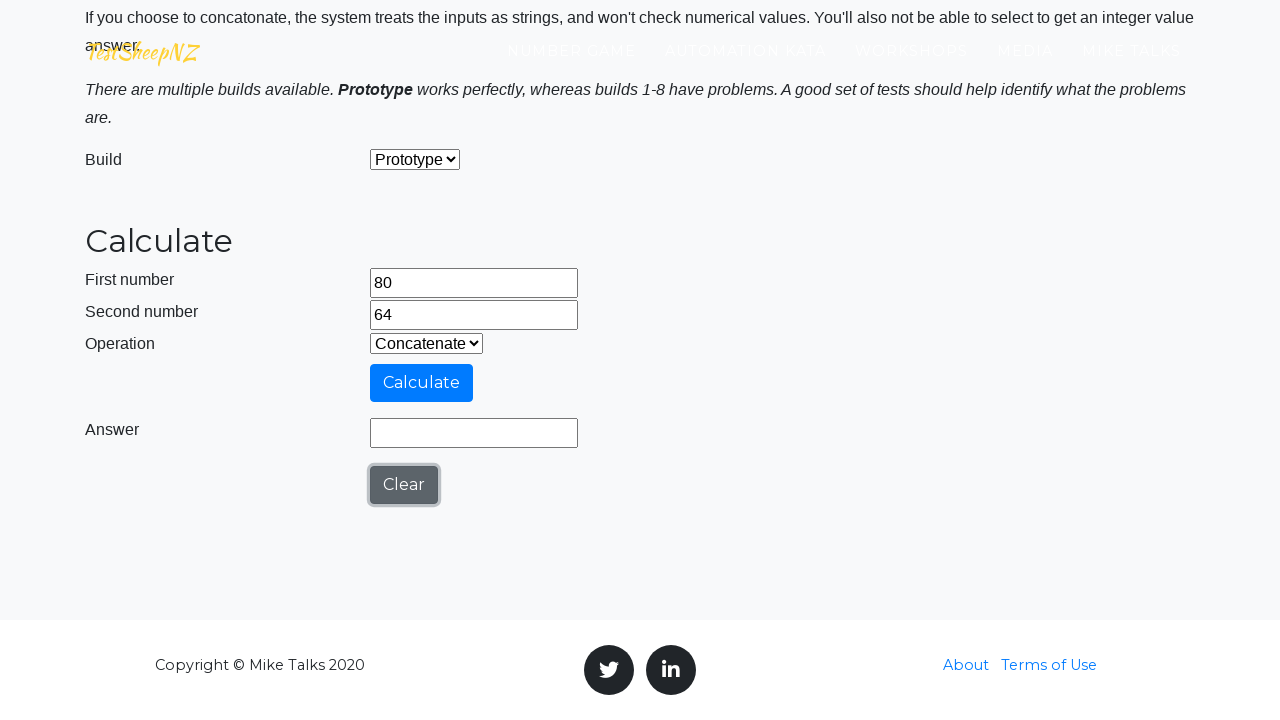

Filled first number field with 80 on #number1Field
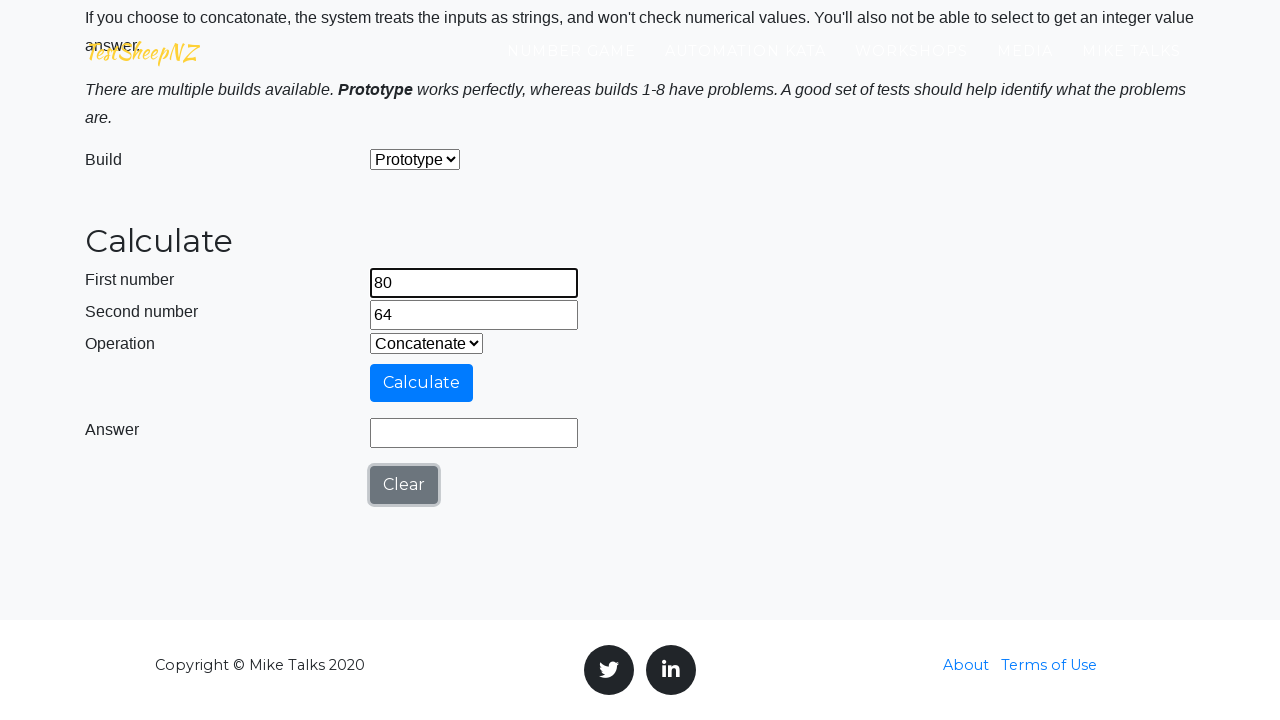

Filled second number field with 64 on #number2Field
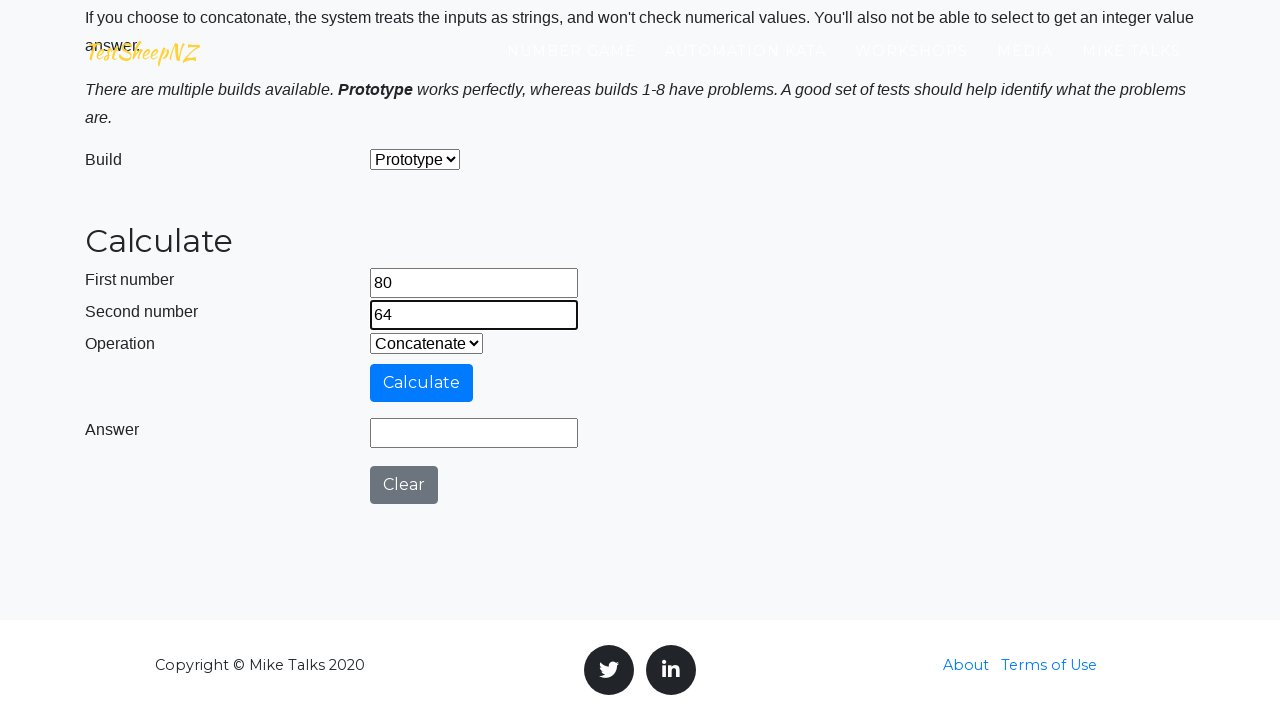

Clicked calculate button for Concatenate operation at (422, 383) on #calculateButton
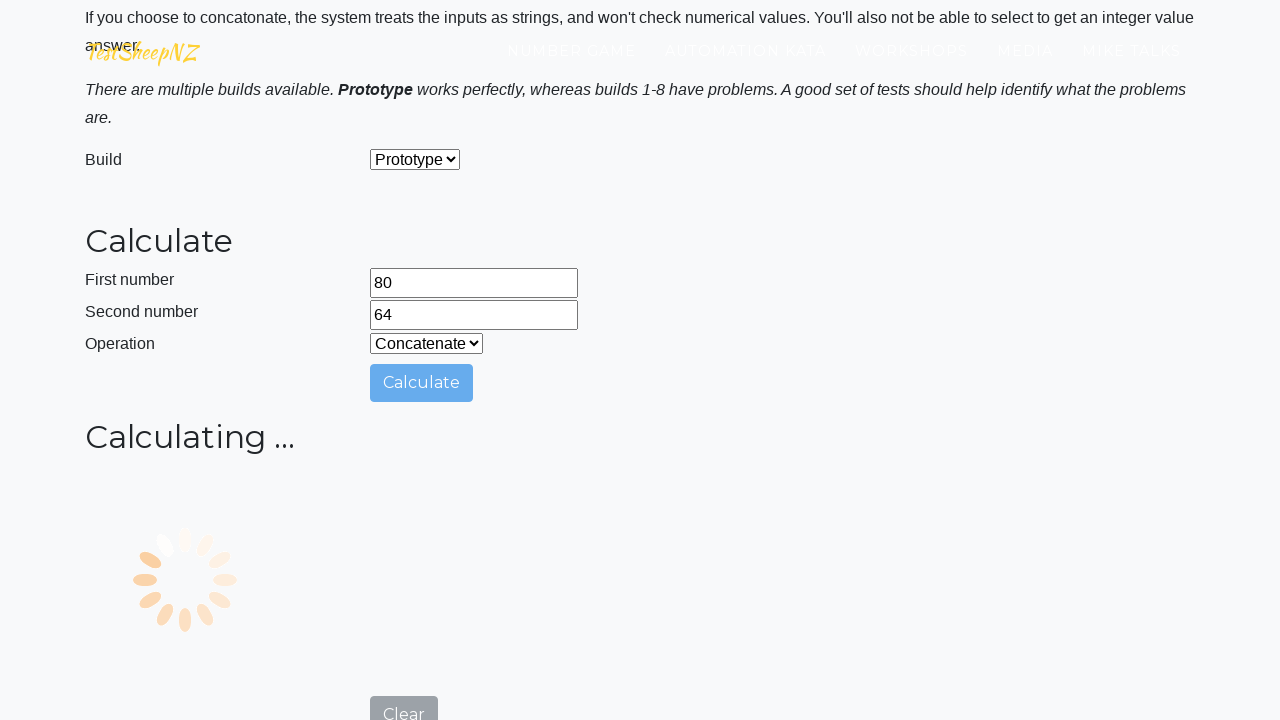

Answer form became visible after Concatenate calculation
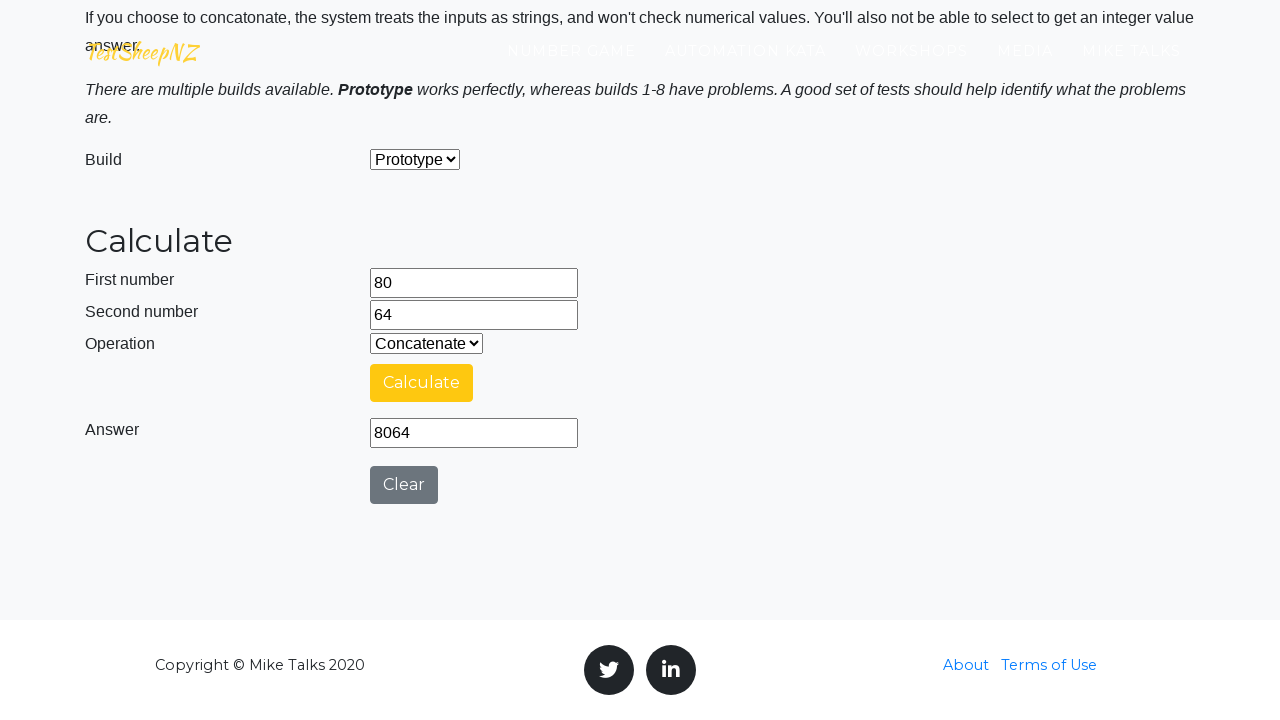

Clicked clear button to reset the calculator at (404, 485) on #clearButton
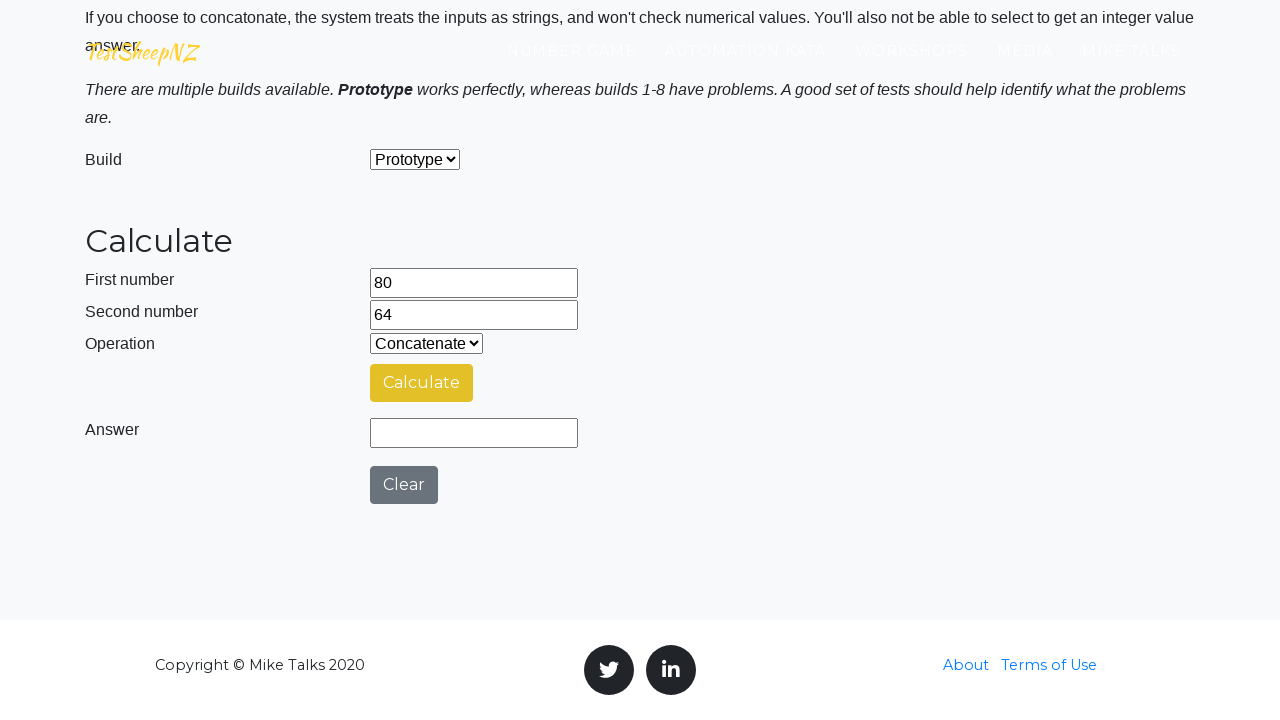

Iteration 3: Selected 'Add' operation from dropdown on #selectOperationDropdown
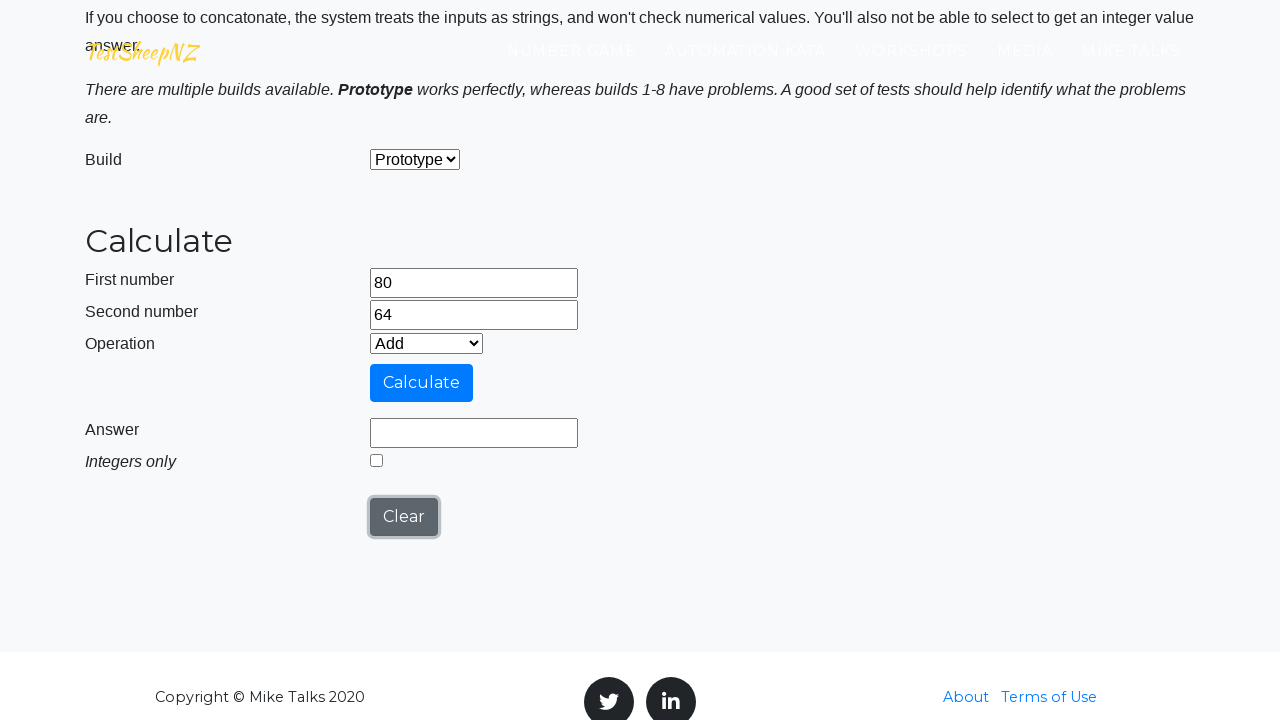

Filled first number field with 22 on #number1Field
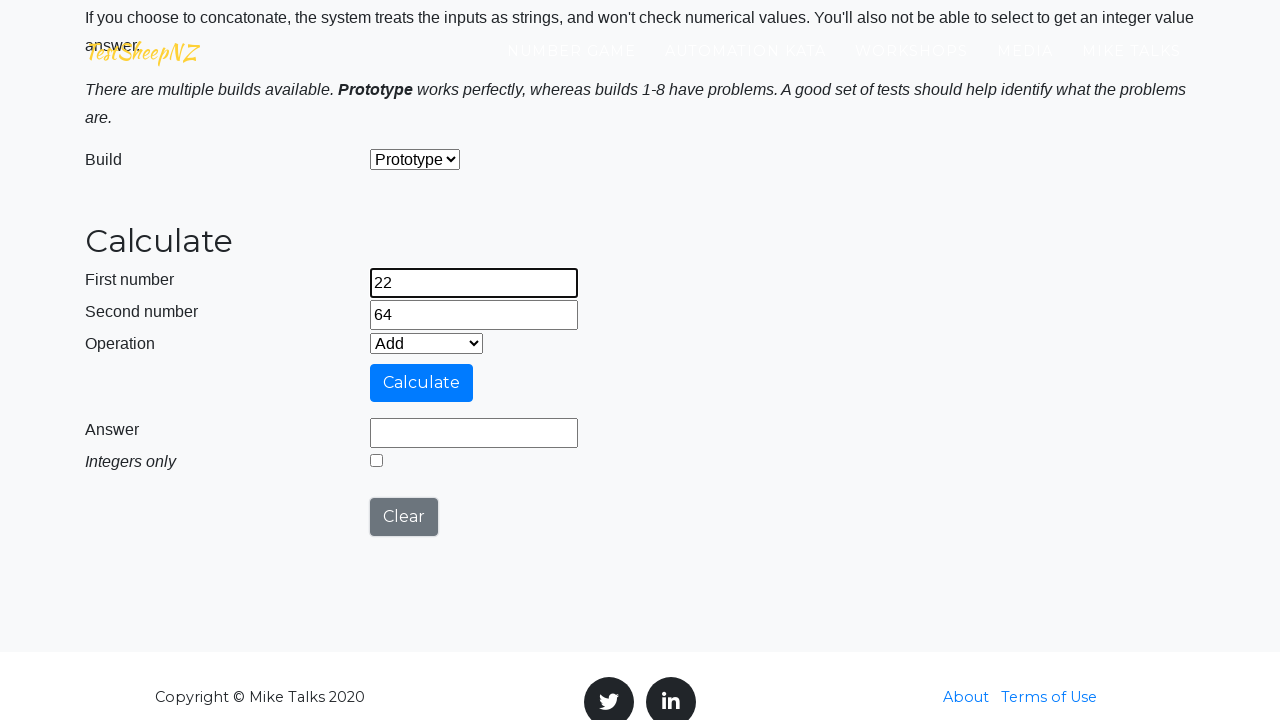

Filled second number field with 63 on #number2Field
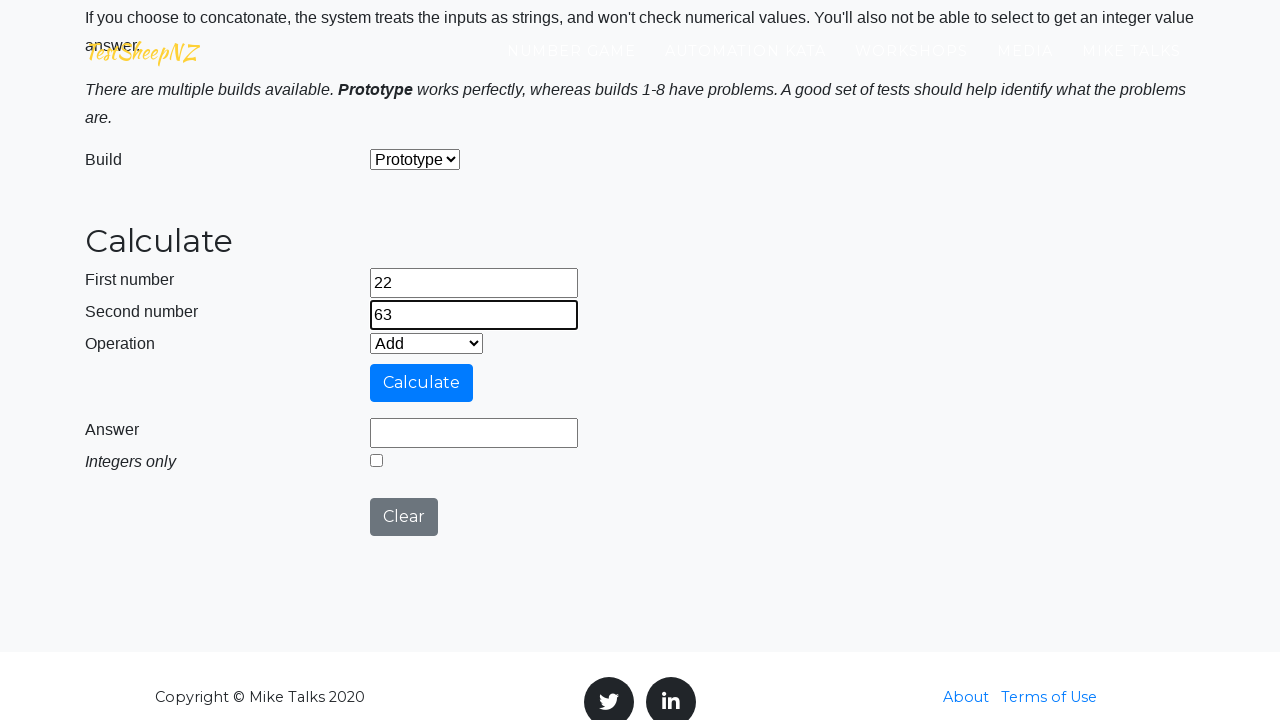

Clicked calculate button for Add operation at (422, 383) on #calculateButton
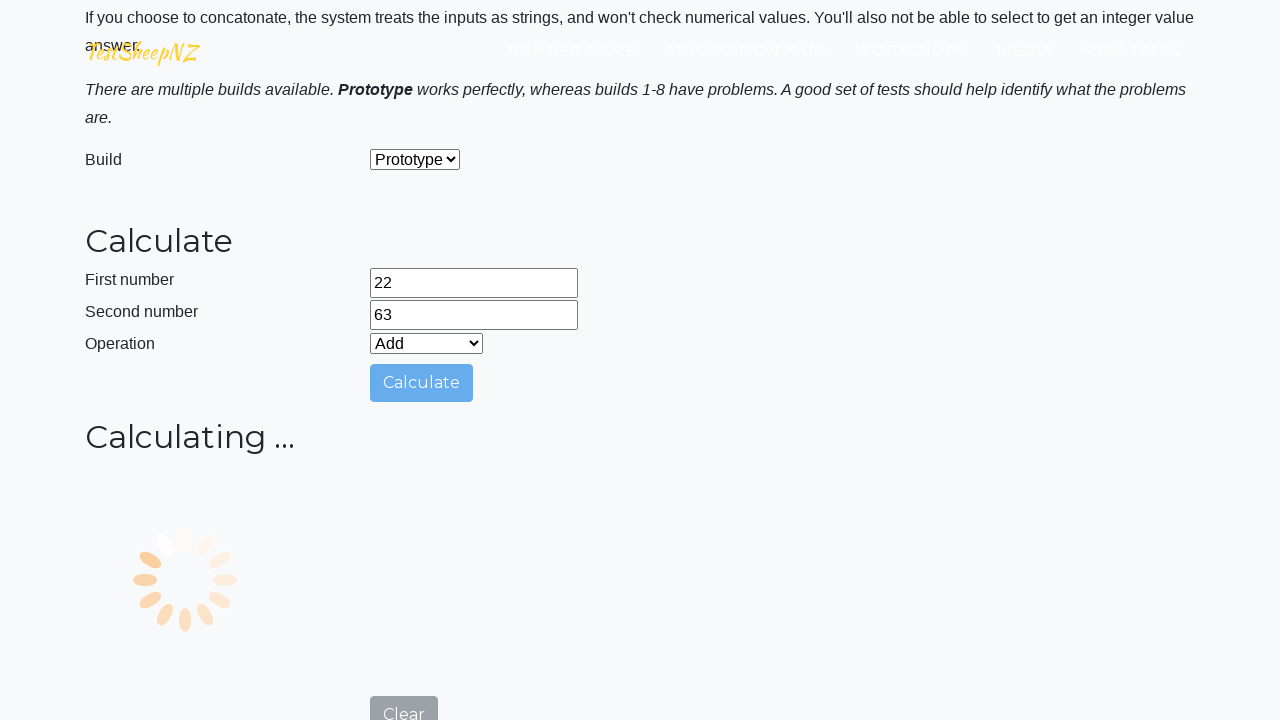

Answer form became visible after Add calculation
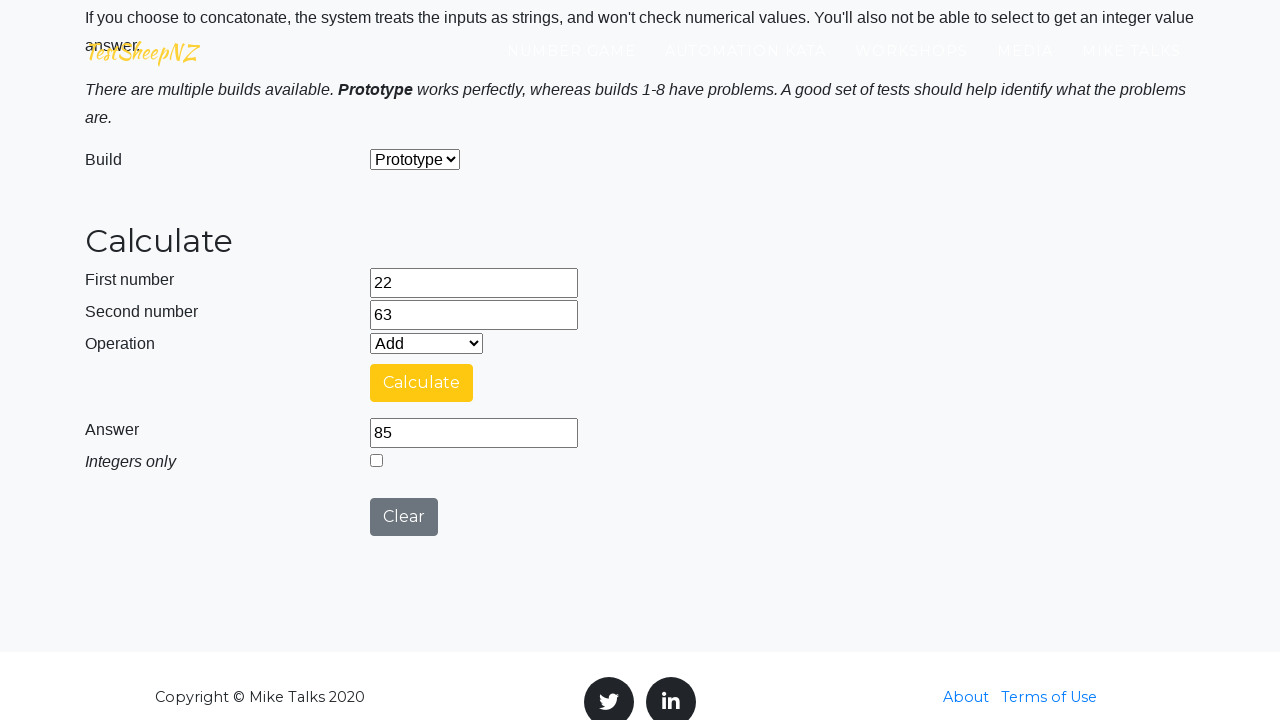

Clicked clear button to reset the calculator at (404, 517) on #clearButton
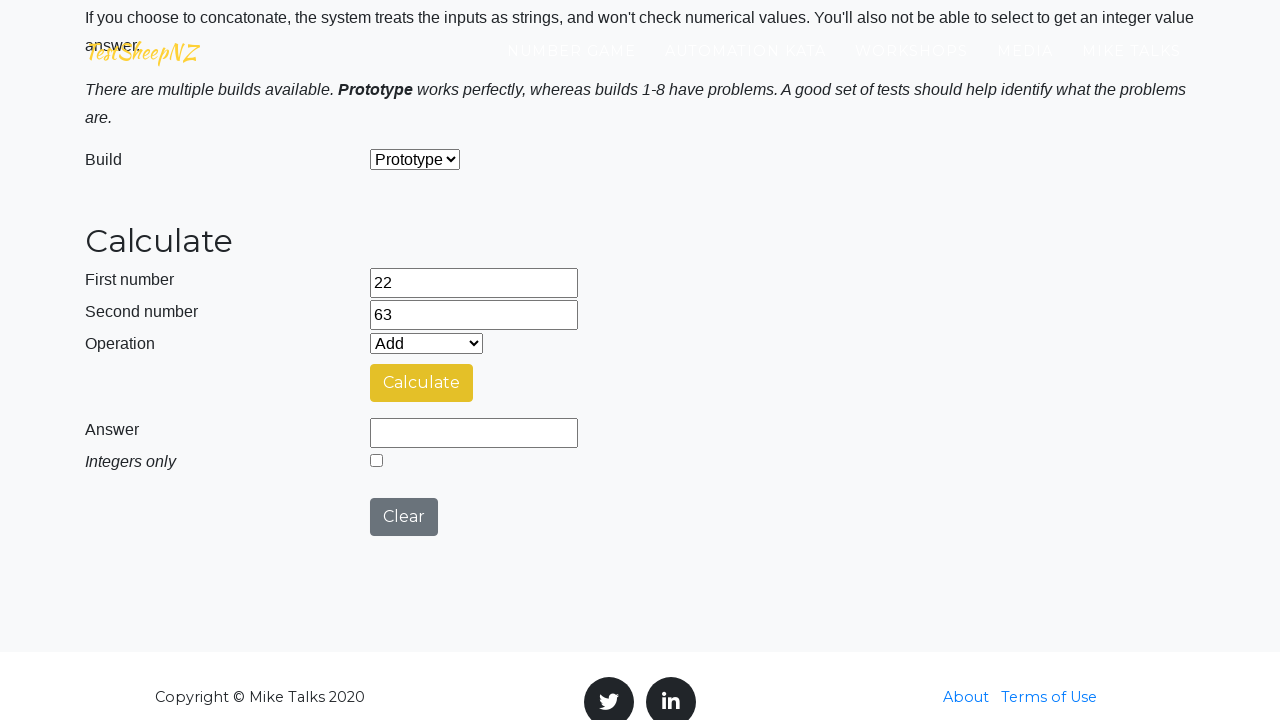

Iteration 3: Selected 'Subtract' operation from dropdown on #selectOperationDropdown
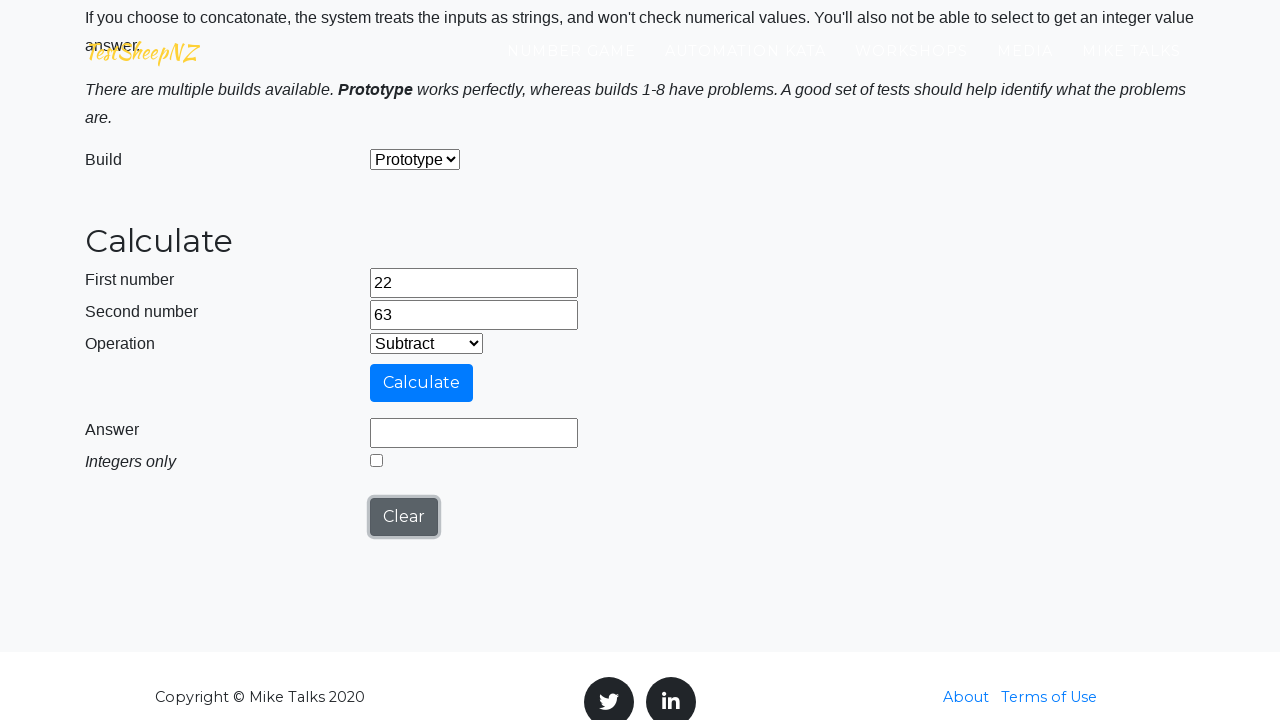

Filled first number field with 22 on #number1Field
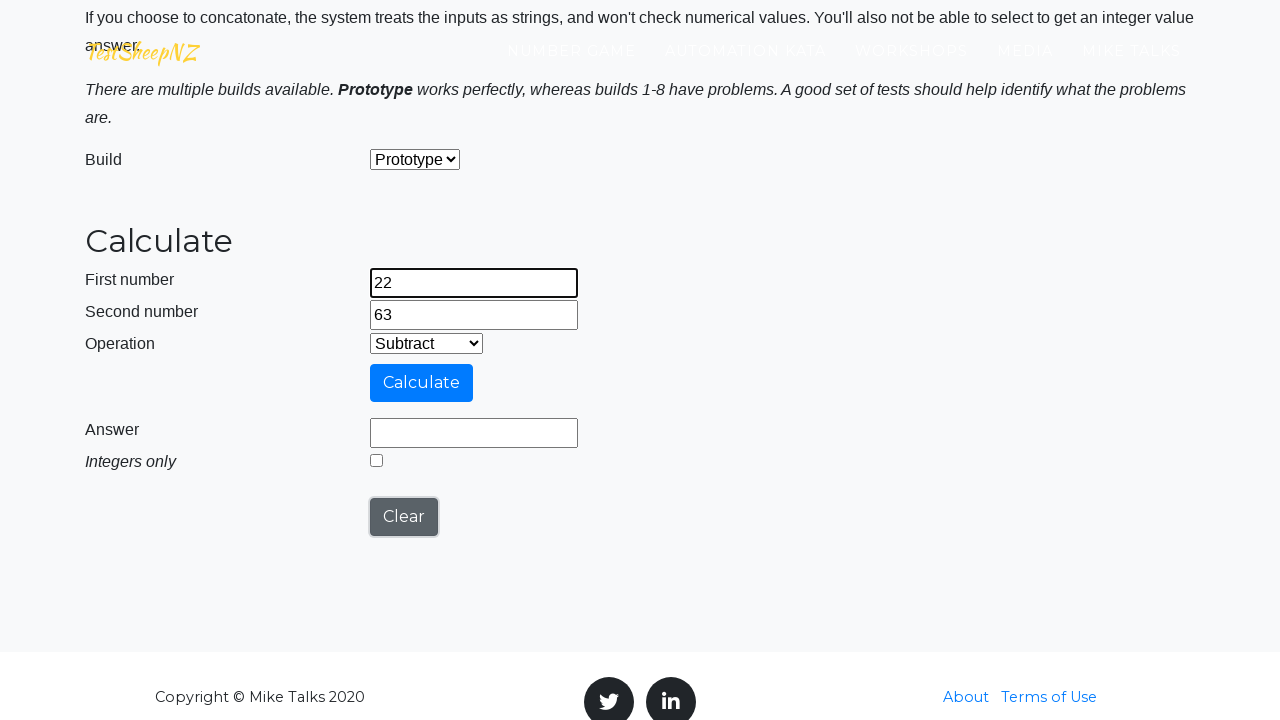

Filled second number field with 63 on #number2Field
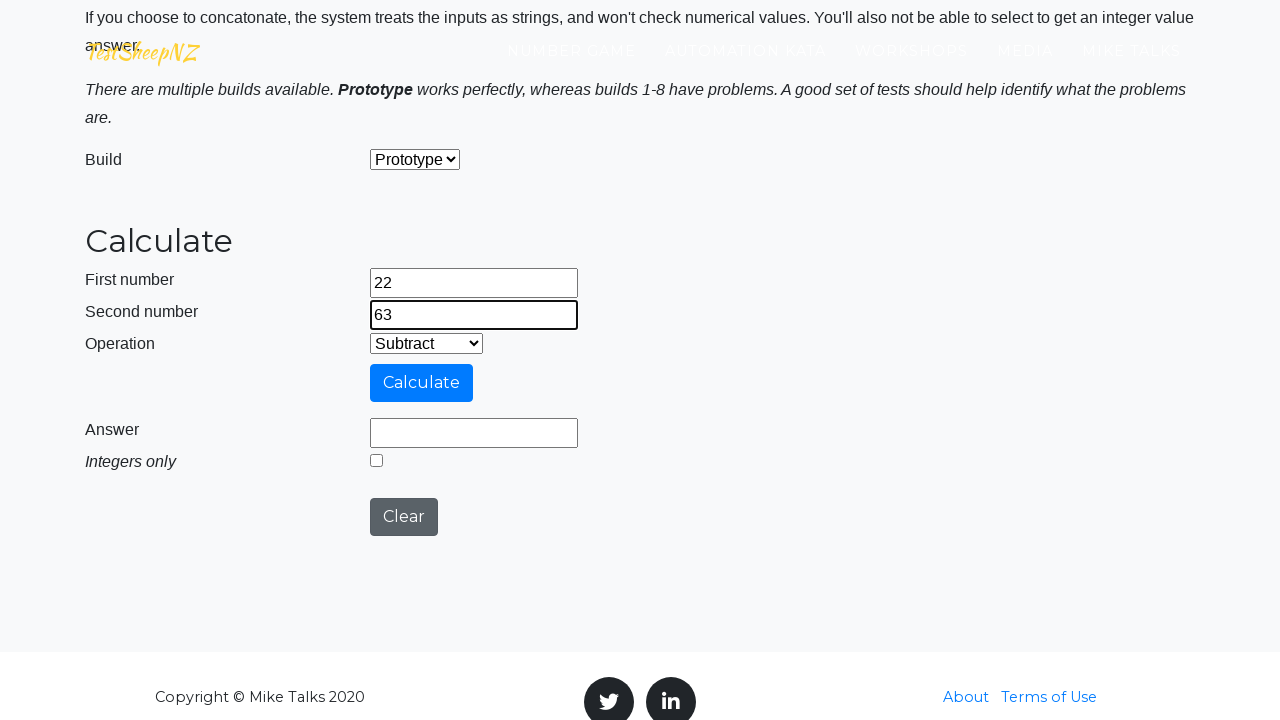

Clicked calculate button for Subtract operation at (422, 383) on #calculateButton
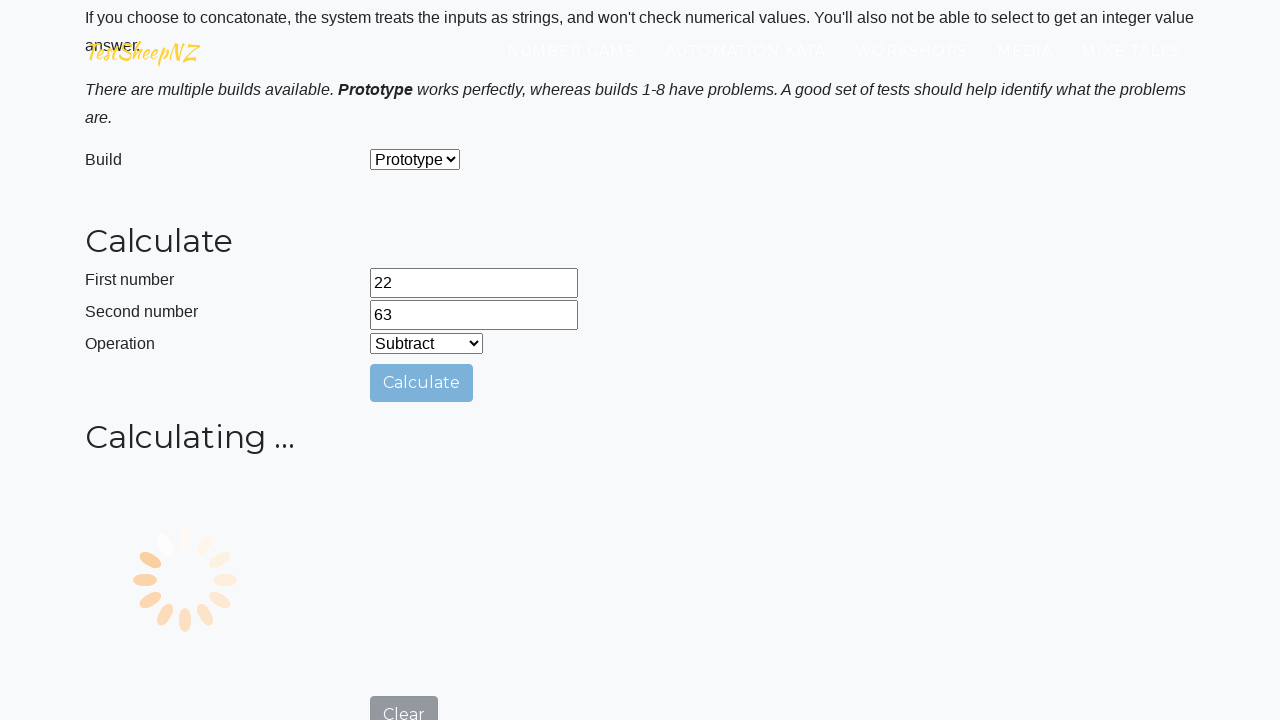

Answer form became visible after Subtract calculation
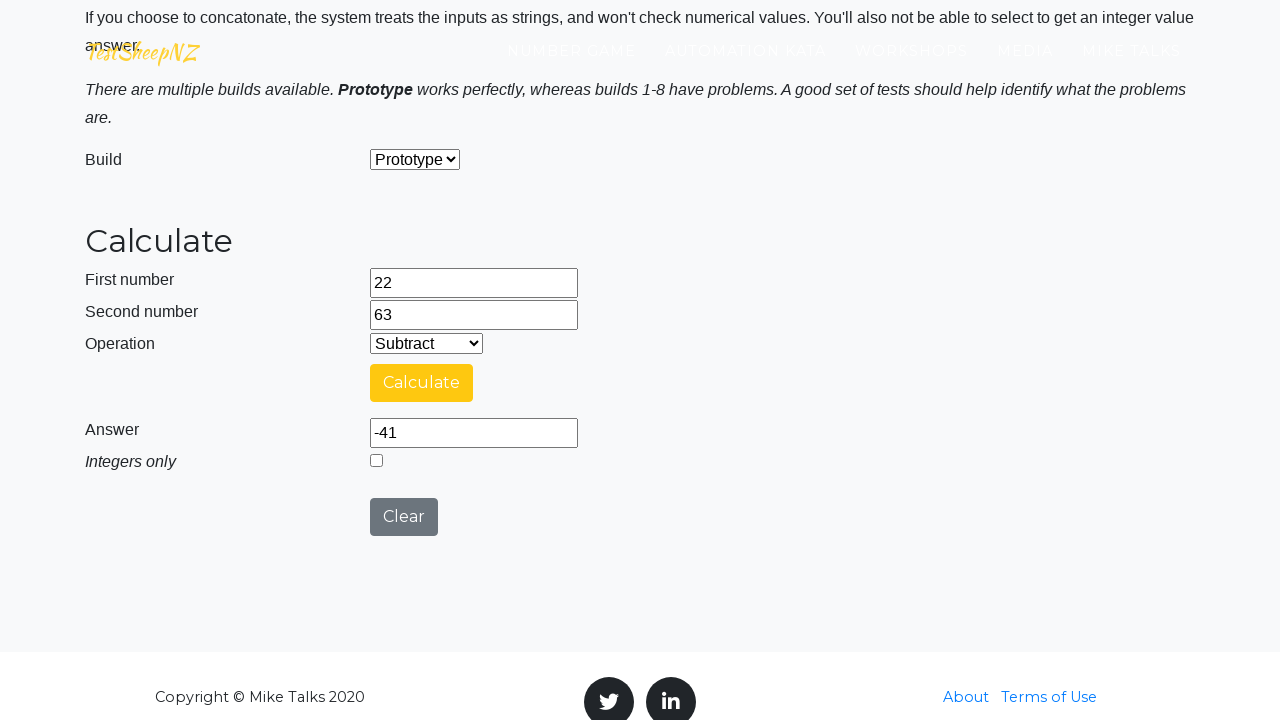

Clicked clear button to reset the calculator at (404, 517) on #clearButton
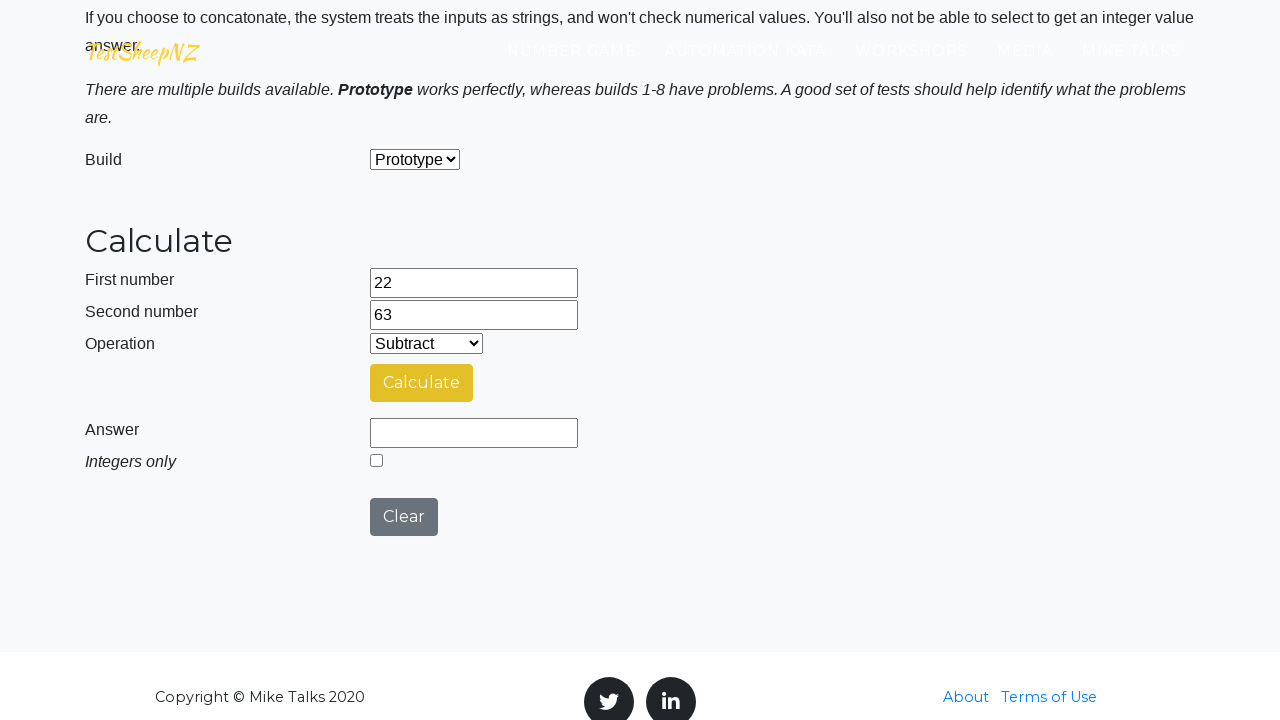

Iteration 3: Selected 'Multiply' operation from dropdown on #selectOperationDropdown
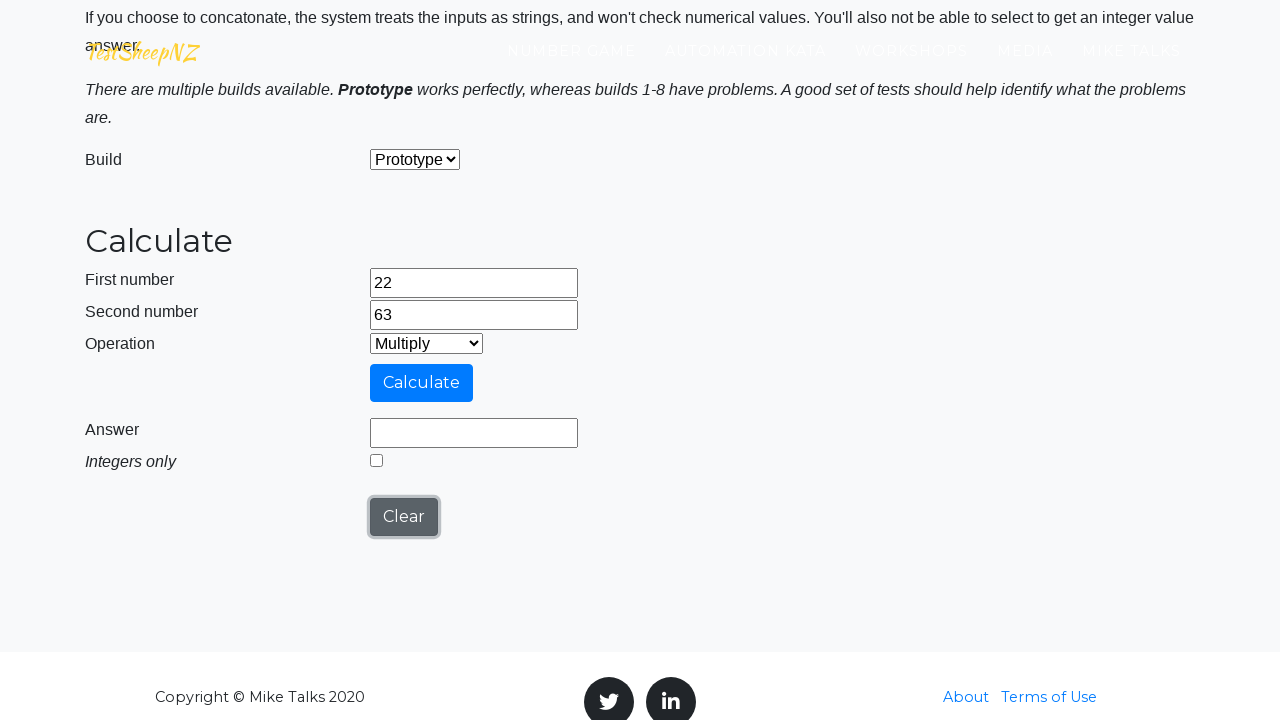

Filled first number field with 22 on #number1Field
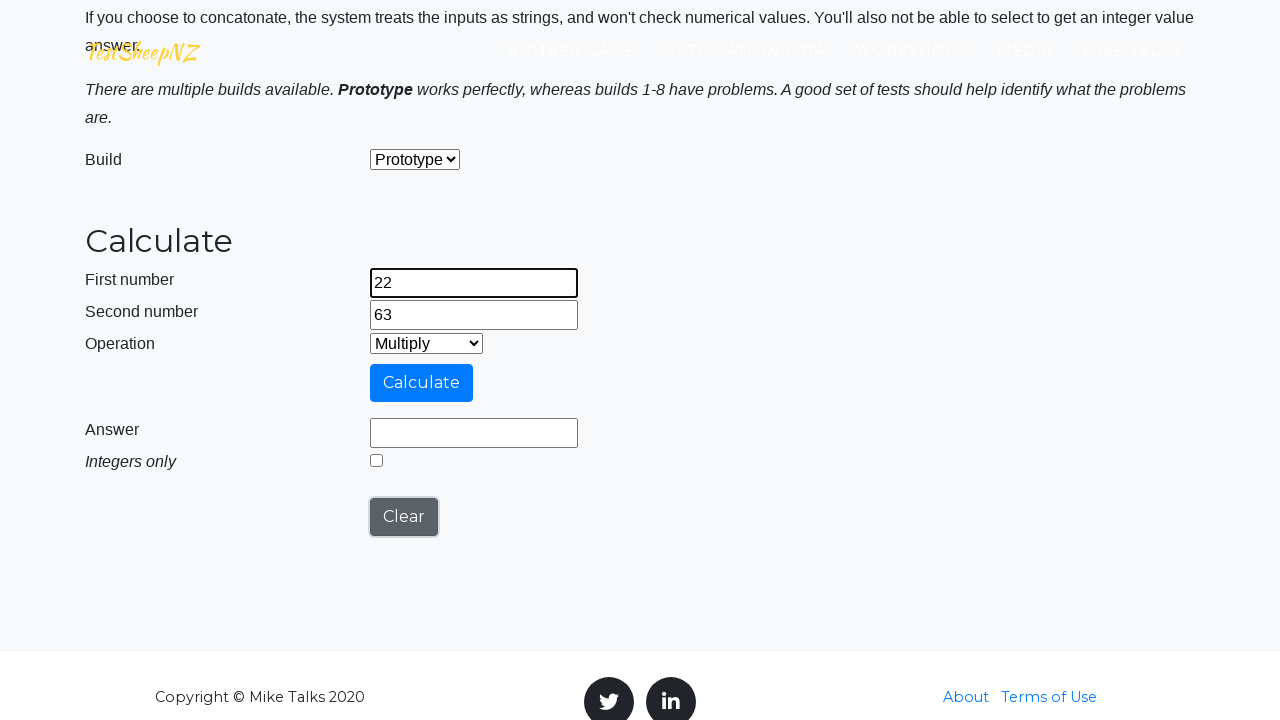

Filled second number field with 63 on #number2Field
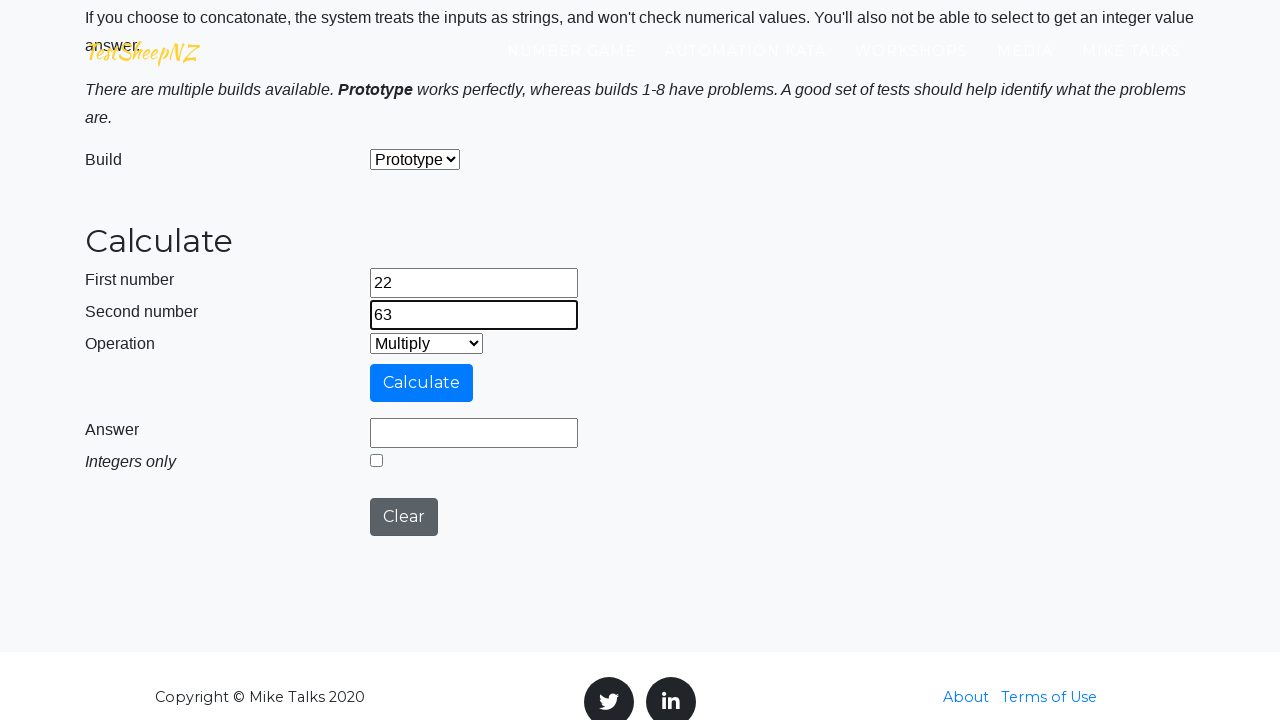

Clicked calculate button for Multiply operation at (422, 383) on #calculateButton
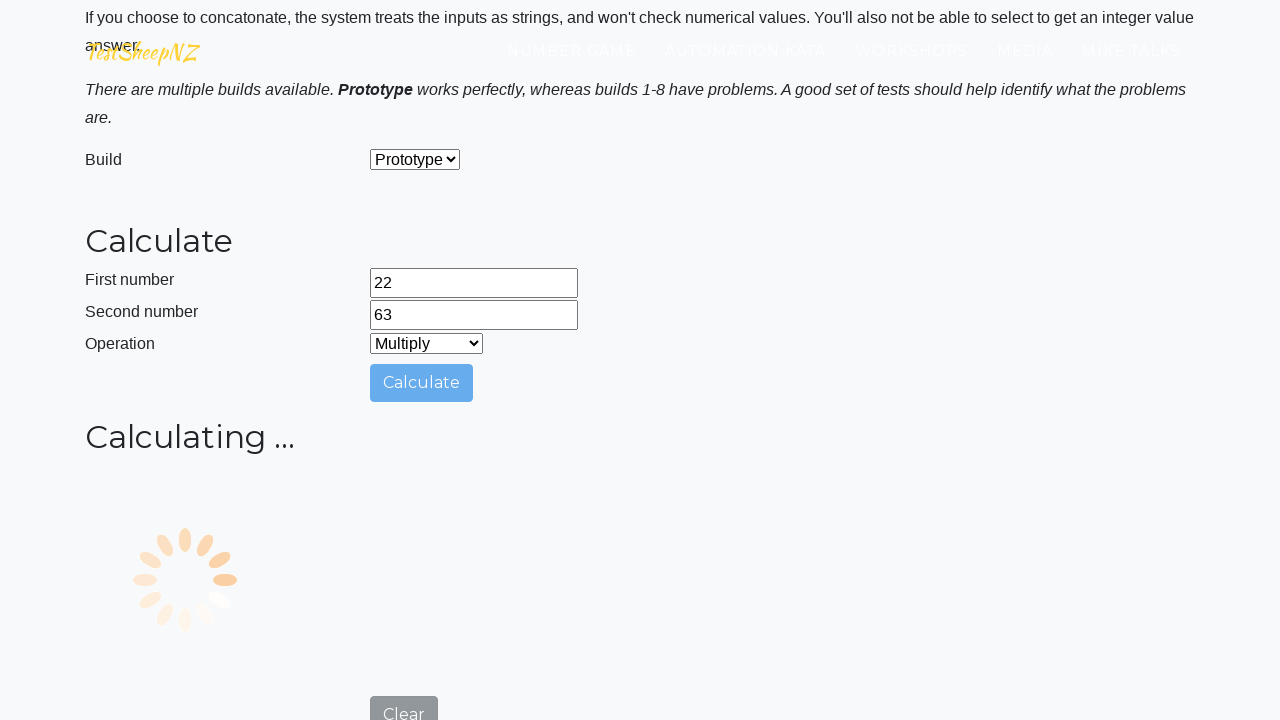

Answer form became visible after Multiply calculation
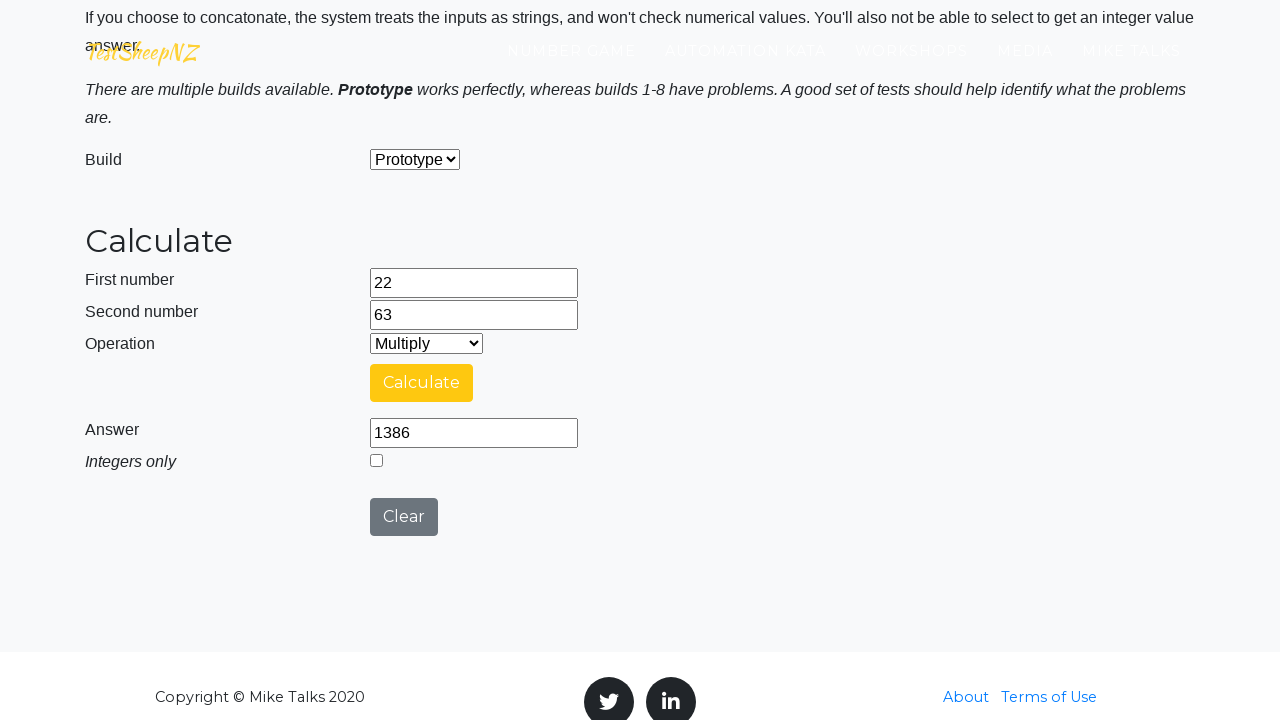

Clicked clear button to reset the calculator at (404, 517) on #clearButton
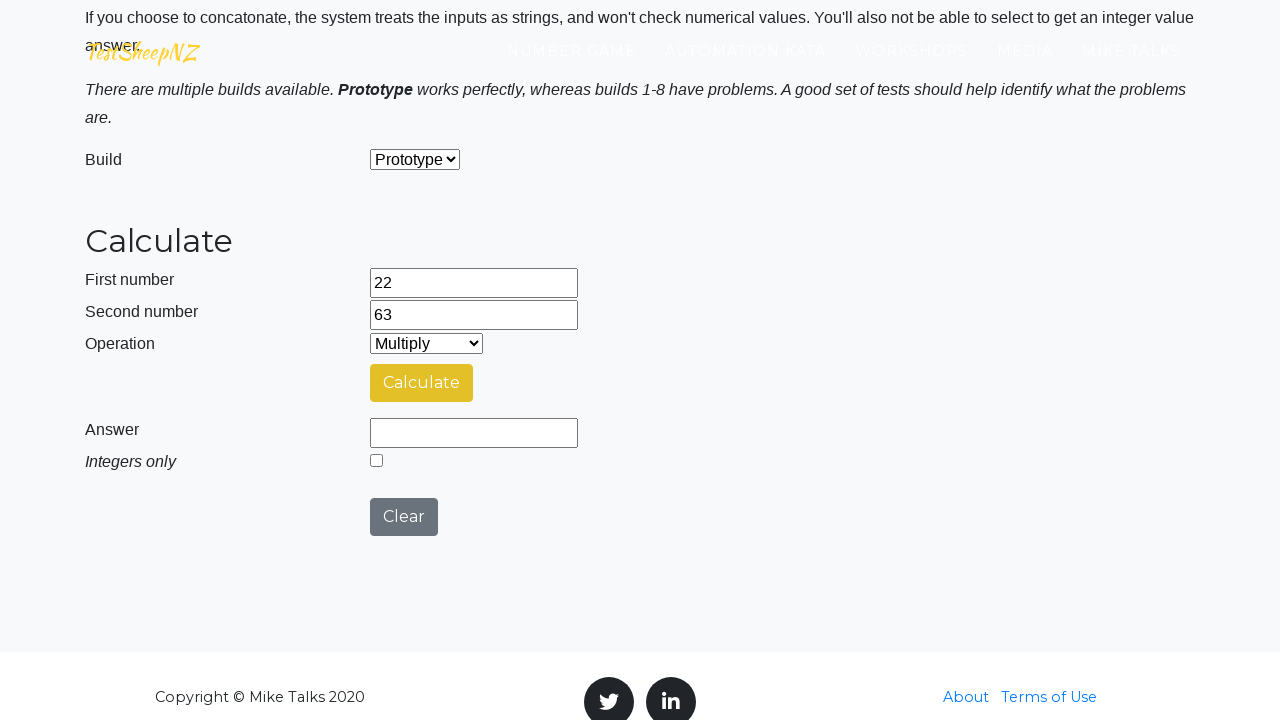

Iteration 3: Selected 'Divide' operation from dropdown on #selectOperationDropdown
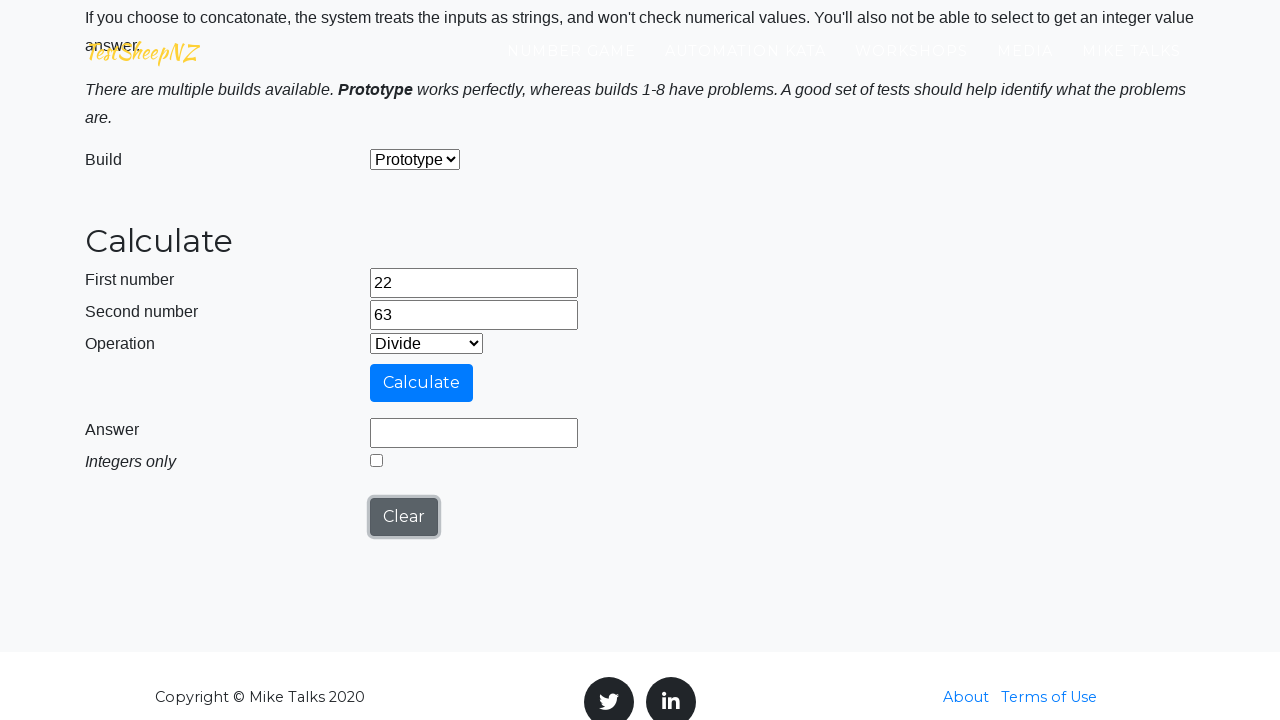

Filled first number field with 22 on #number1Field
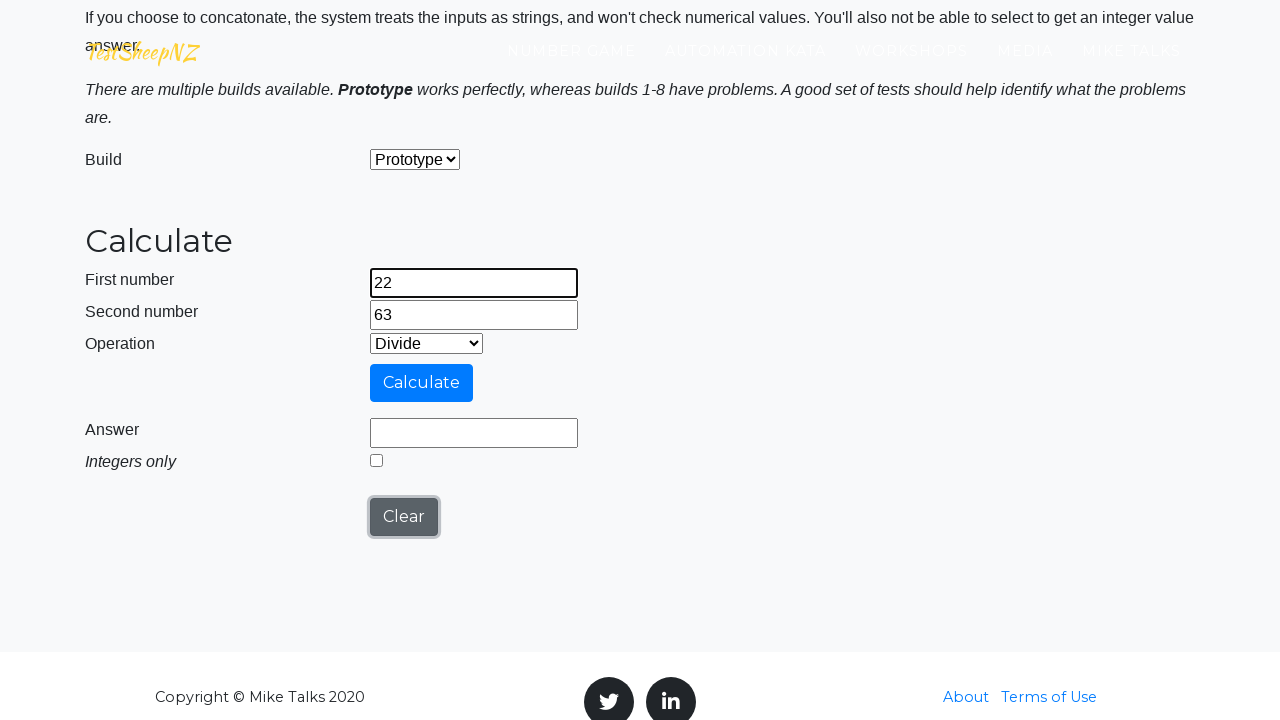

Filled second number field with 63 on #number2Field
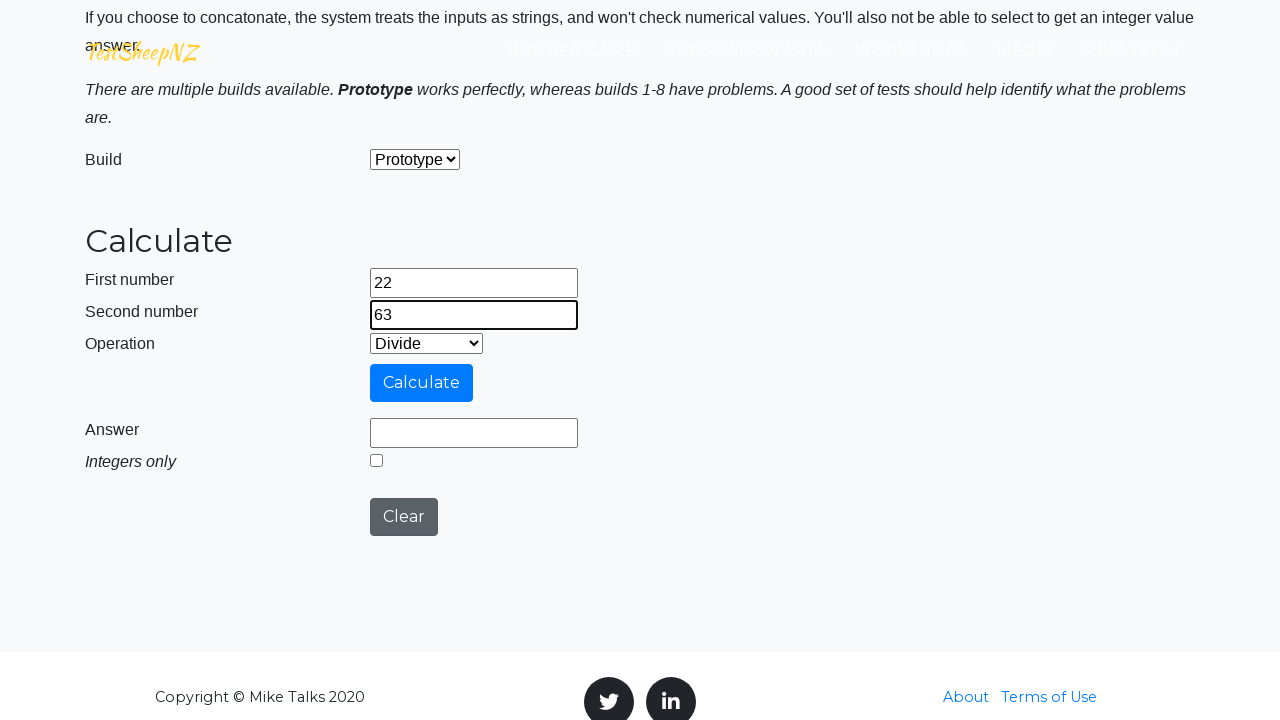

Clicked calculate button for Divide operation at (422, 383) on #calculateButton
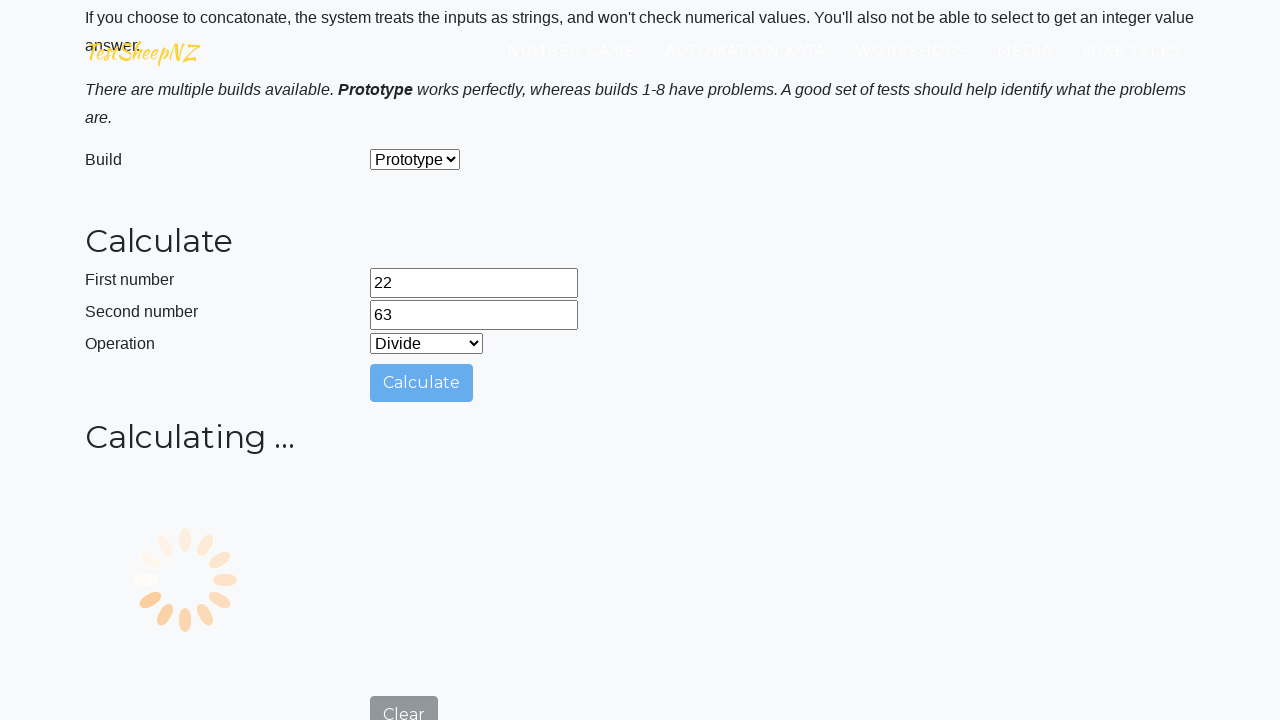

Answer form became visible after Divide calculation
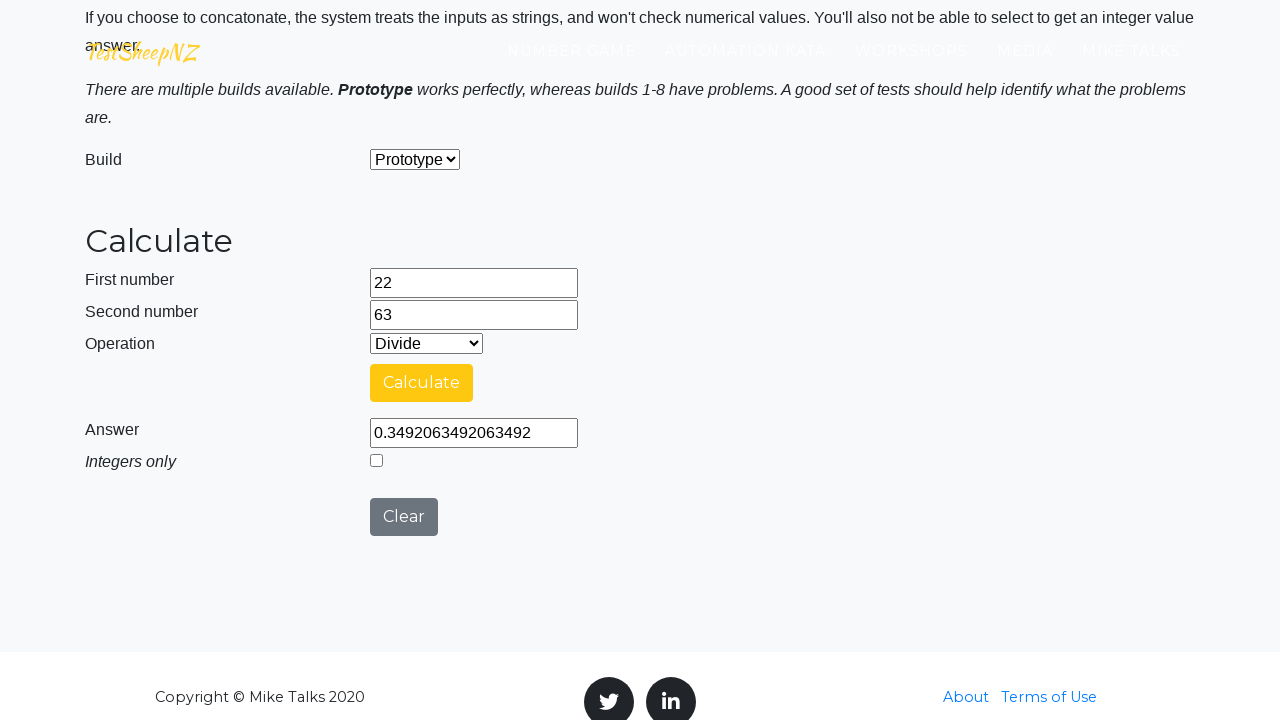

Clicked clear button to reset the calculator at (404, 517) on #clearButton
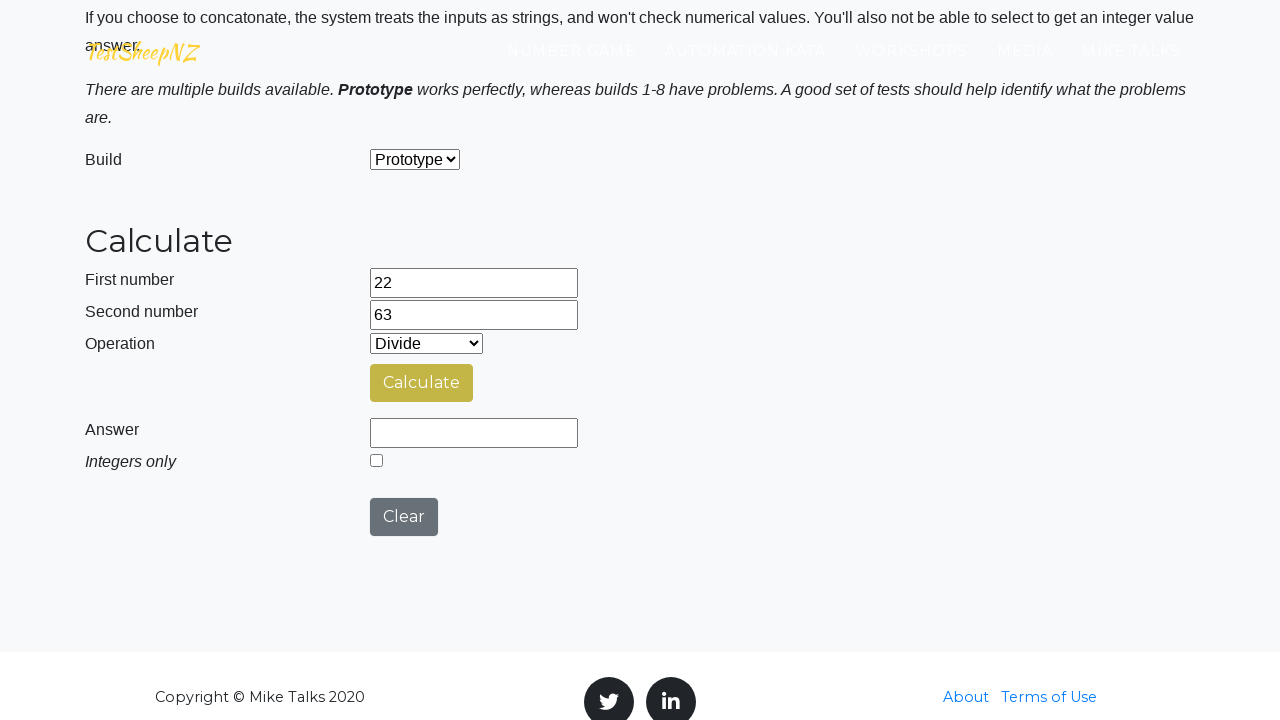

Iteration 3: Selected 'Concatenate' operation from dropdown on #selectOperationDropdown
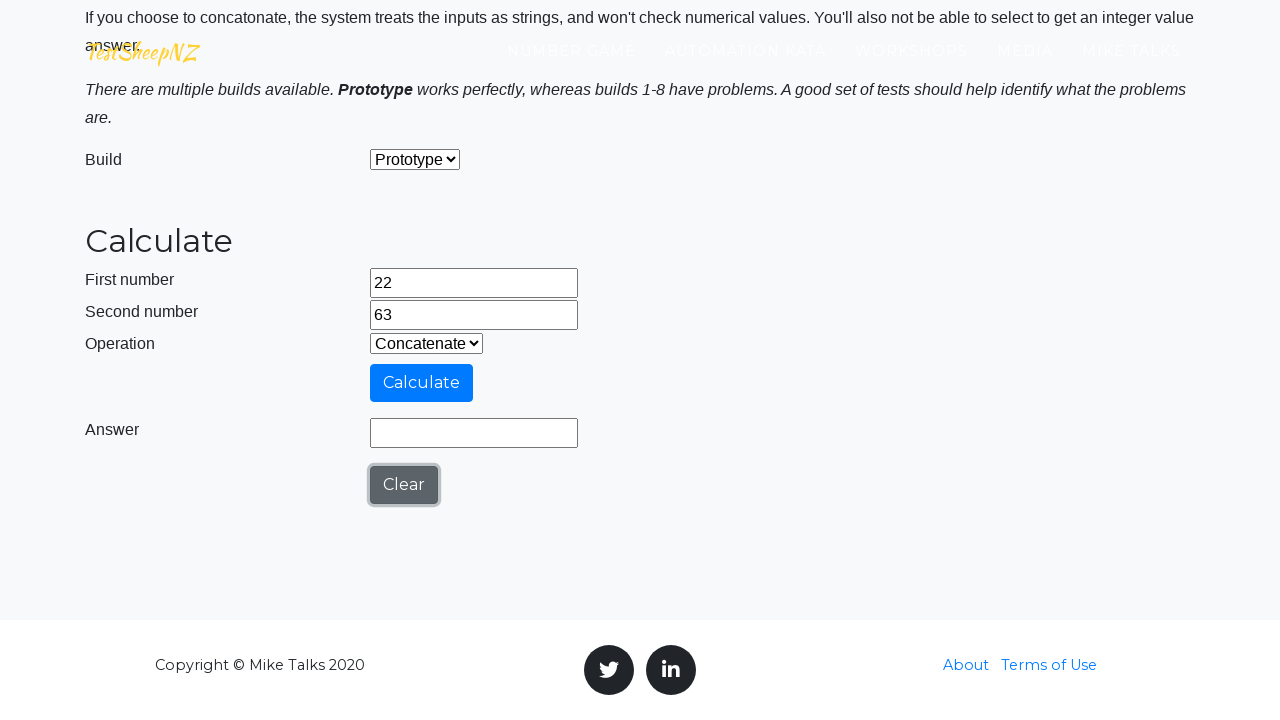

Filled first number field with 22 on #number1Field
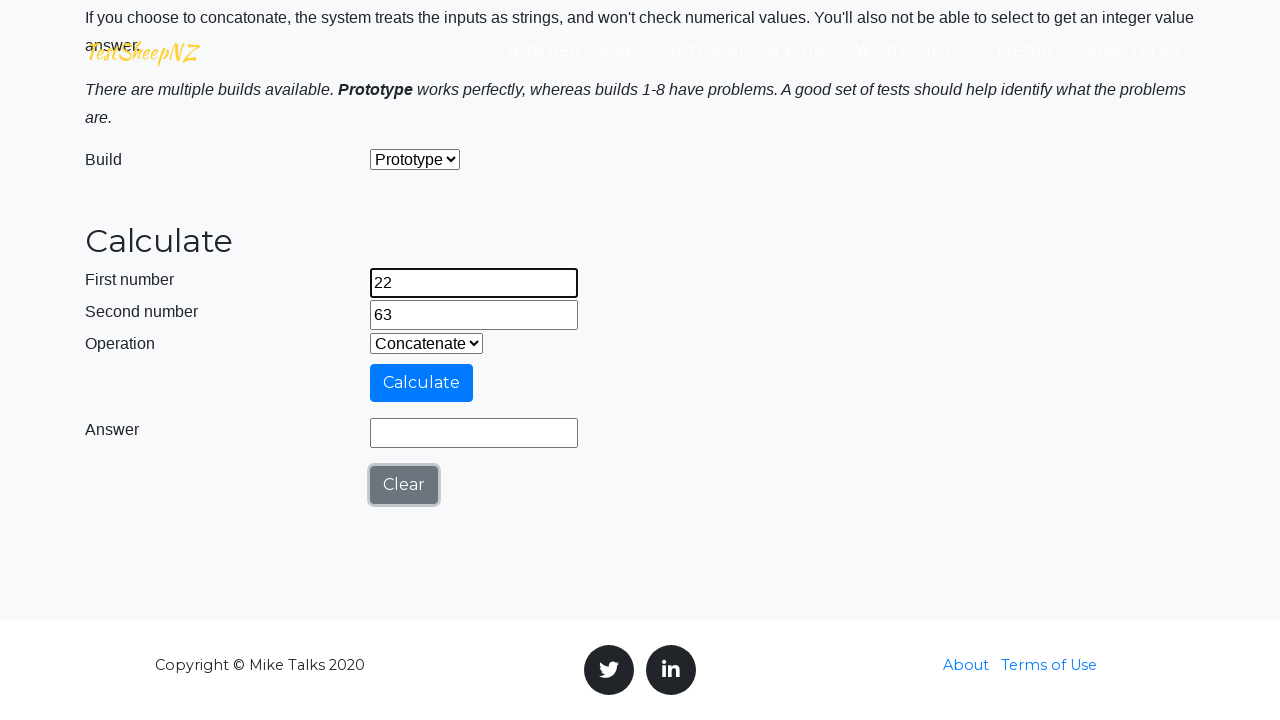

Filled second number field with 63 on #number2Field
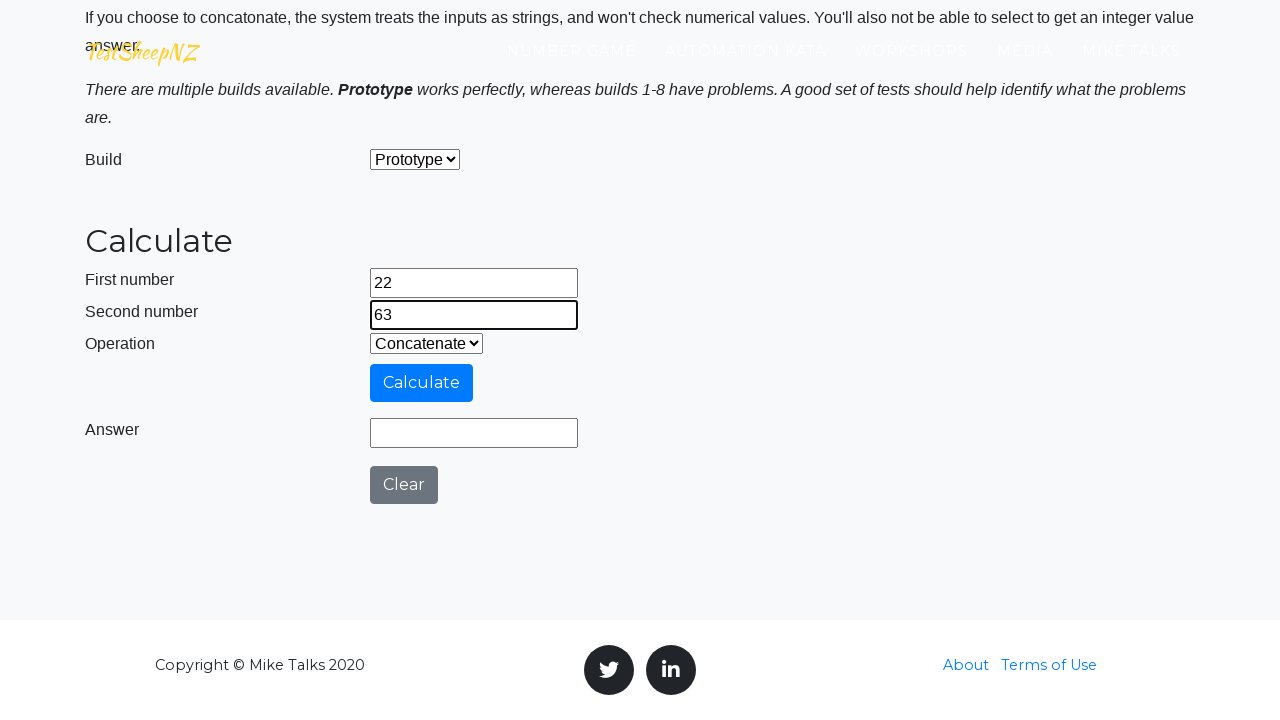

Clicked calculate button for Concatenate operation at (422, 383) on #calculateButton
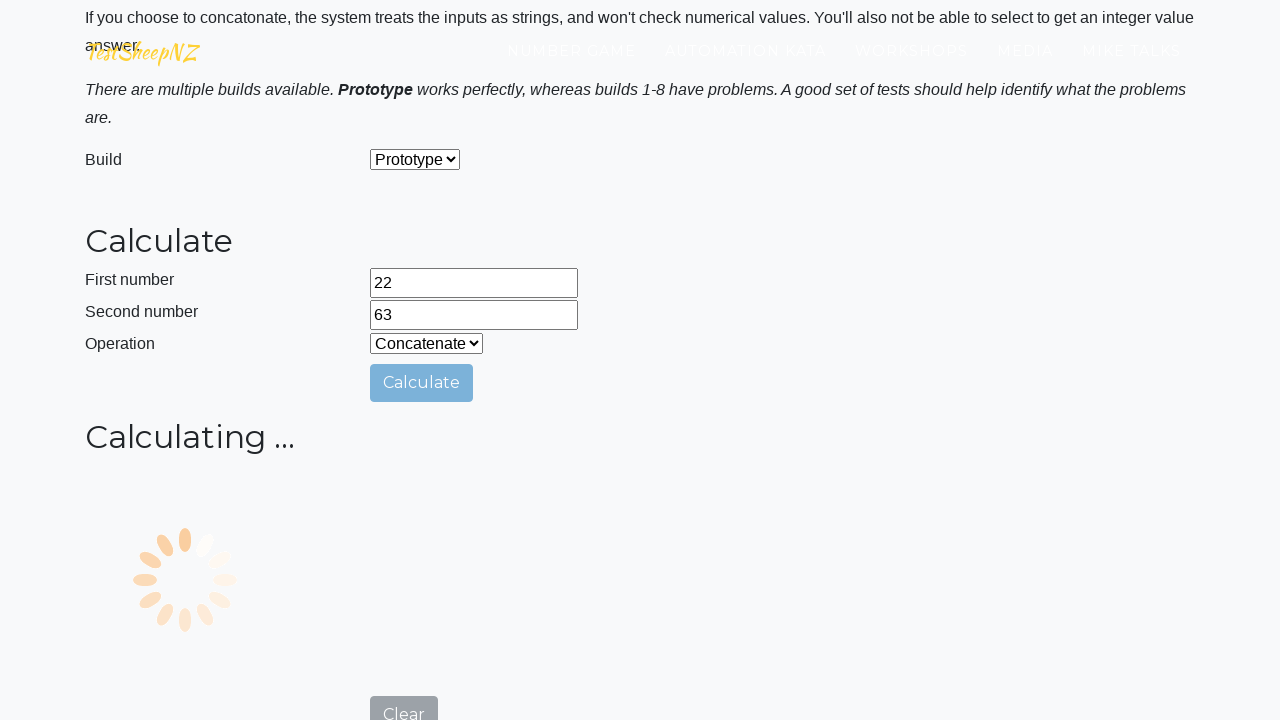

Answer form became visible after Concatenate calculation
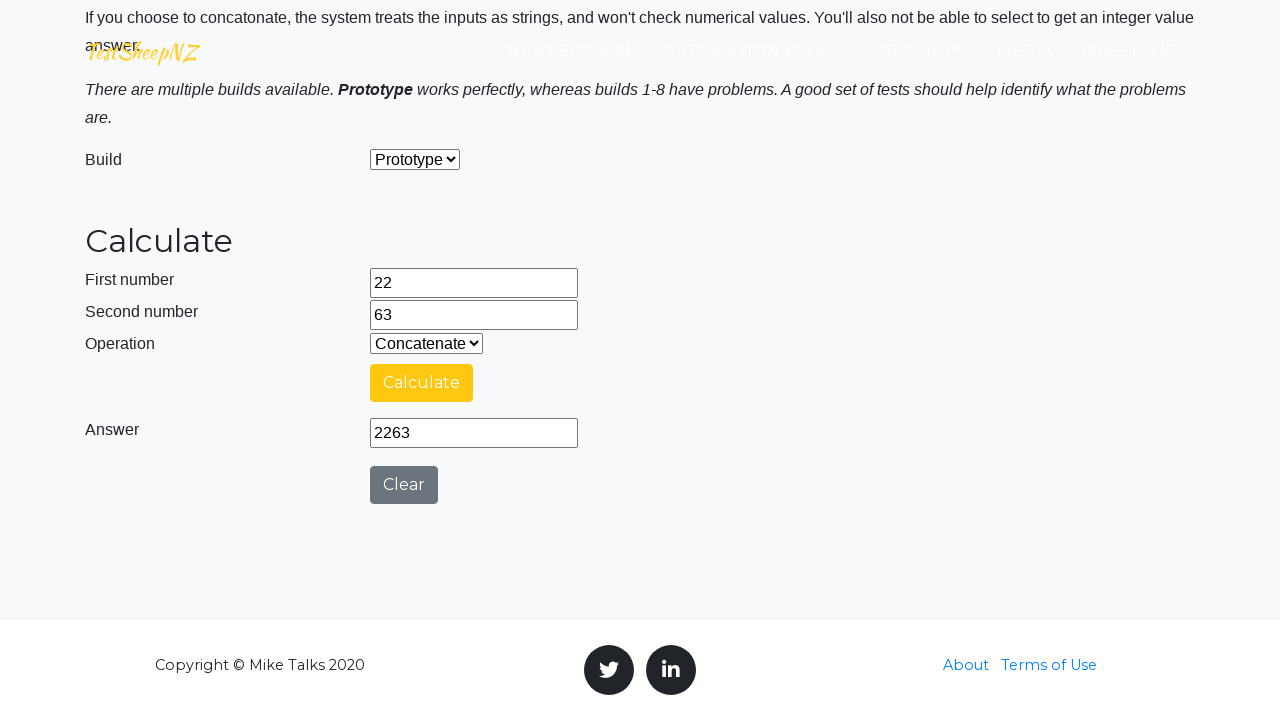

Clicked clear button to reset the calculator at (404, 485) on #clearButton
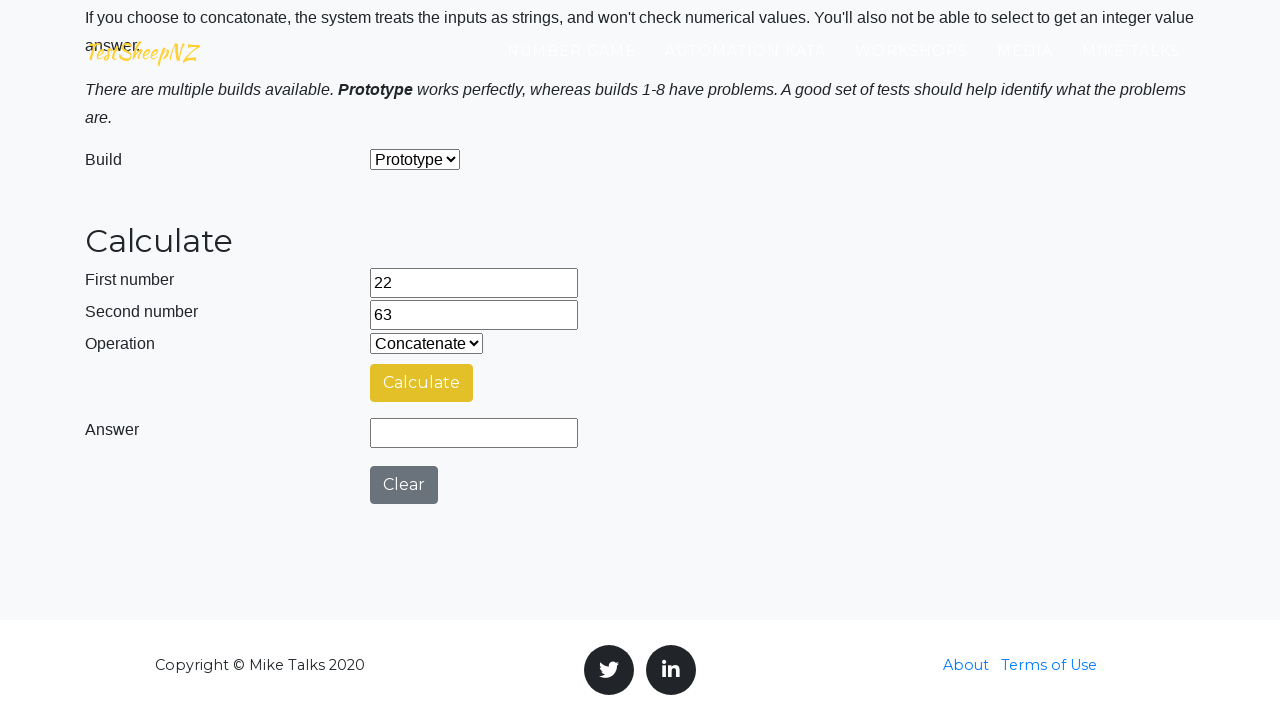

Iteration 4: Selected 'Add' operation from dropdown on #selectOperationDropdown
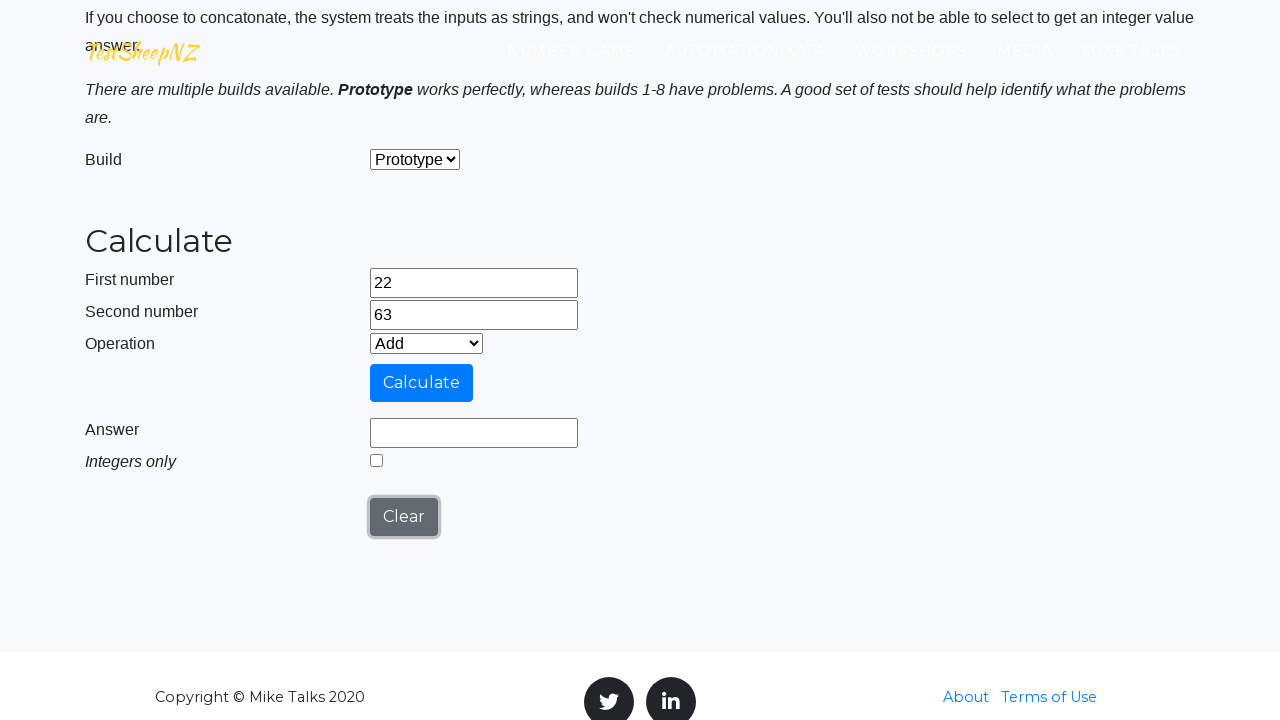

Filled first number field with 1 on #number1Field
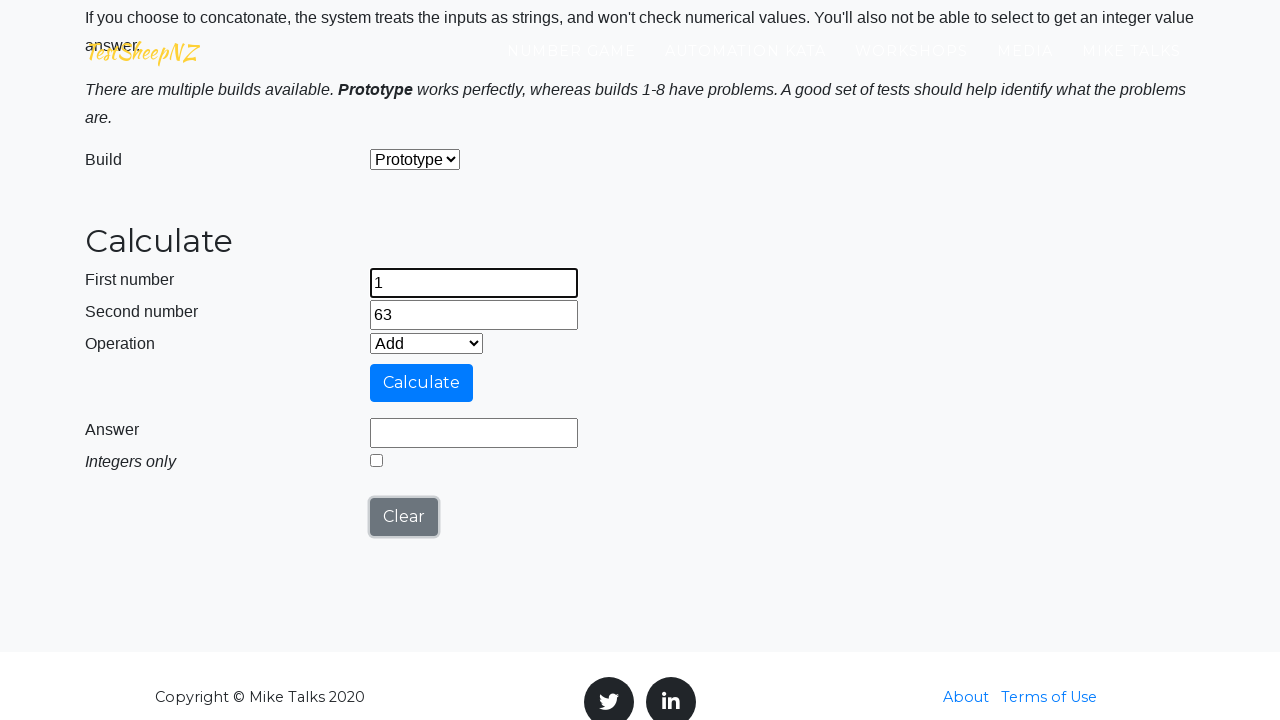

Filled second number field with 58 on #number2Field
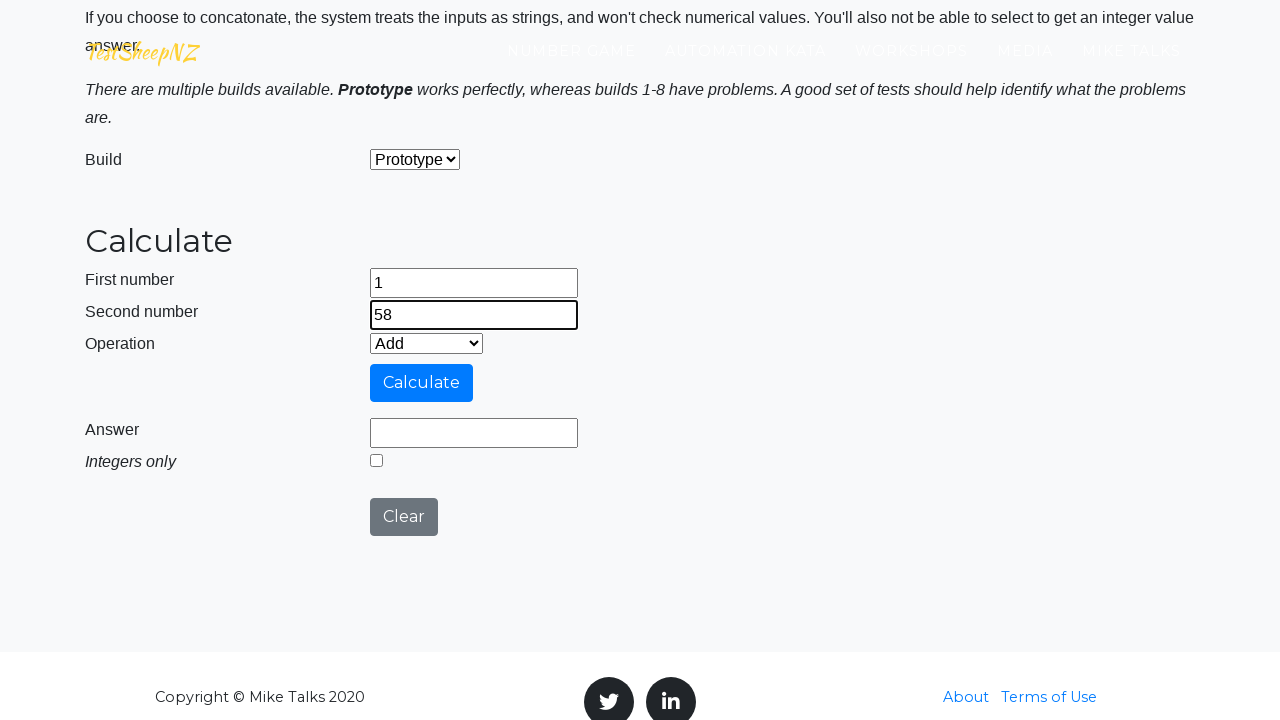

Clicked calculate button for Add operation at (422, 383) on #calculateButton
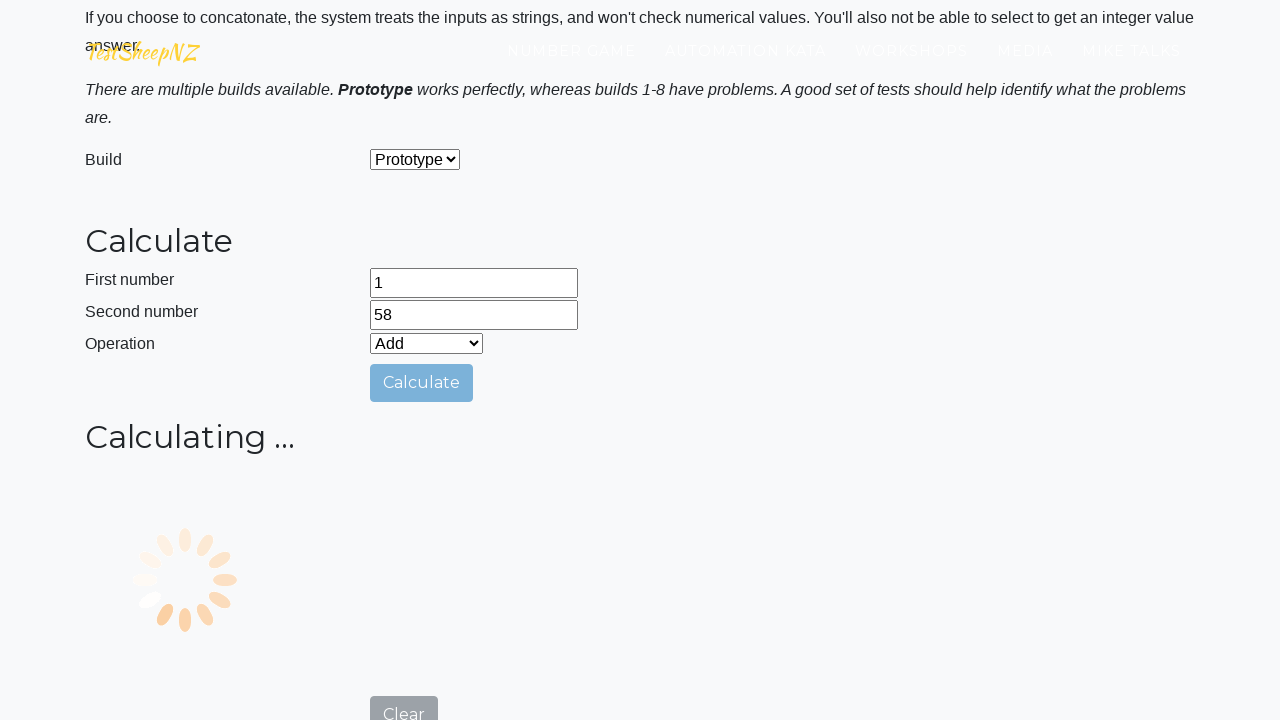

Answer form became visible after Add calculation
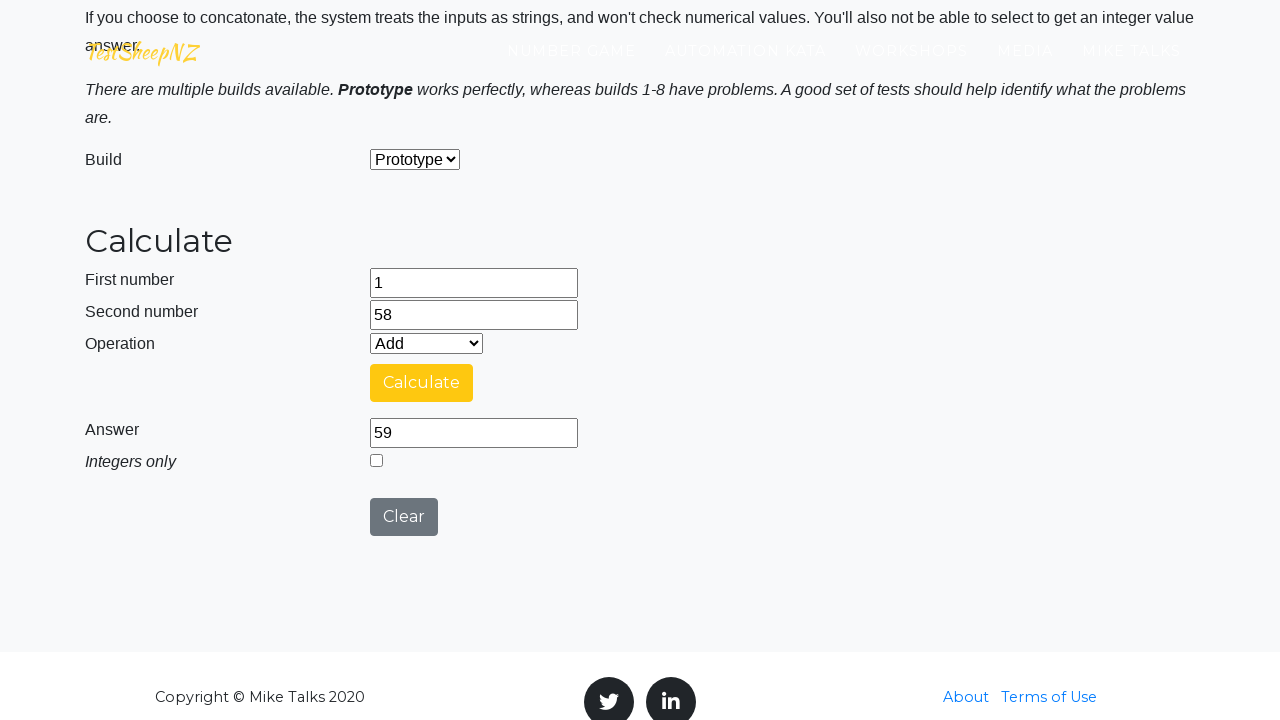

Clicked clear button to reset the calculator at (404, 517) on #clearButton
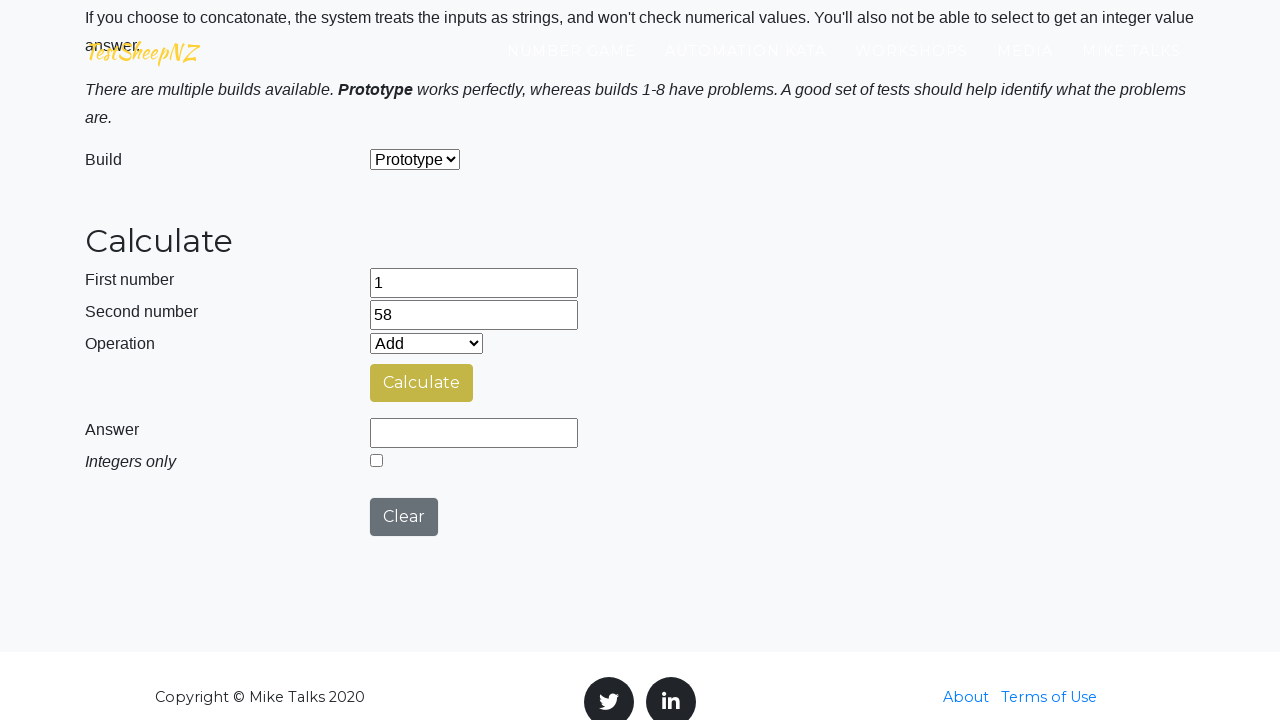

Iteration 4: Selected 'Subtract' operation from dropdown on #selectOperationDropdown
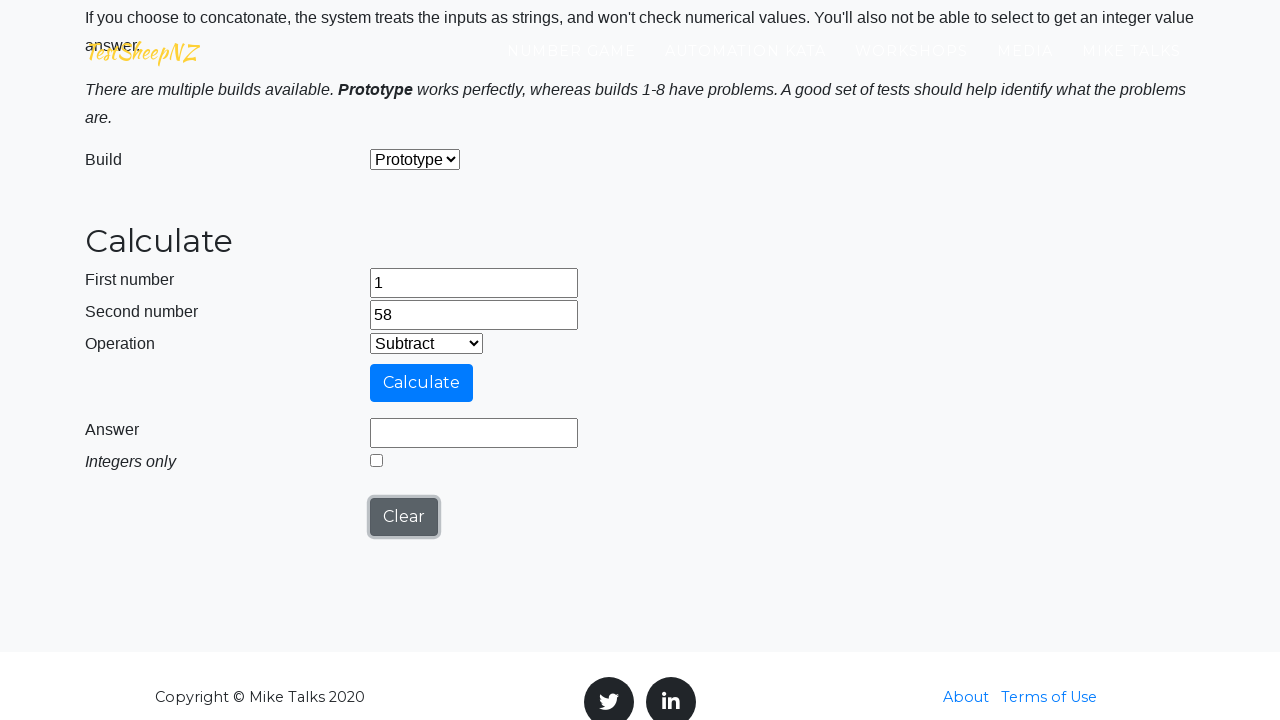

Filled first number field with 1 on #number1Field
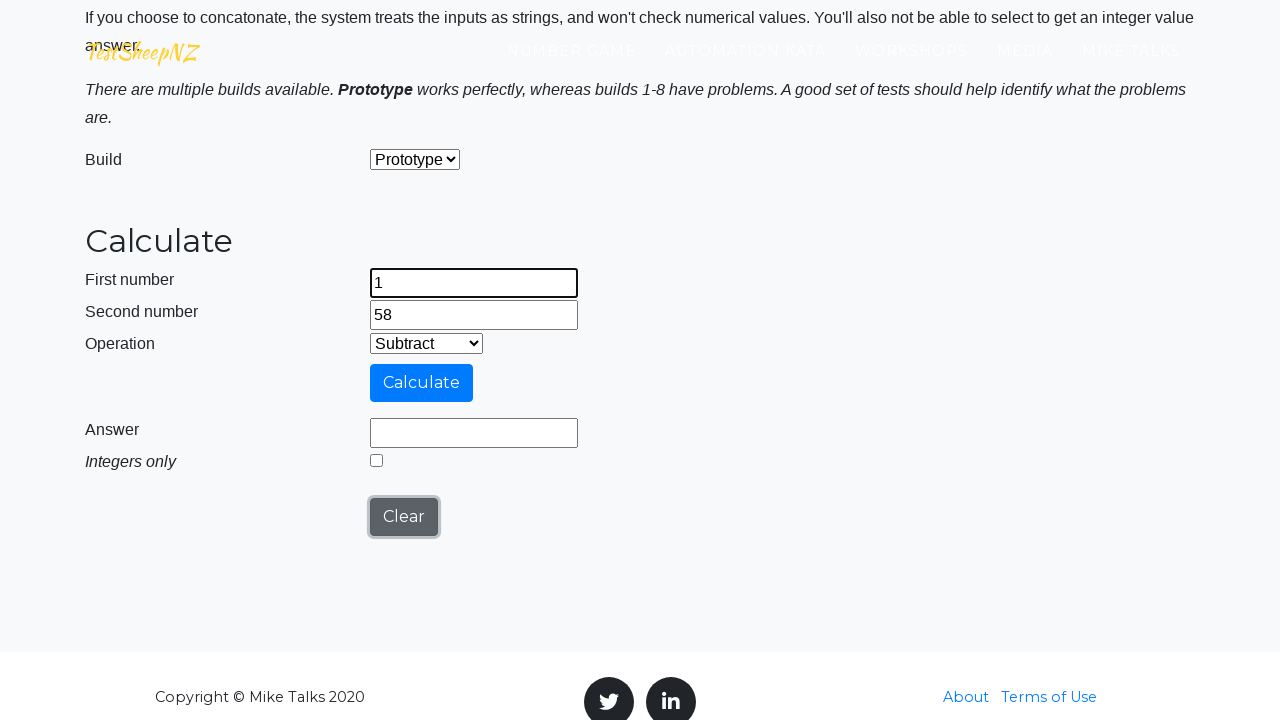

Filled second number field with 58 on #number2Field
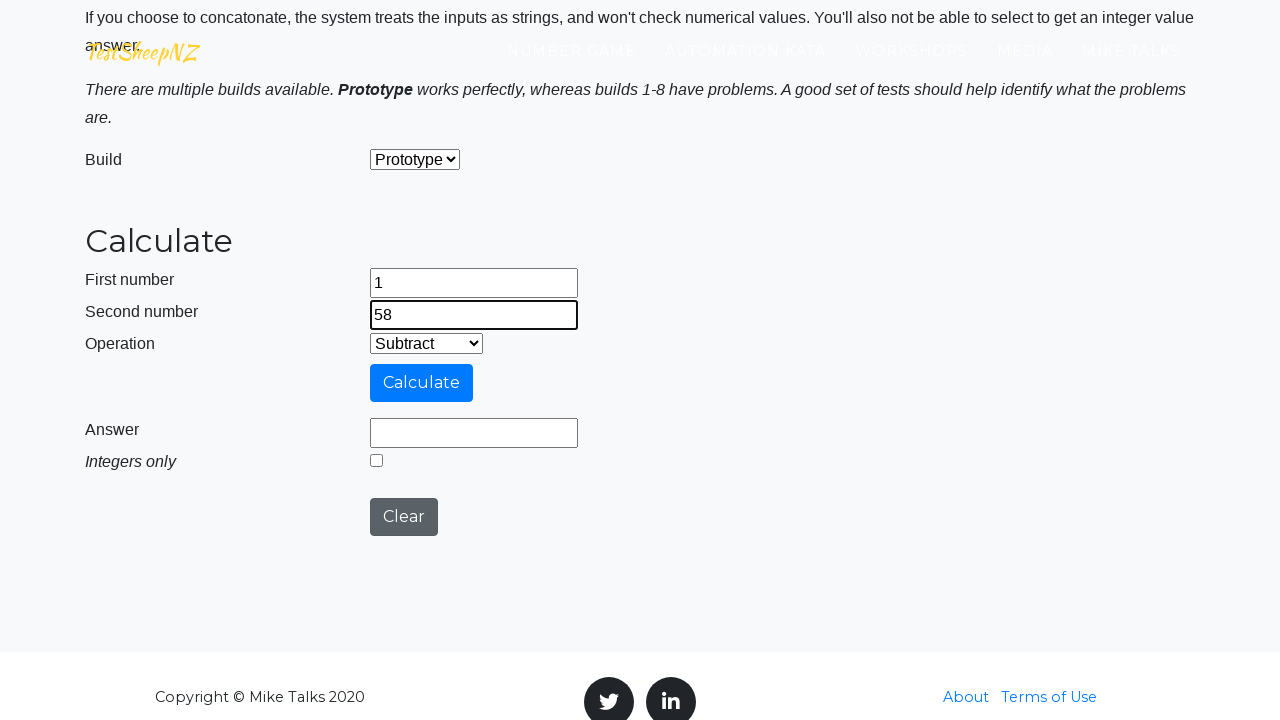

Clicked calculate button for Subtract operation at (422, 383) on #calculateButton
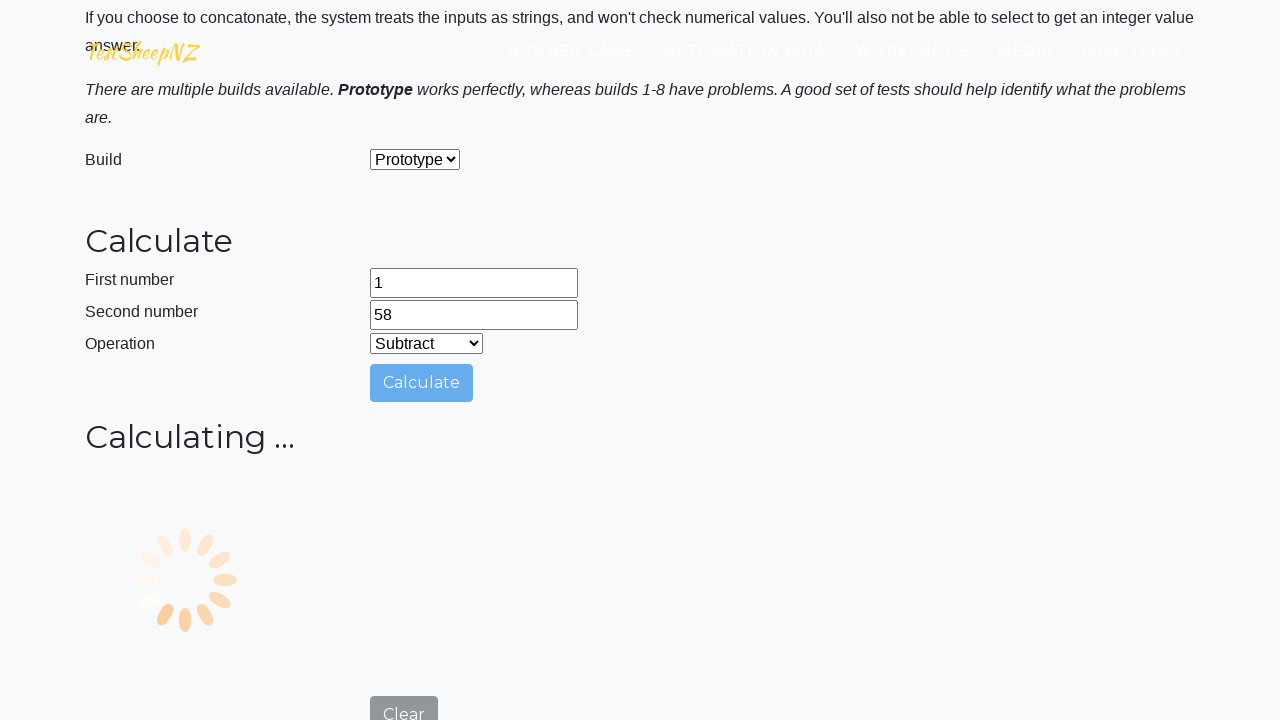

Answer form became visible after Subtract calculation
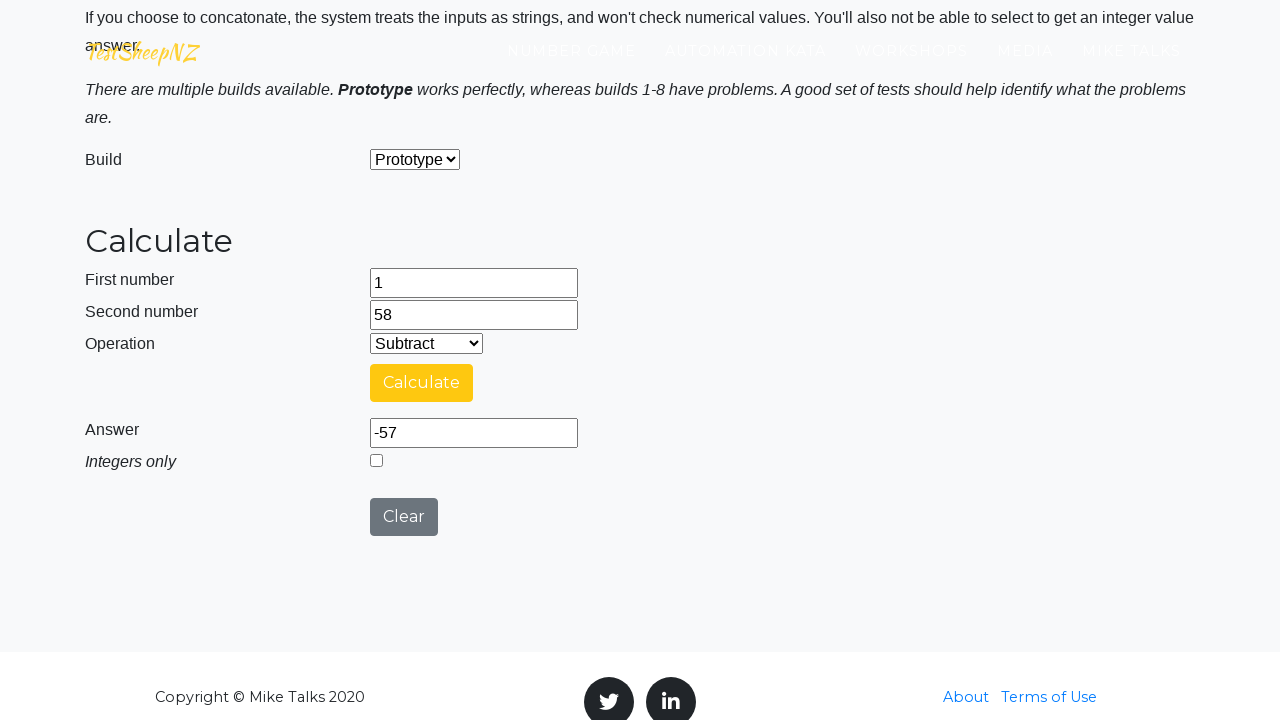

Clicked clear button to reset the calculator at (404, 517) on #clearButton
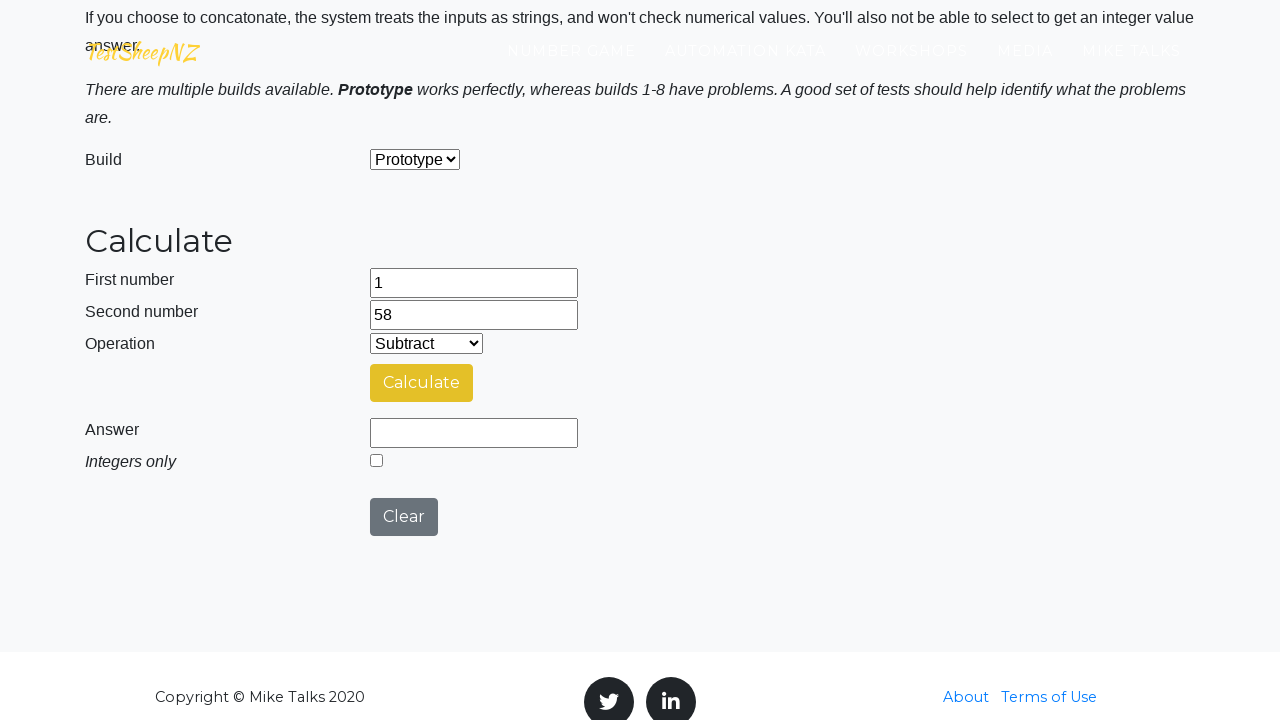

Iteration 4: Selected 'Multiply' operation from dropdown on #selectOperationDropdown
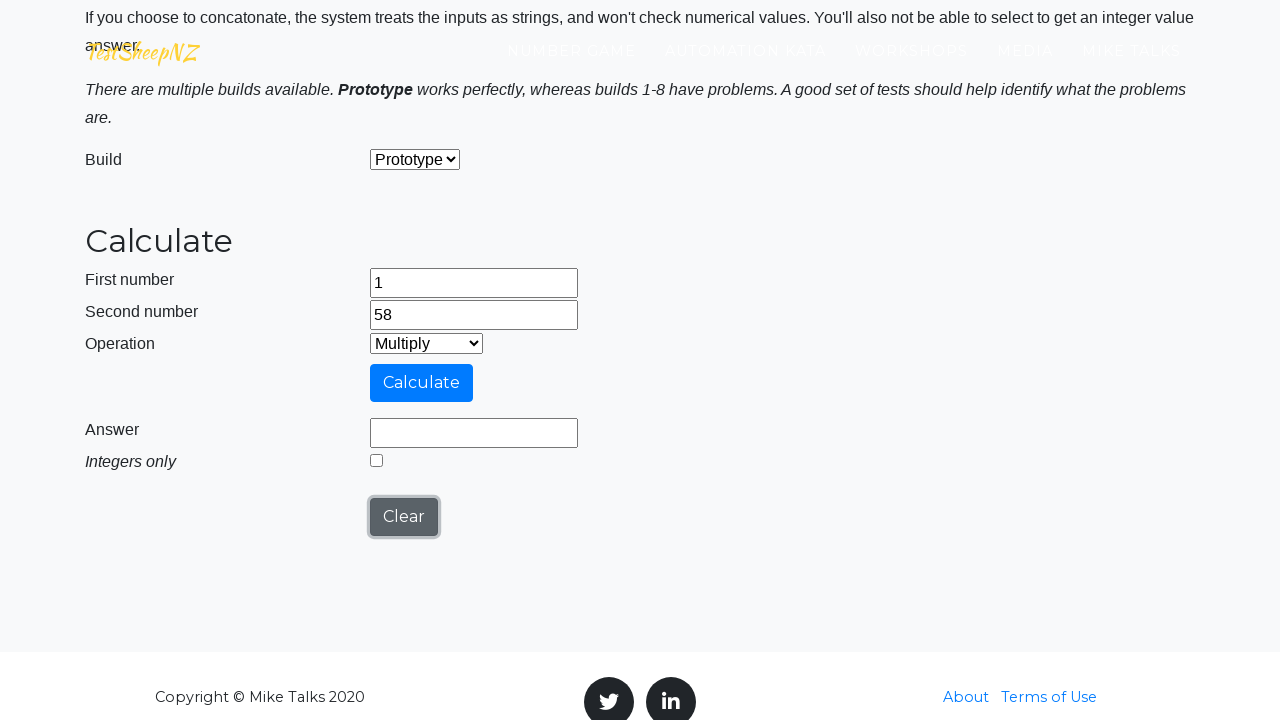

Filled first number field with 1 on #number1Field
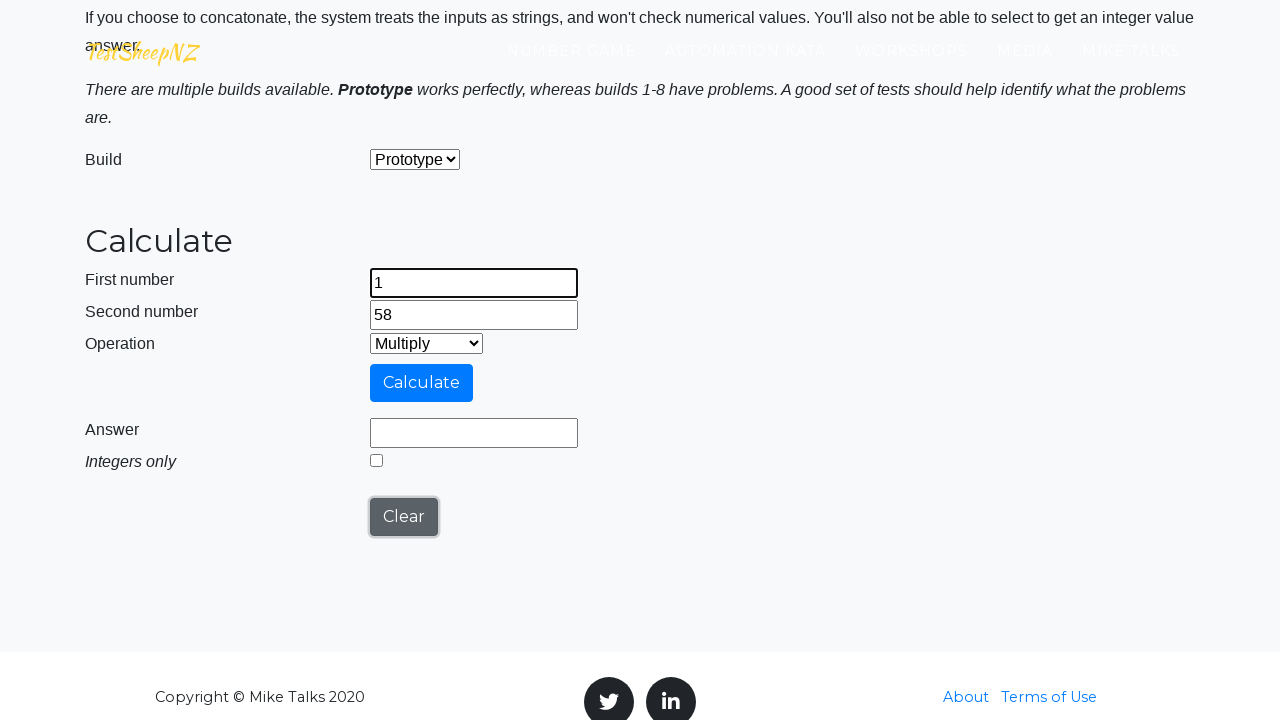

Filled second number field with 58 on #number2Field
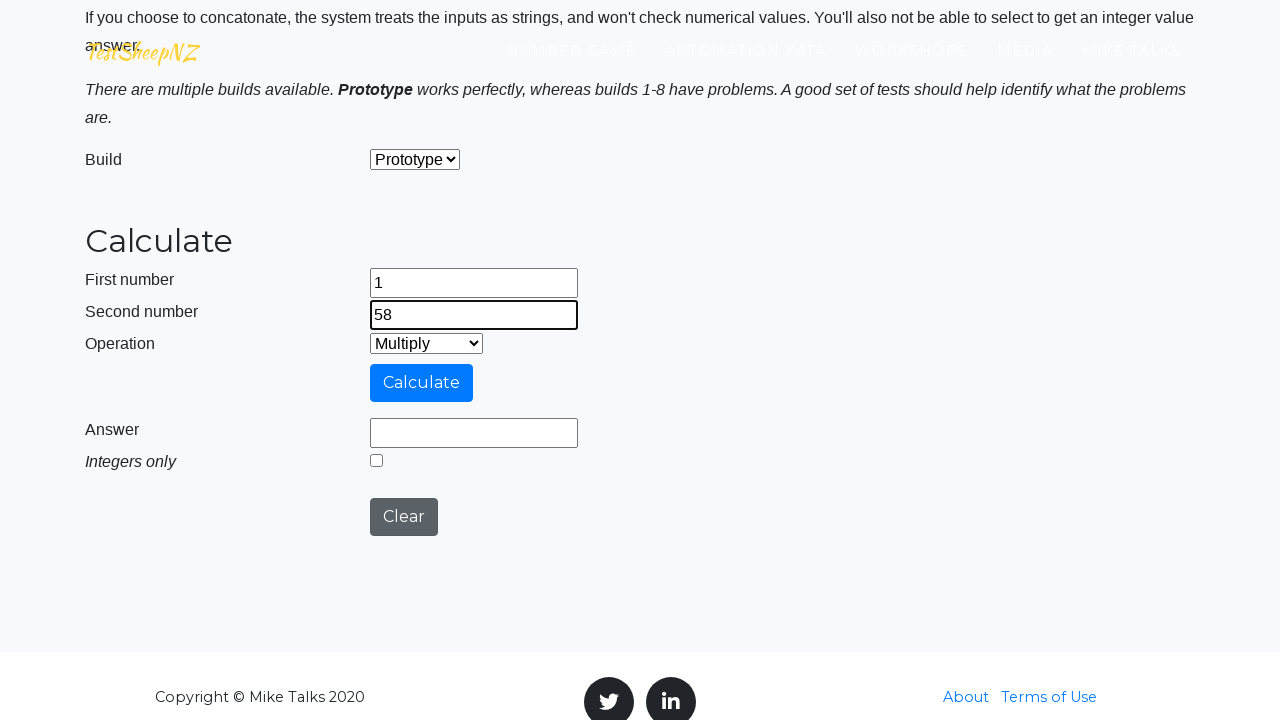

Clicked calculate button for Multiply operation at (422, 383) on #calculateButton
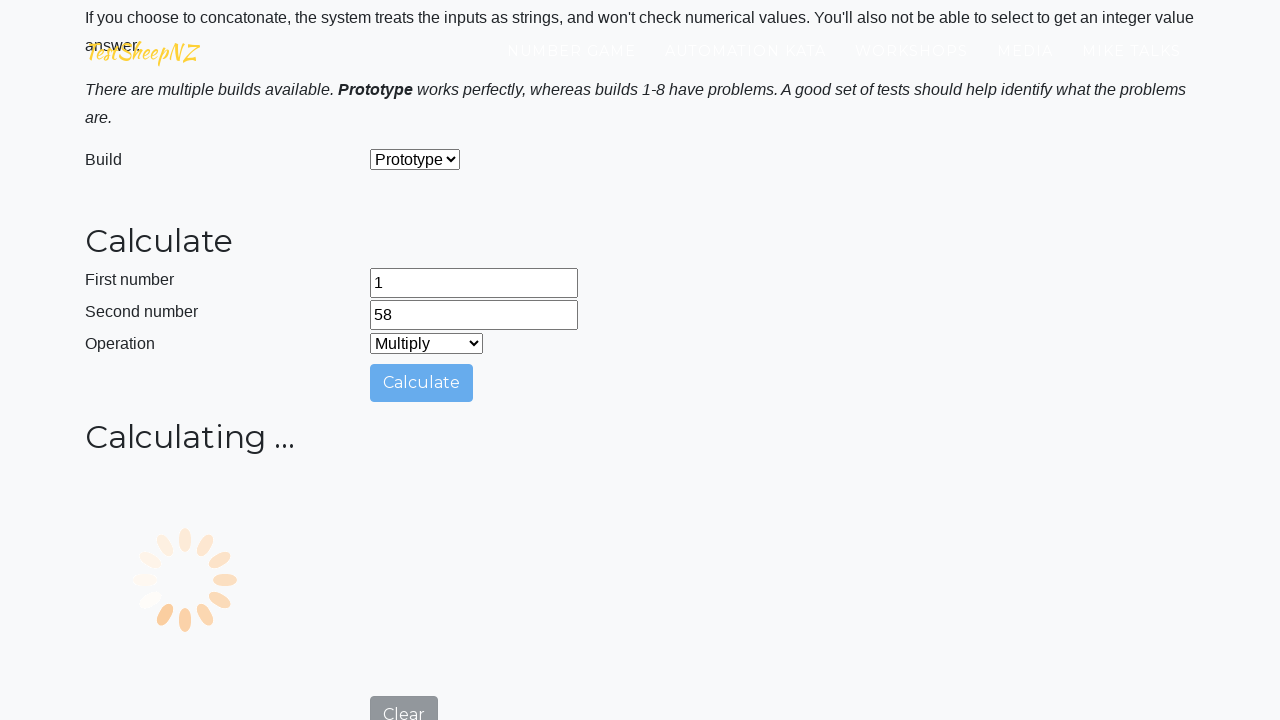

Answer form became visible after Multiply calculation
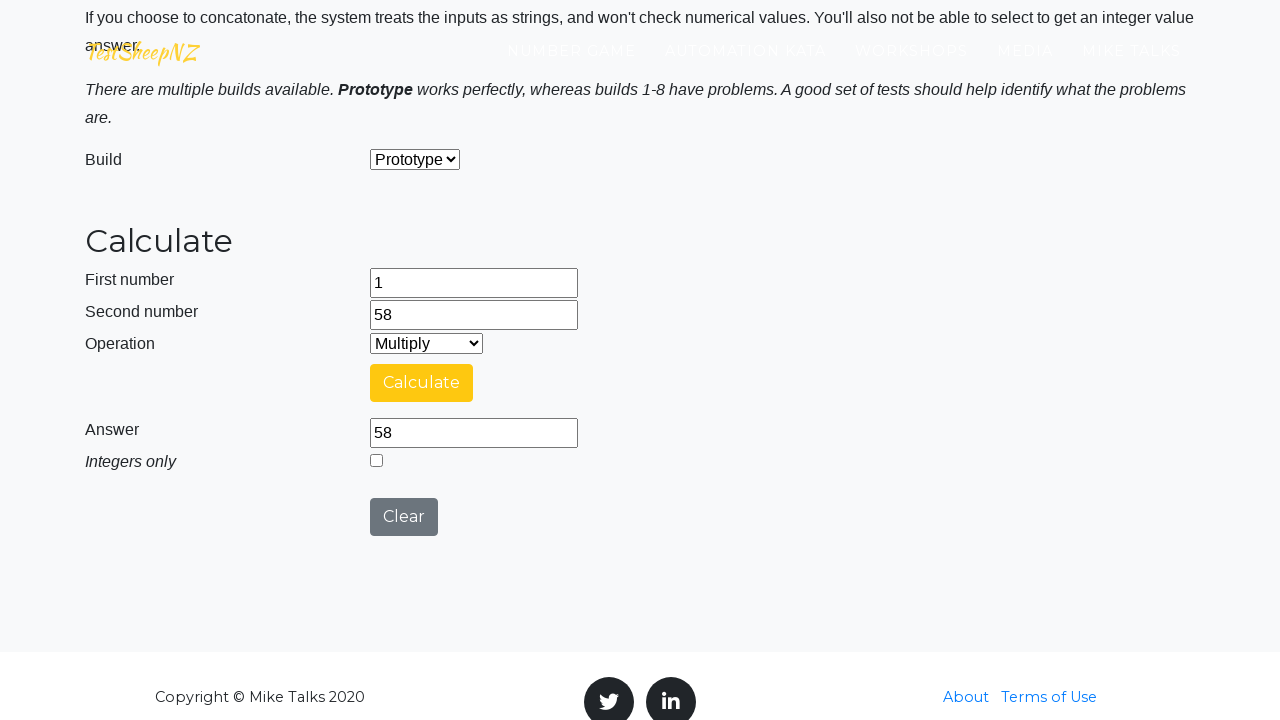

Clicked clear button to reset the calculator at (404, 517) on #clearButton
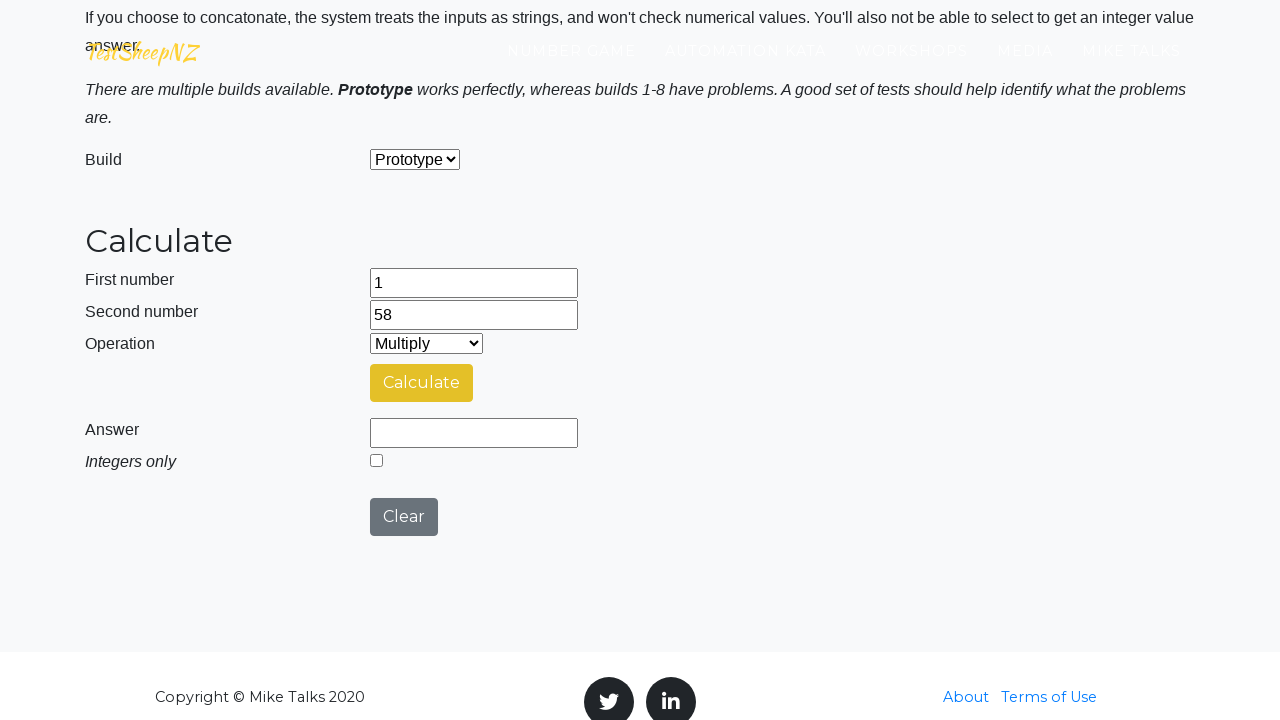

Iteration 4: Selected 'Divide' operation from dropdown on #selectOperationDropdown
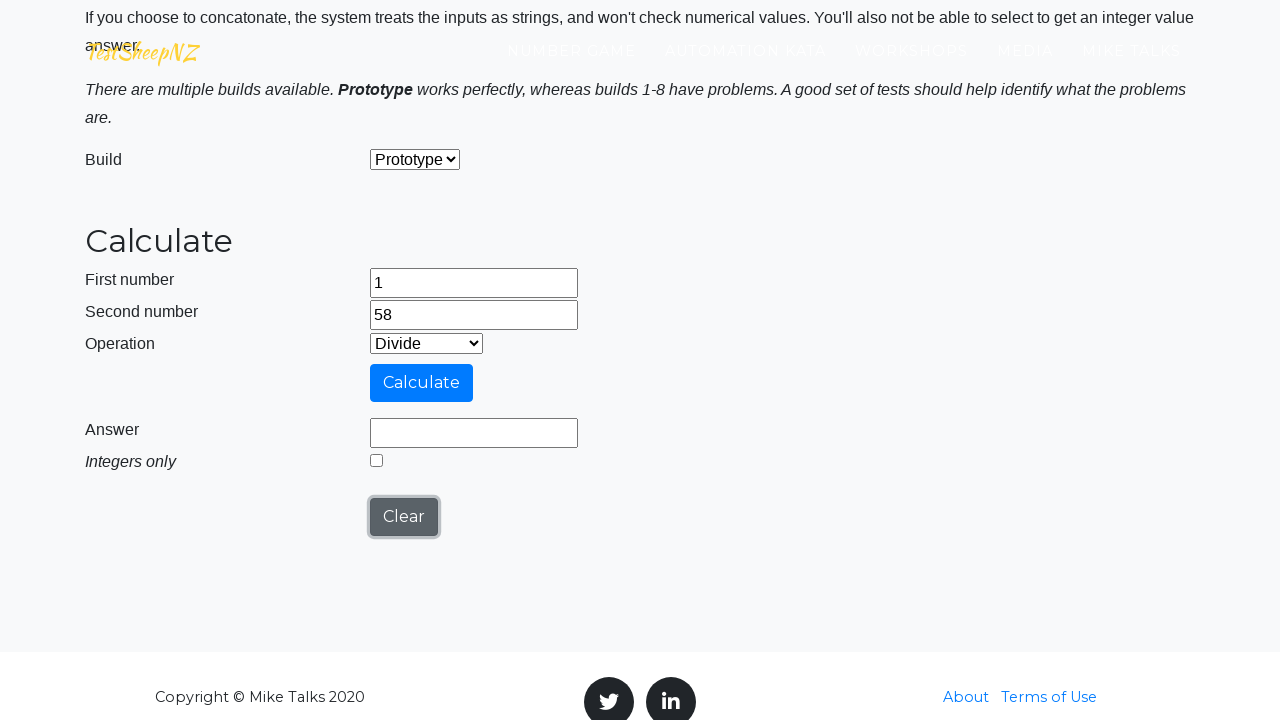

Filled first number field with 1 on #number1Field
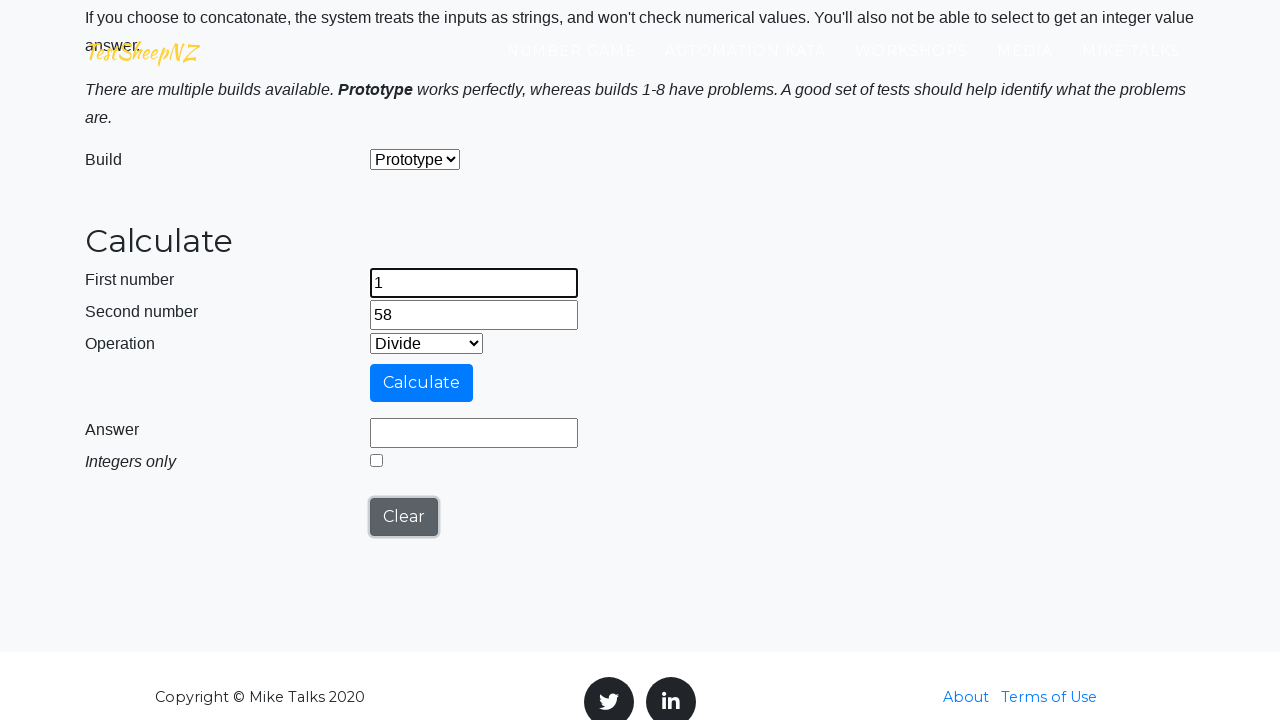

Filled second number field with 58 on #number2Field
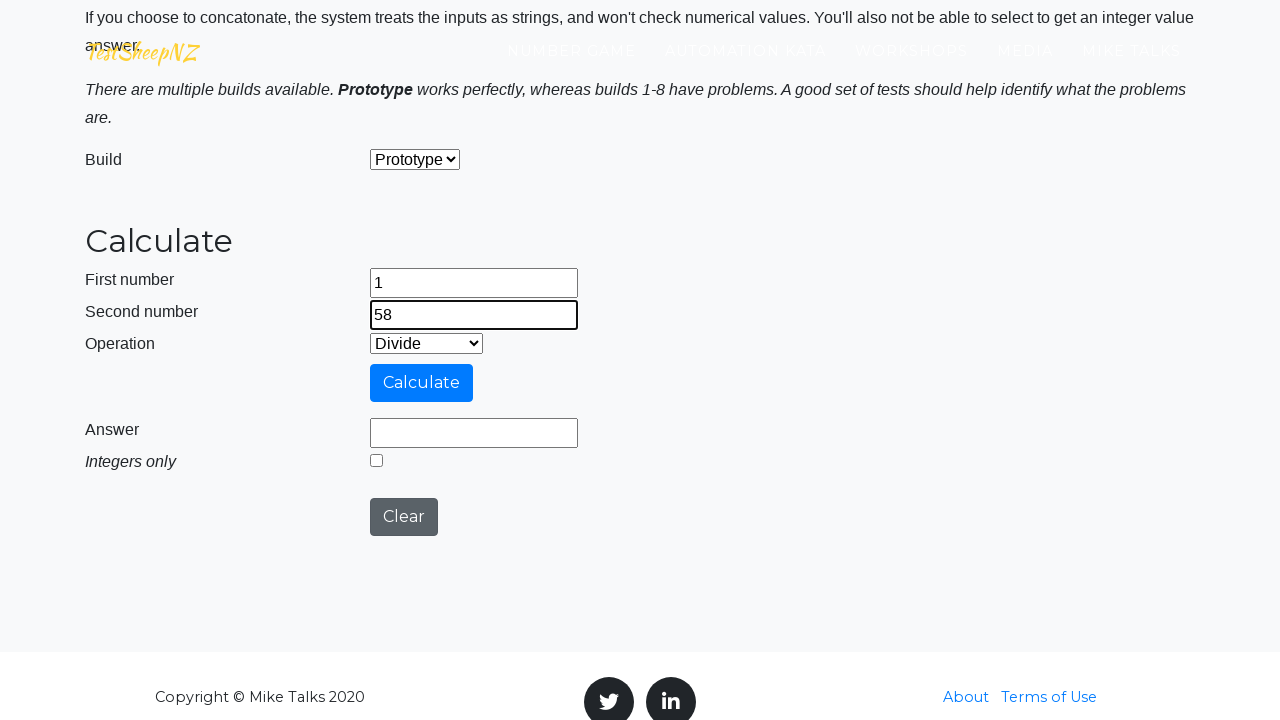

Clicked calculate button for Divide operation at (422, 383) on #calculateButton
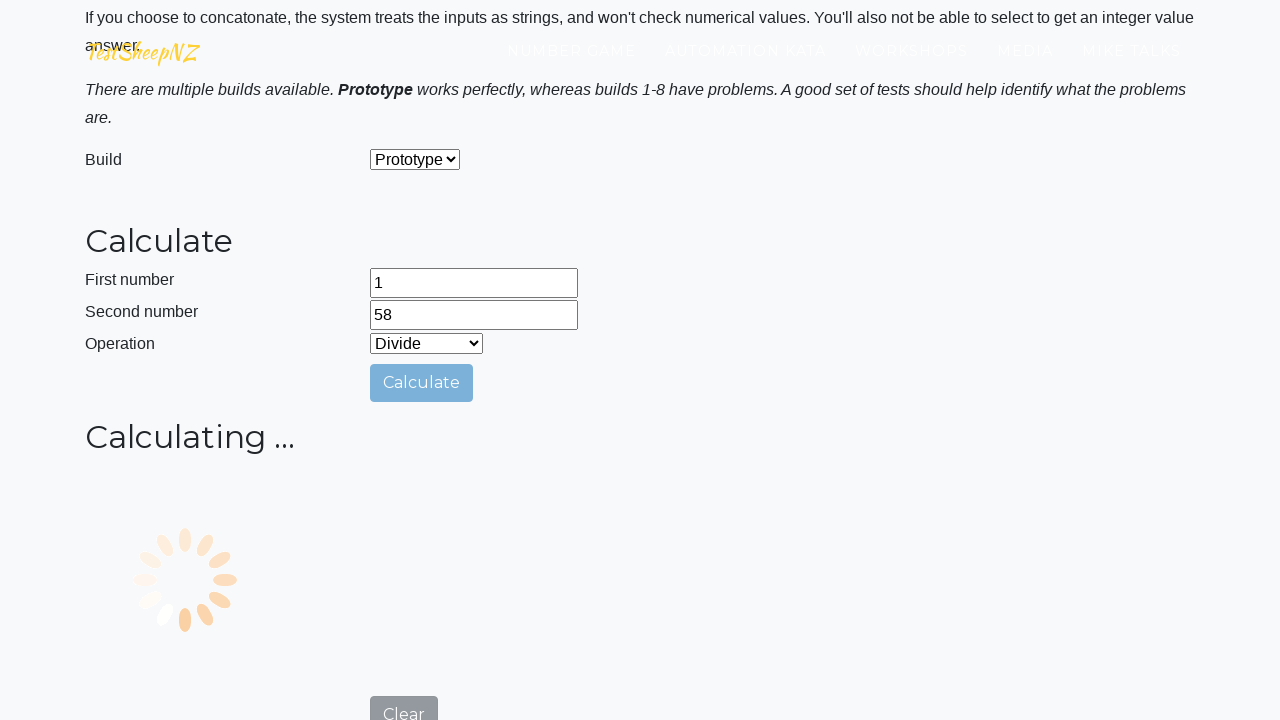

Answer form became visible after Divide calculation
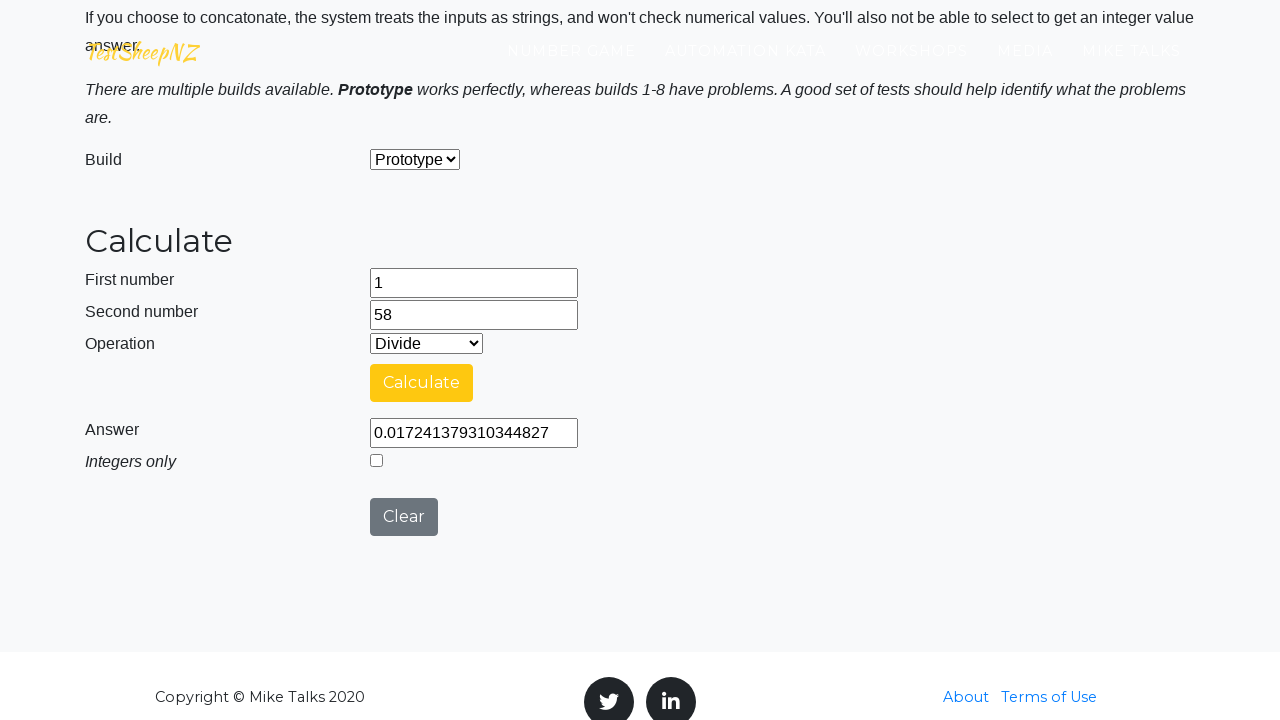

Clicked clear button to reset the calculator at (404, 517) on #clearButton
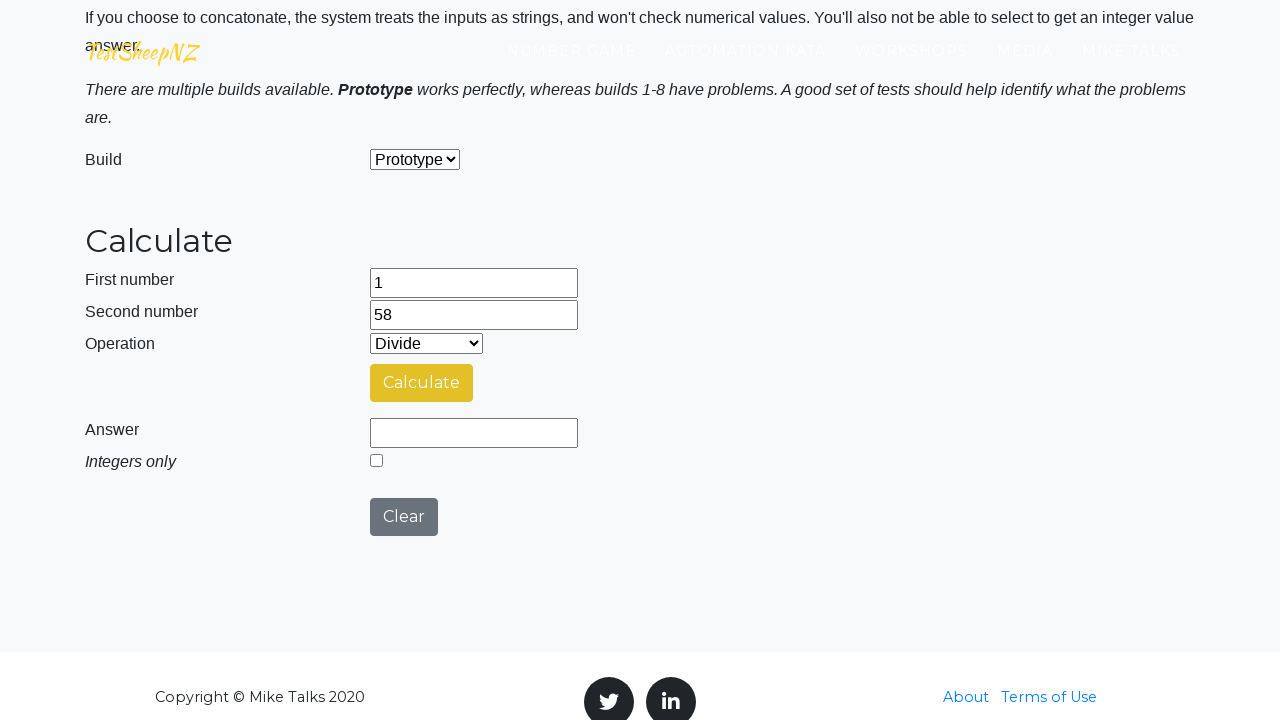

Iteration 4: Selected 'Concatenate' operation from dropdown on #selectOperationDropdown
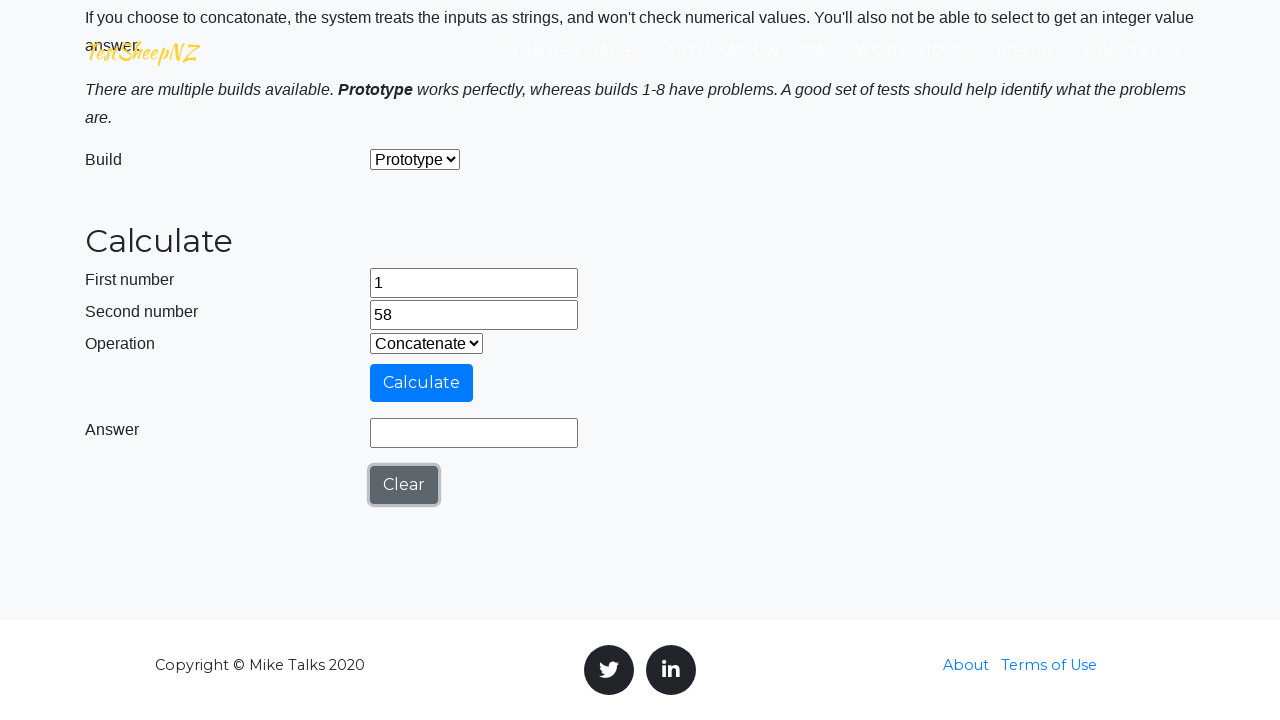

Filled first number field with 1 on #number1Field
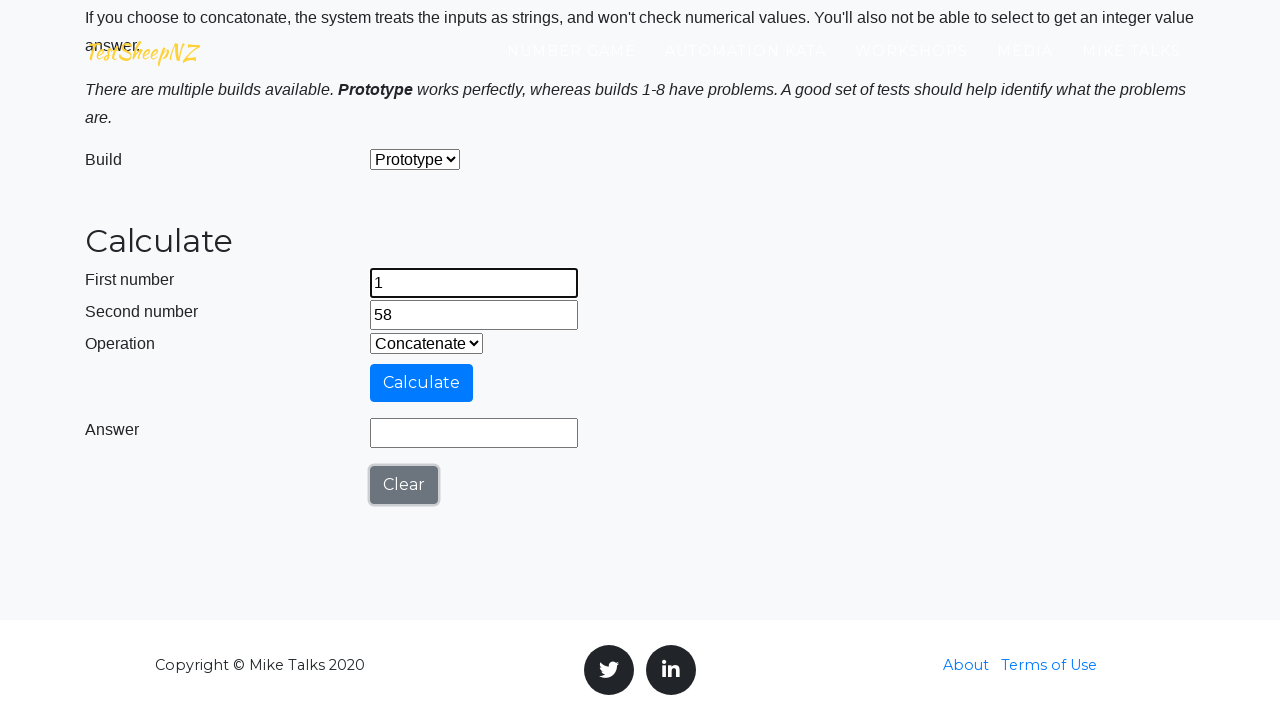

Filled second number field with 58 on #number2Field
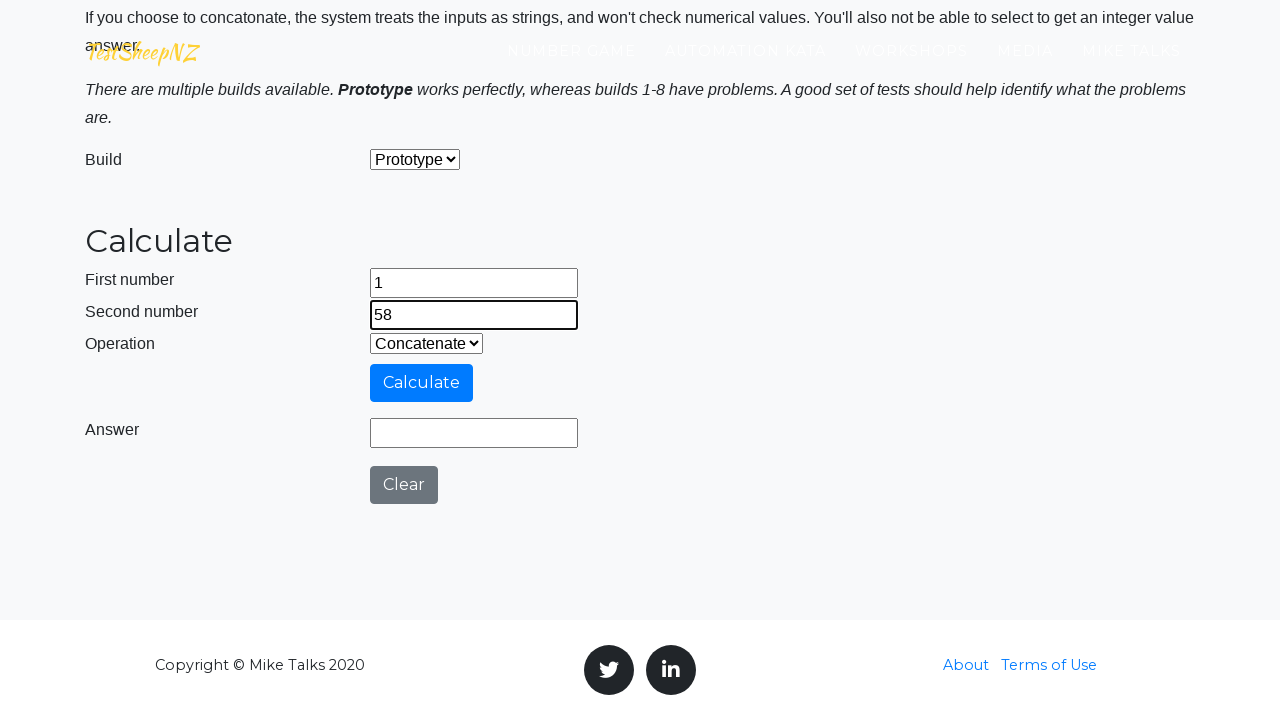

Clicked calculate button for Concatenate operation at (422, 383) on #calculateButton
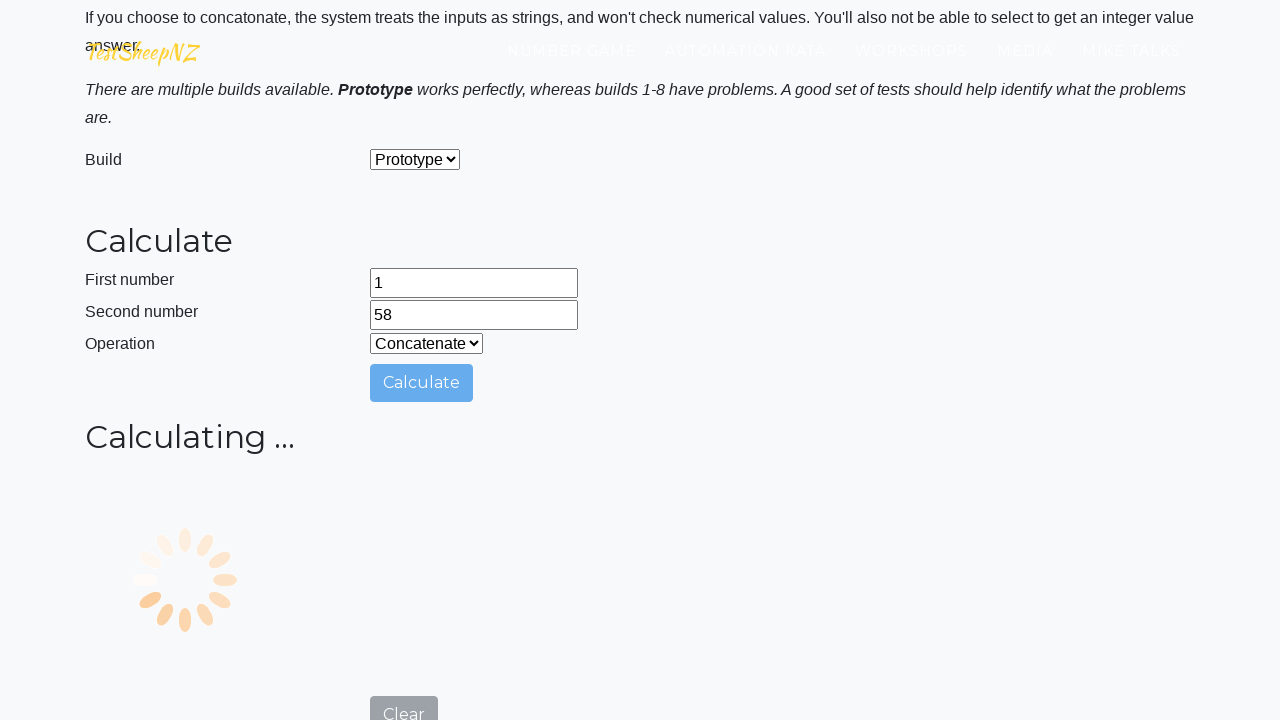

Answer form became visible after Concatenate calculation
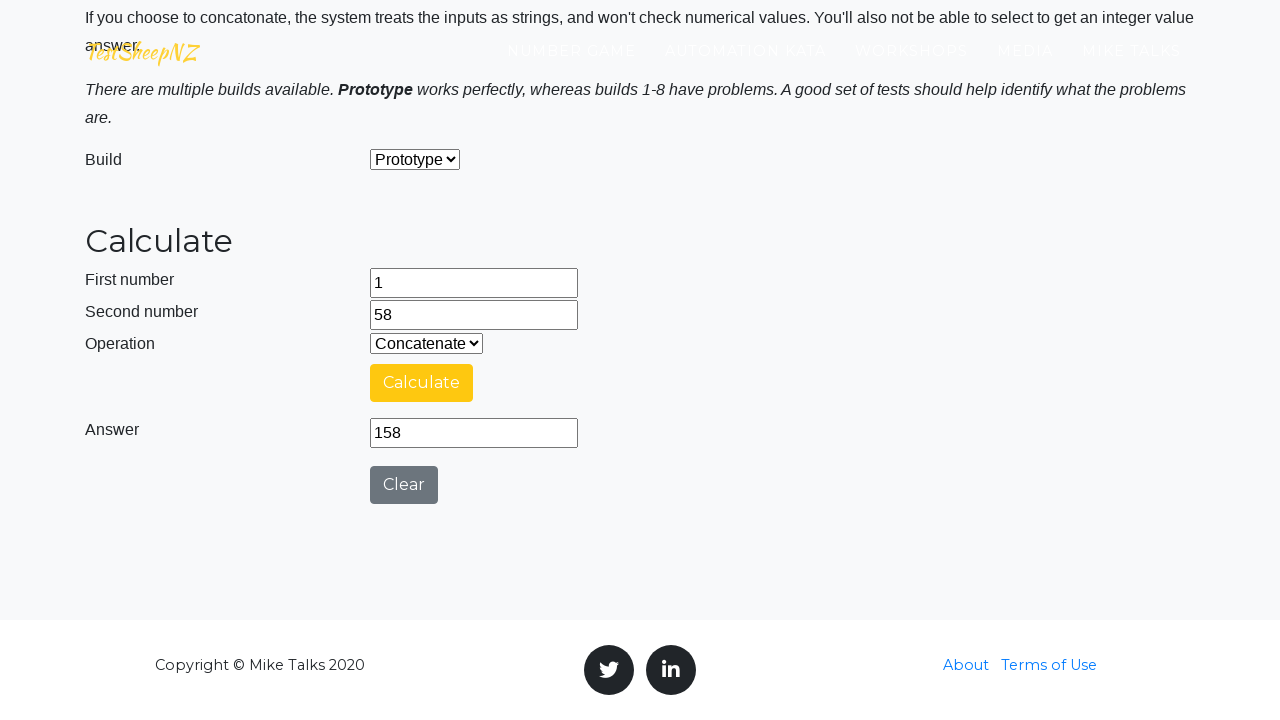

Clicked clear button to reset the calculator at (404, 485) on #clearButton
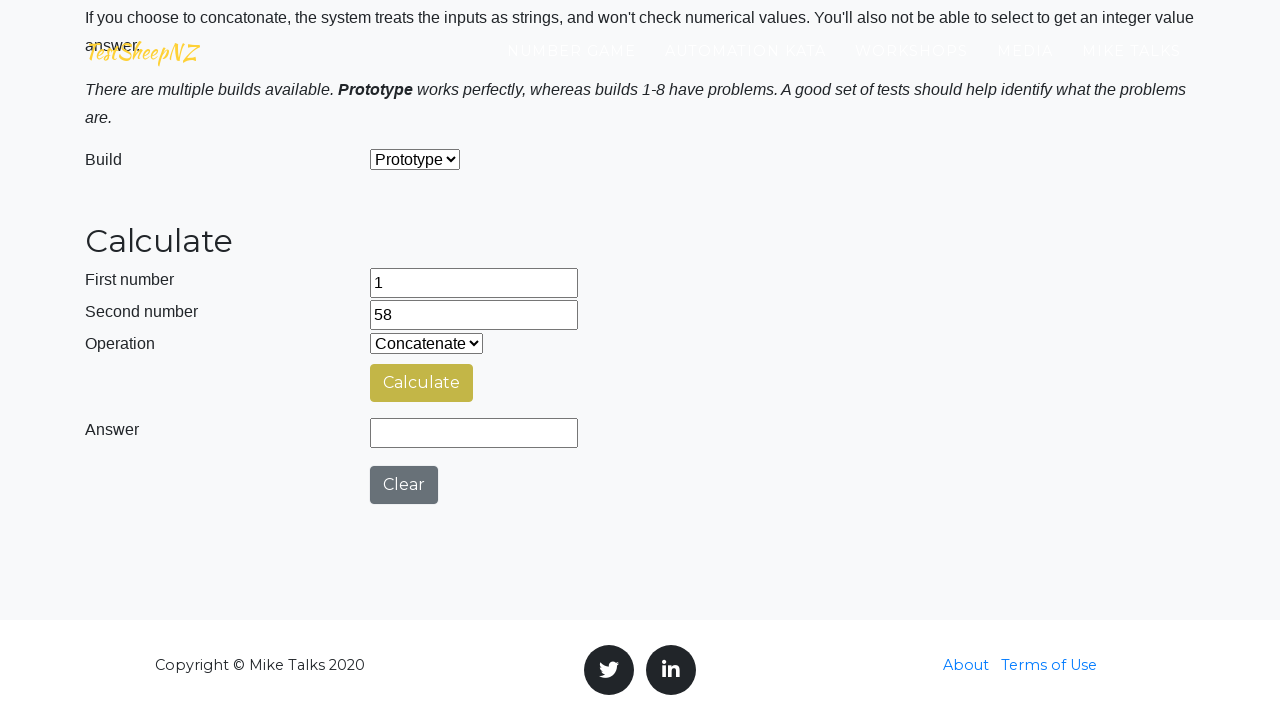

Iteration 5: Selected 'Add' operation from dropdown on #selectOperationDropdown
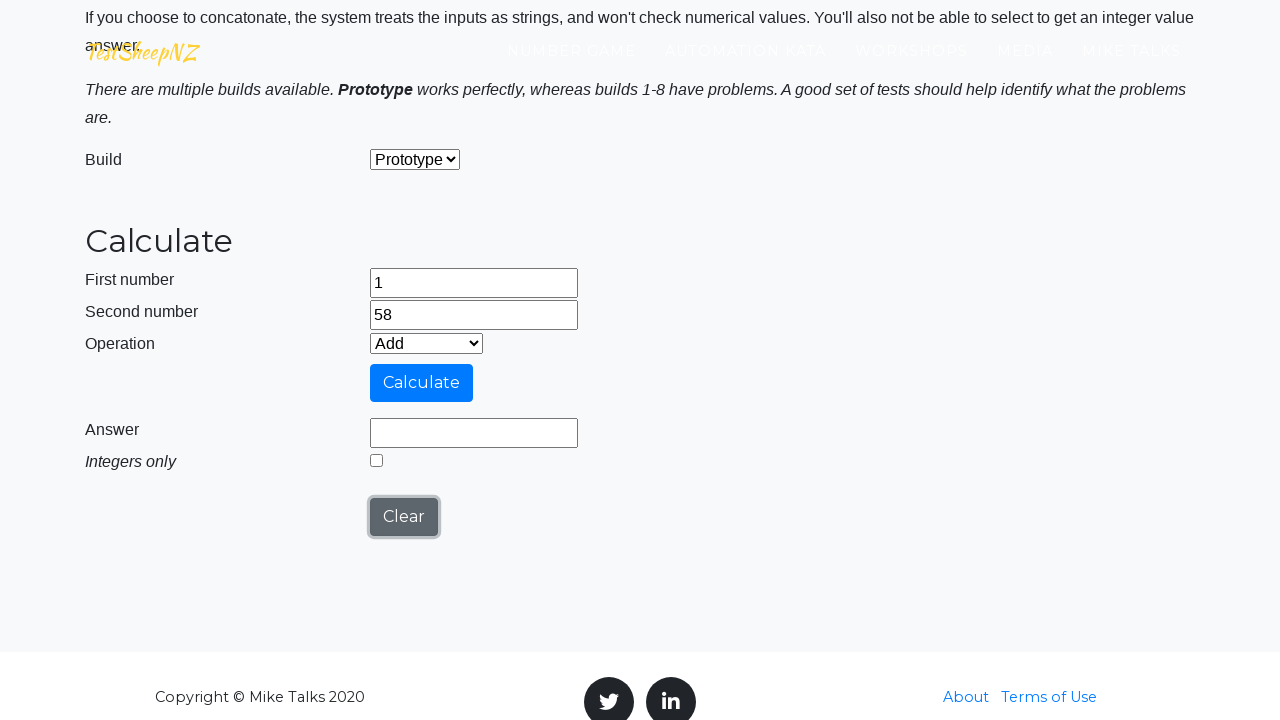

Filled first number field with 54 on #number1Field
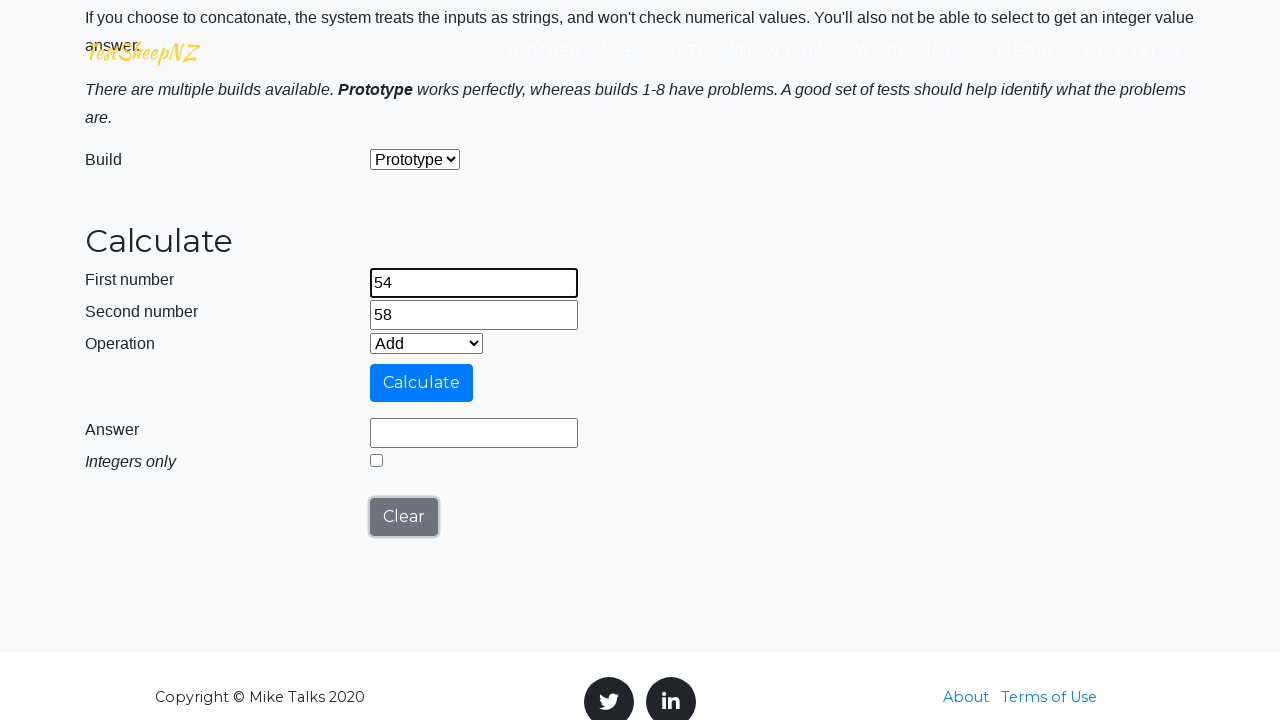

Filled second number field with 16 on #number2Field
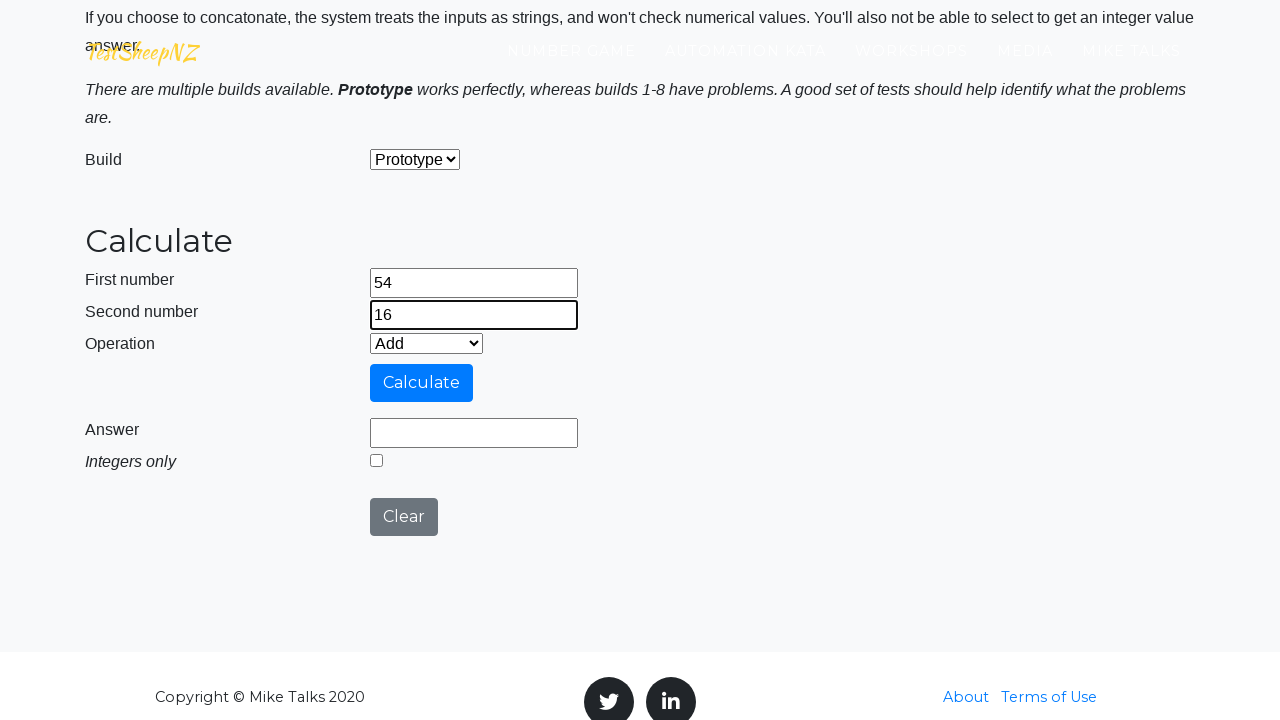

Clicked calculate button for Add operation at (422, 383) on #calculateButton
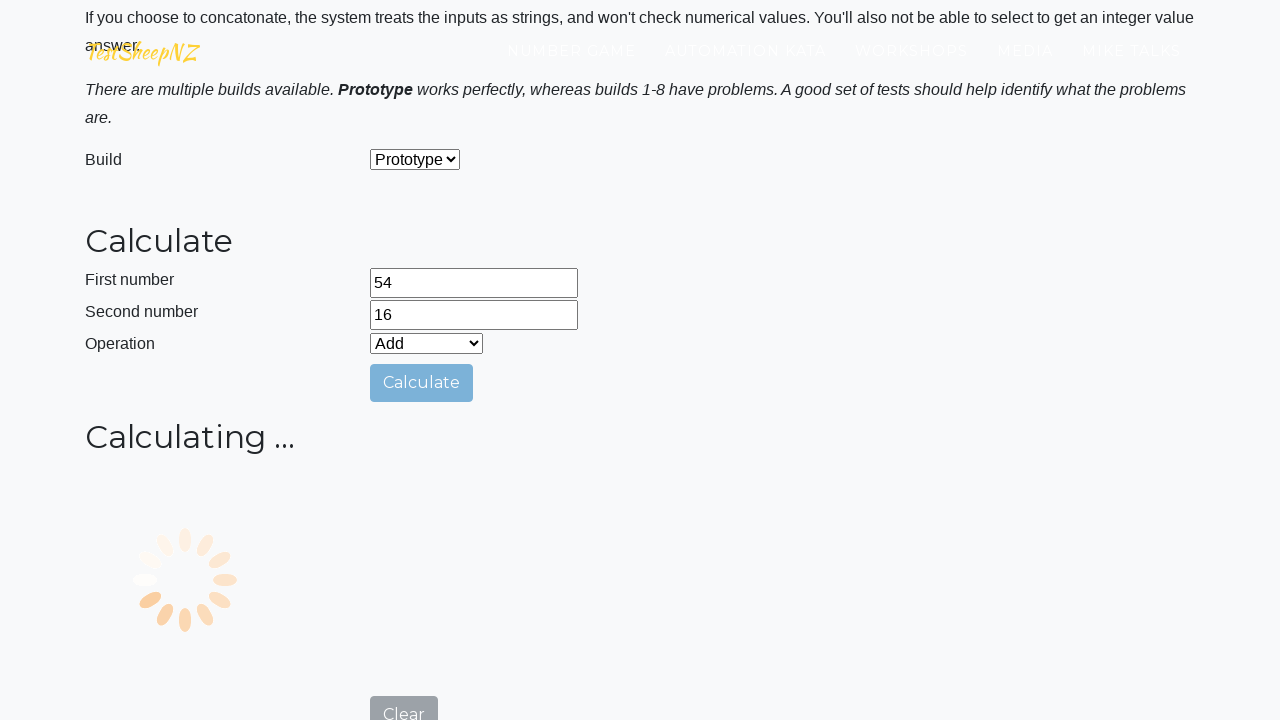

Answer form became visible after Add calculation
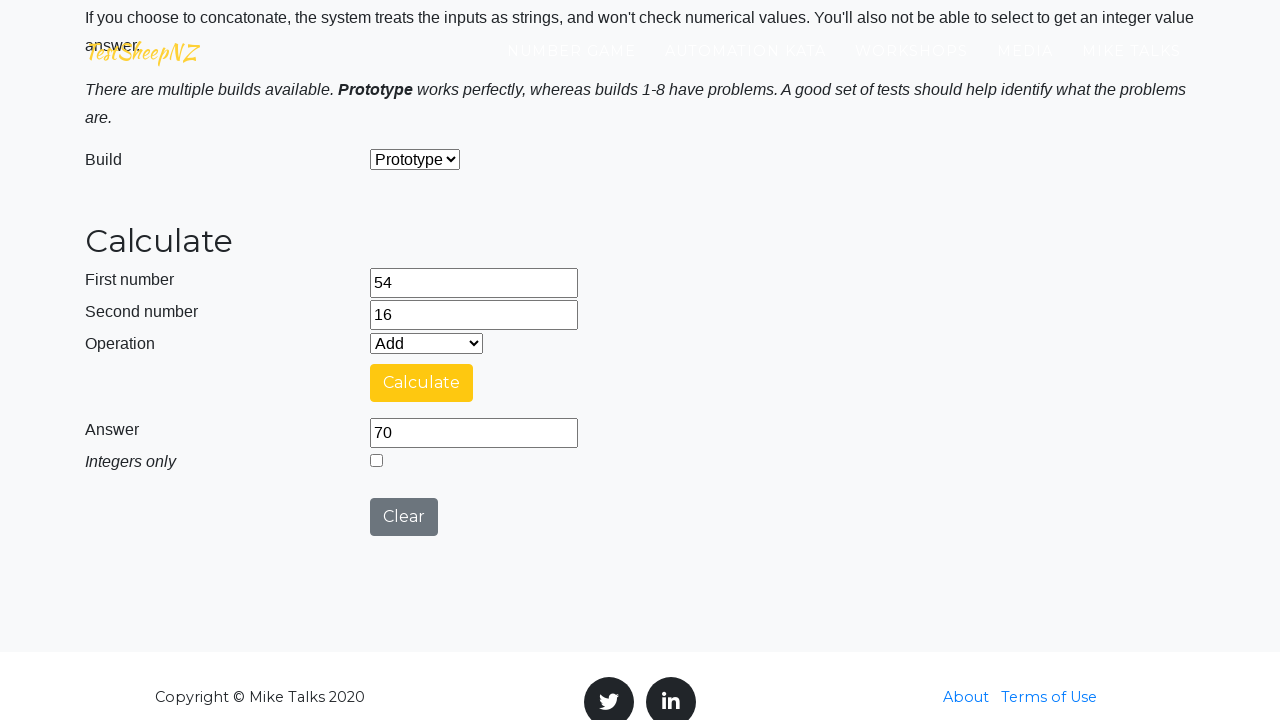

Clicked clear button to reset the calculator at (404, 517) on #clearButton
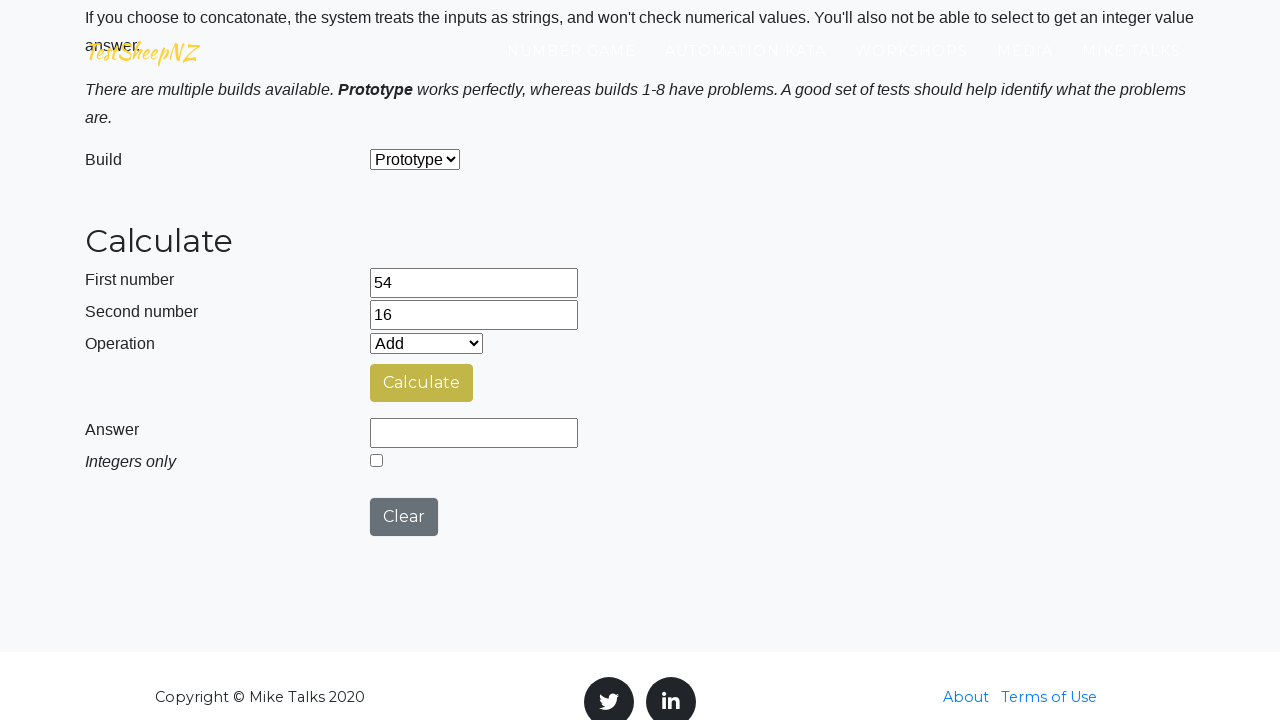

Iteration 5: Selected 'Subtract' operation from dropdown on #selectOperationDropdown
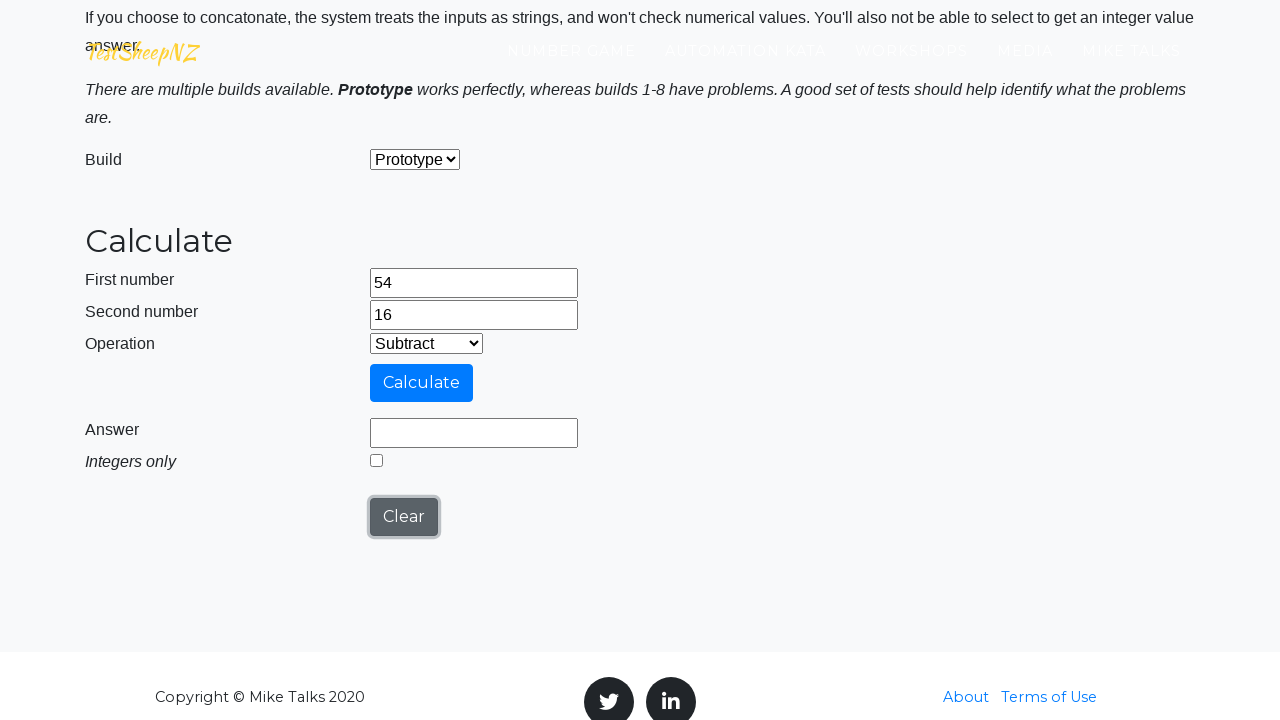

Filled first number field with 54 on #number1Field
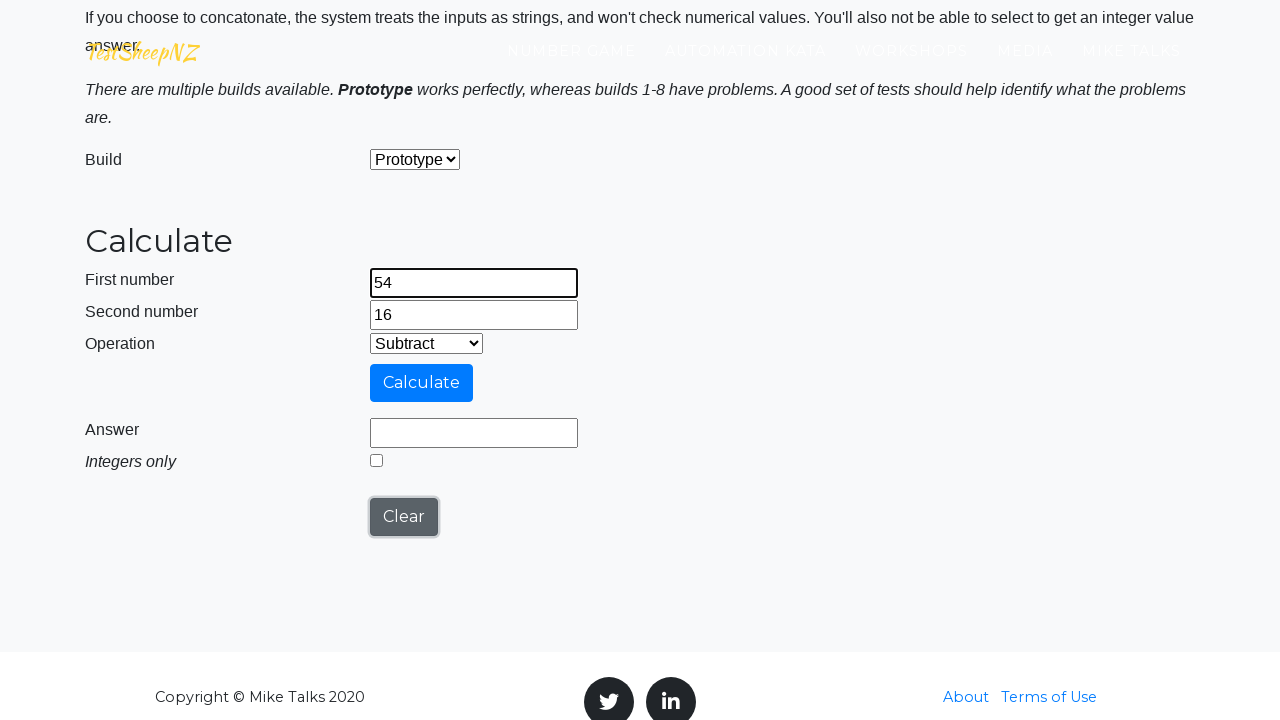

Filled second number field with 16 on #number2Field
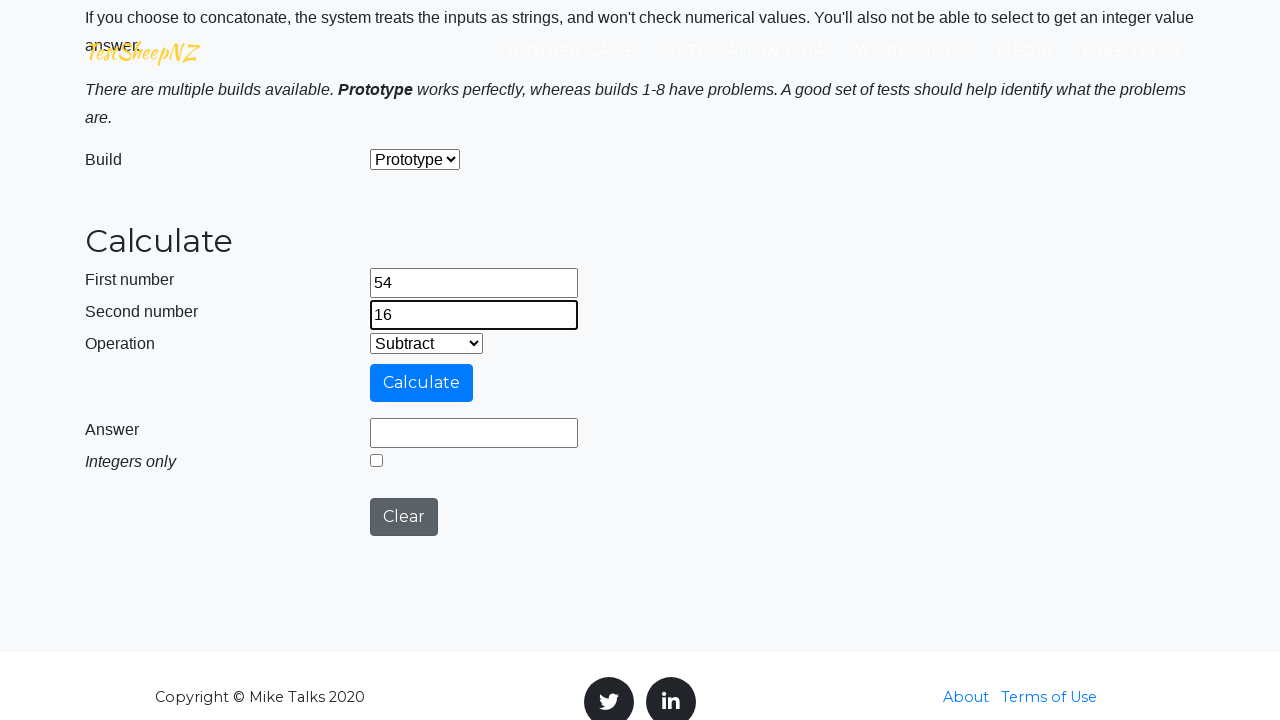

Clicked calculate button for Subtract operation at (422, 383) on #calculateButton
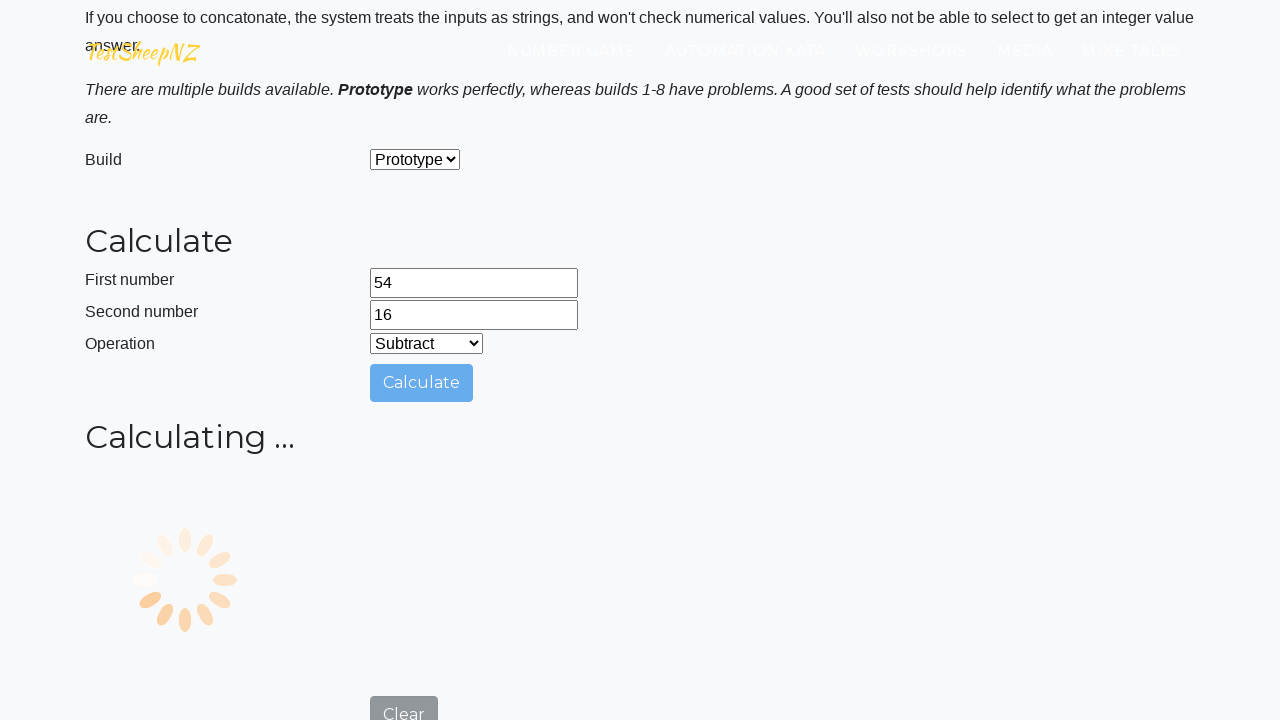

Answer form became visible after Subtract calculation
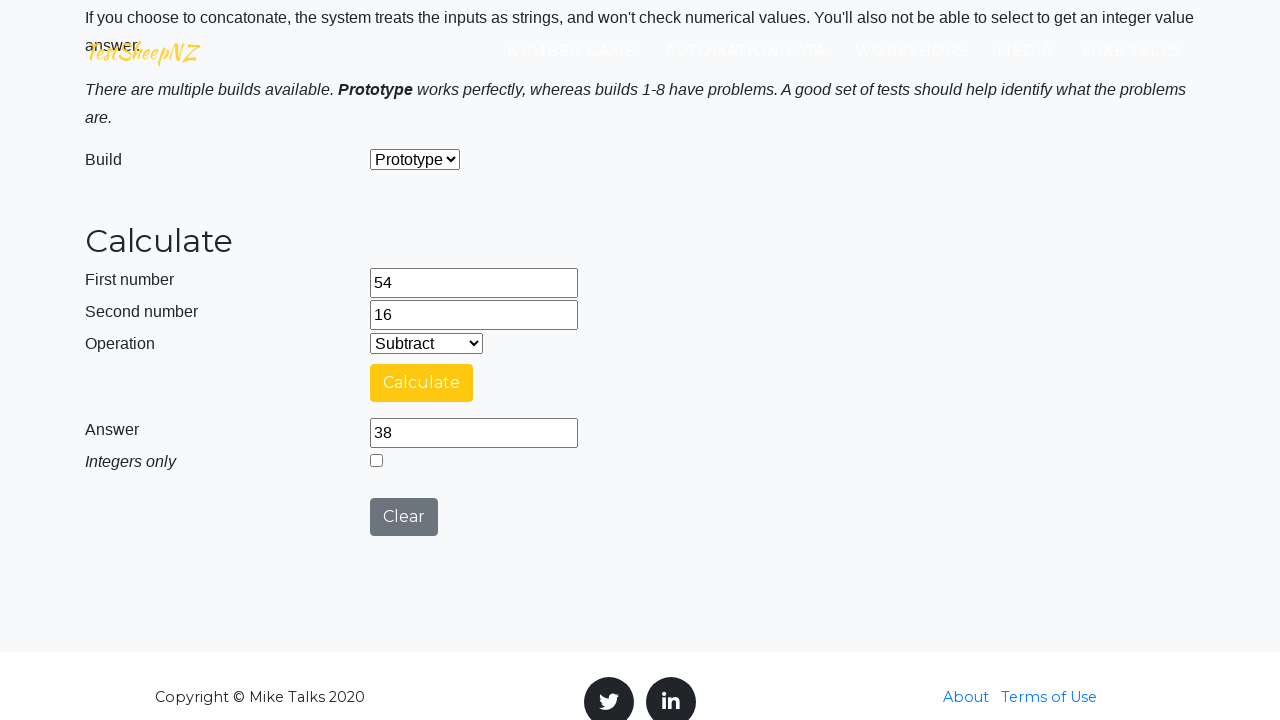

Clicked clear button to reset the calculator at (404, 517) on #clearButton
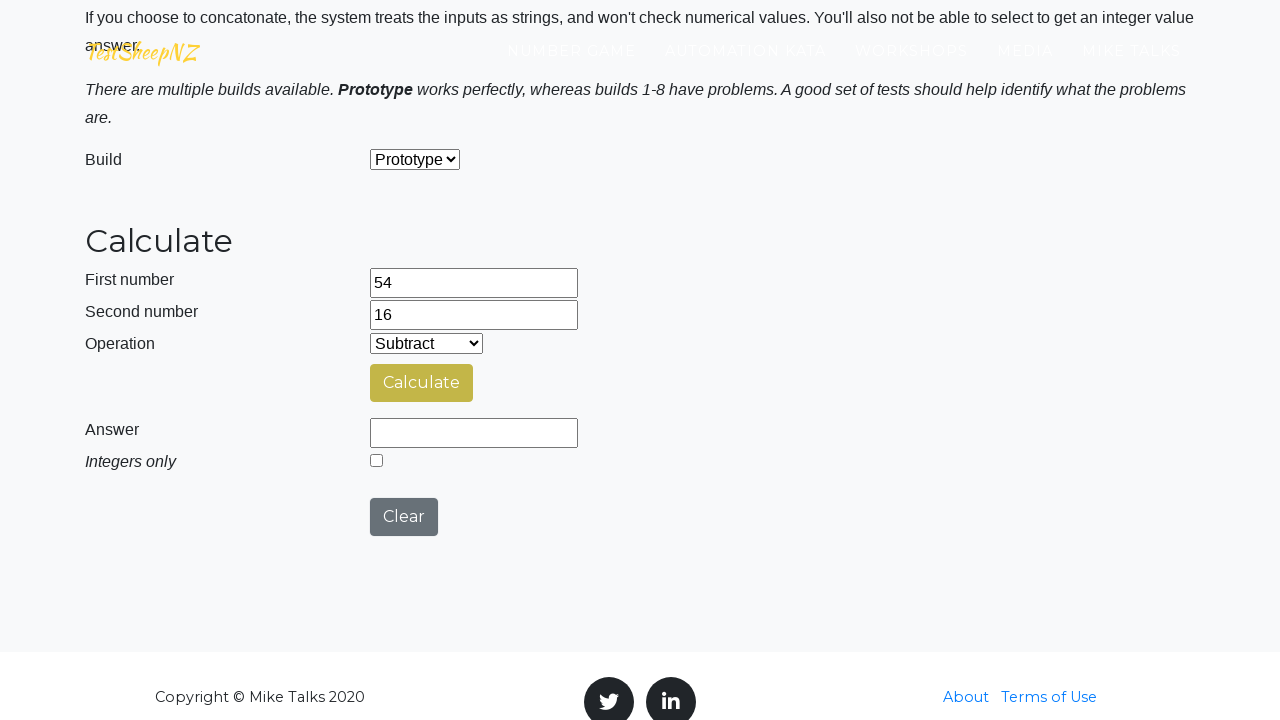

Iteration 5: Selected 'Multiply' operation from dropdown on #selectOperationDropdown
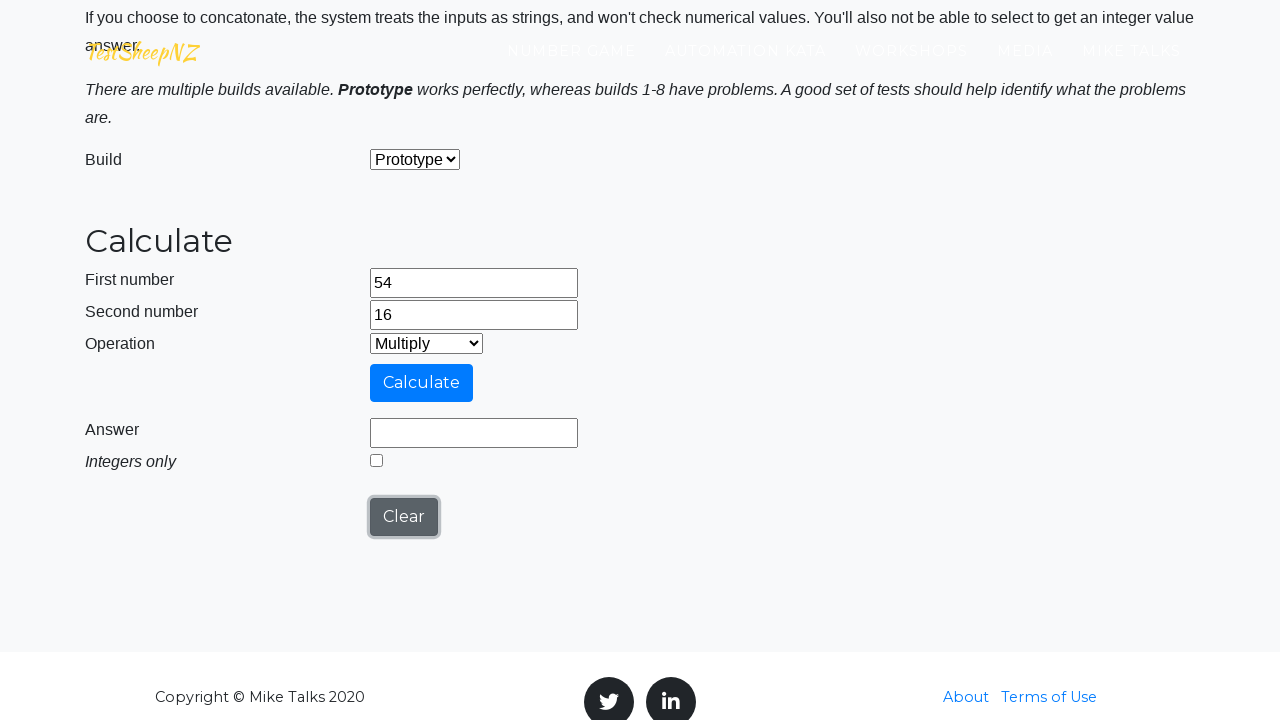

Filled first number field with 54 on #number1Field
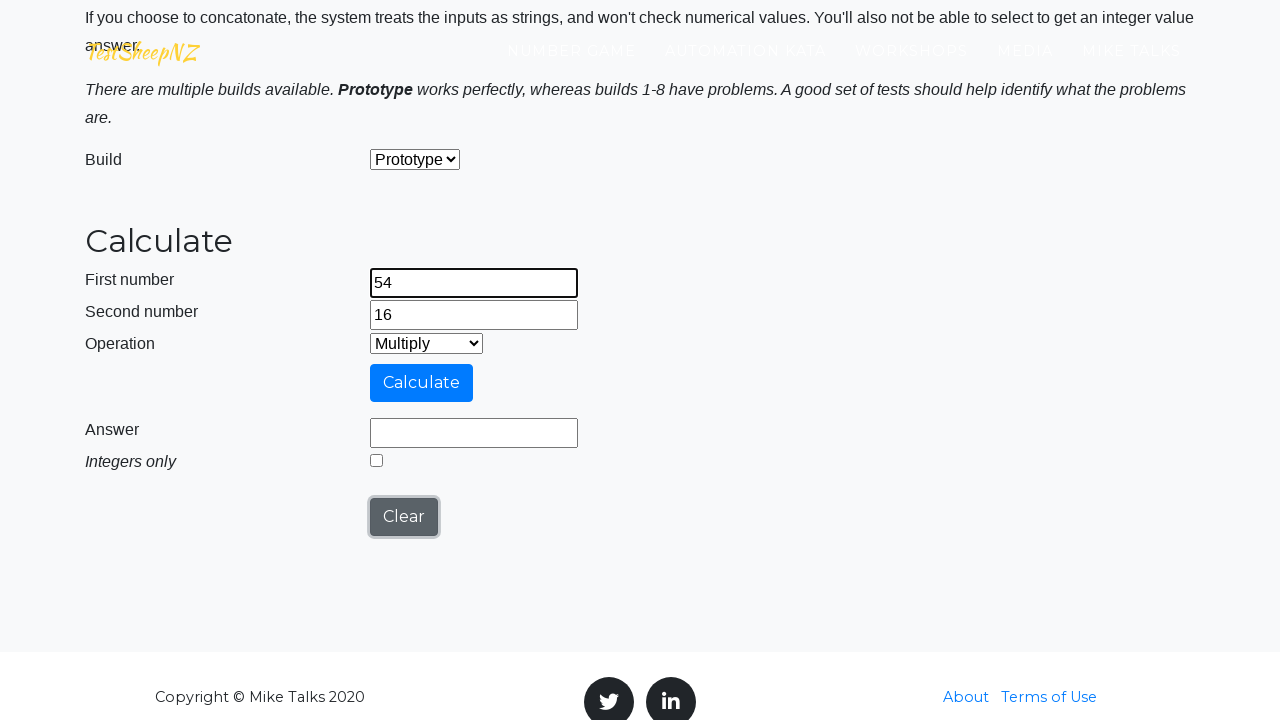

Filled second number field with 16 on #number2Field
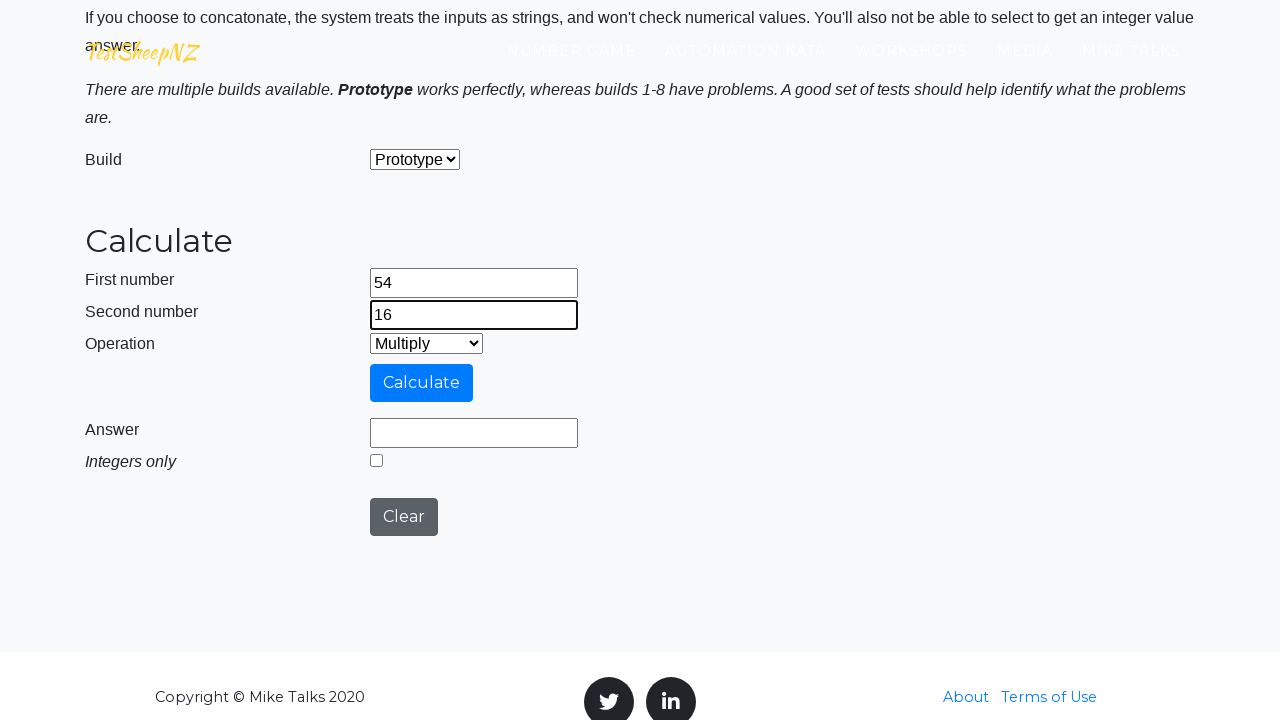

Clicked calculate button for Multiply operation at (422, 383) on #calculateButton
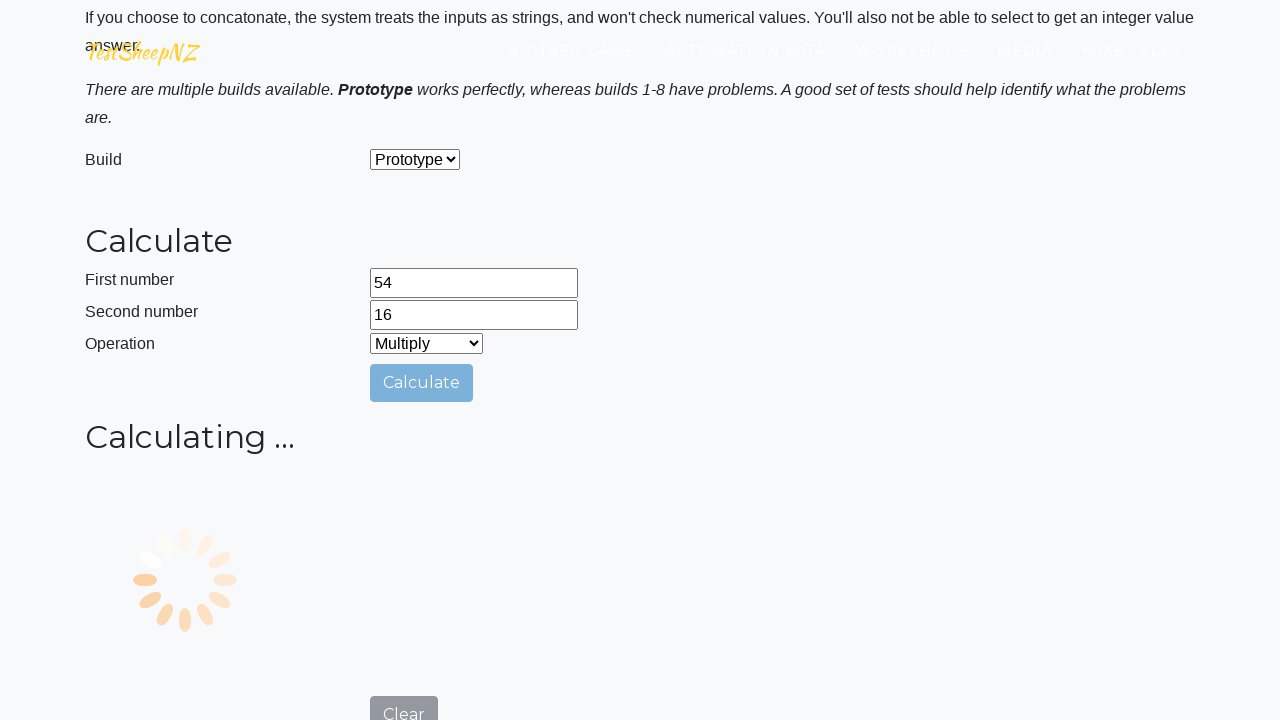

Answer form became visible after Multiply calculation
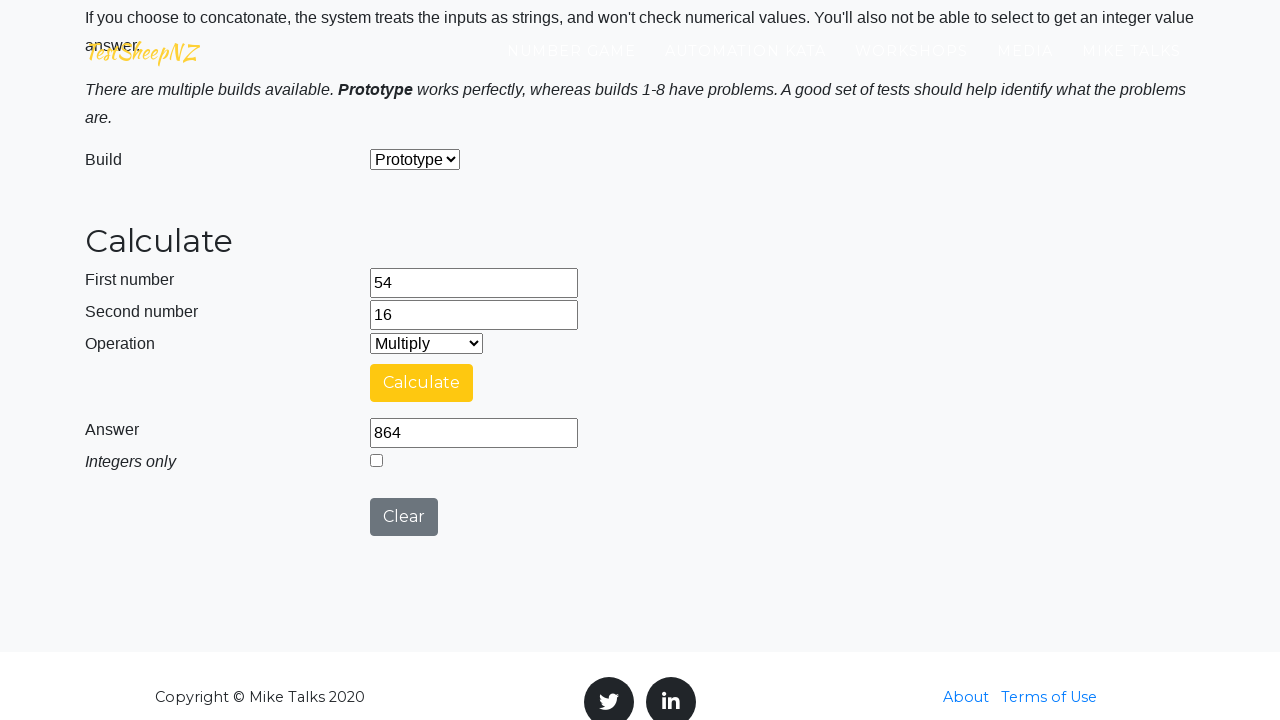

Clicked clear button to reset the calculator at (404, 517) on #clearButton
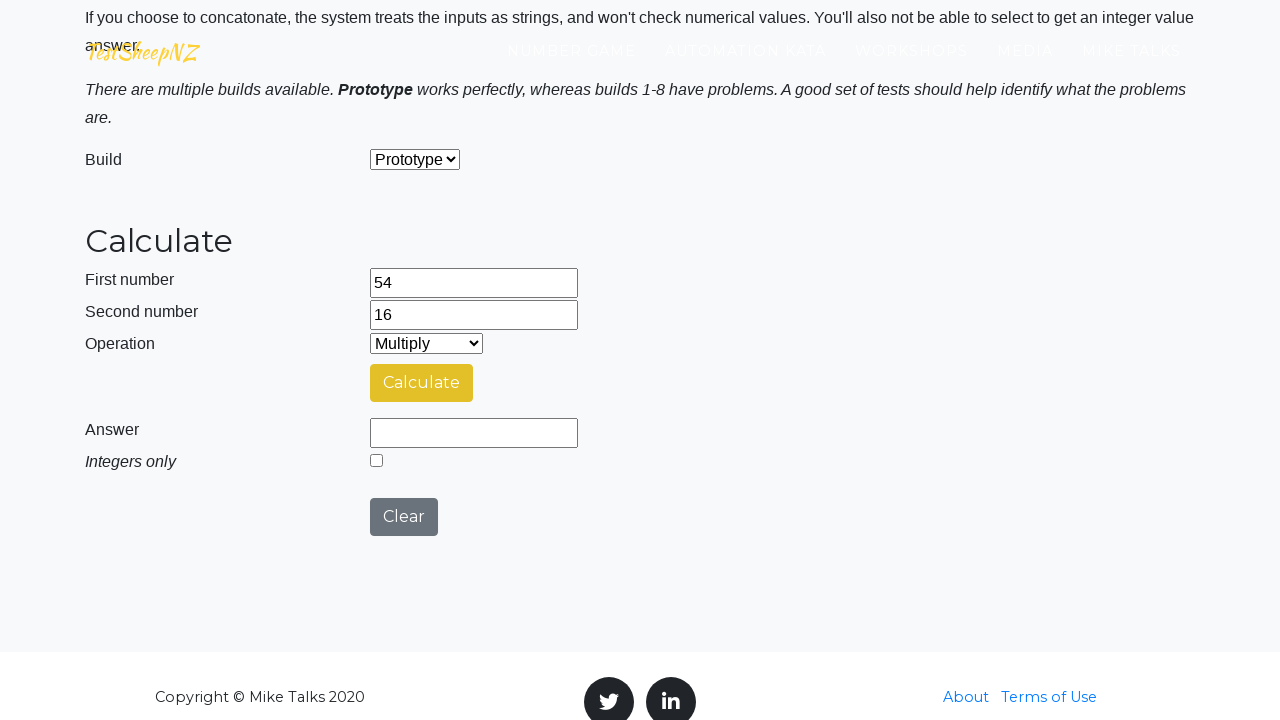

Iteration 5: Selected 'Divide' operation from dropdown on #selectOperationDropdown
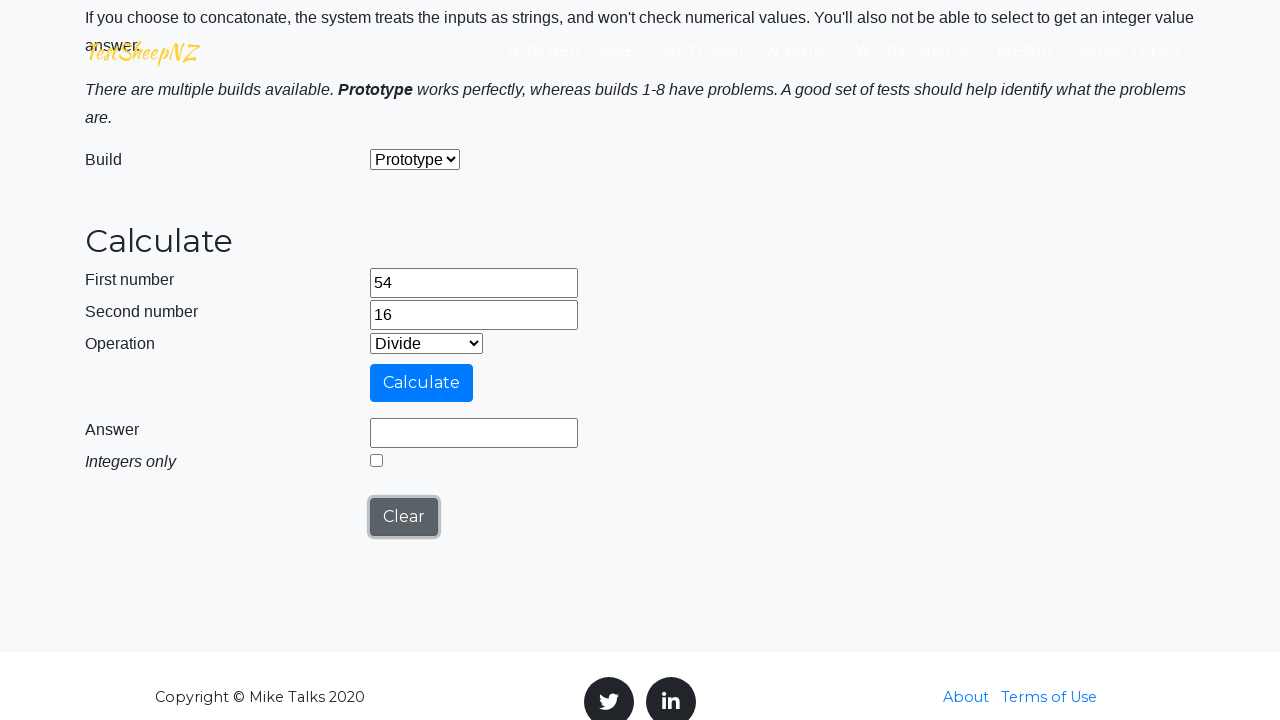

Filled first number field with 54 on #number1Field
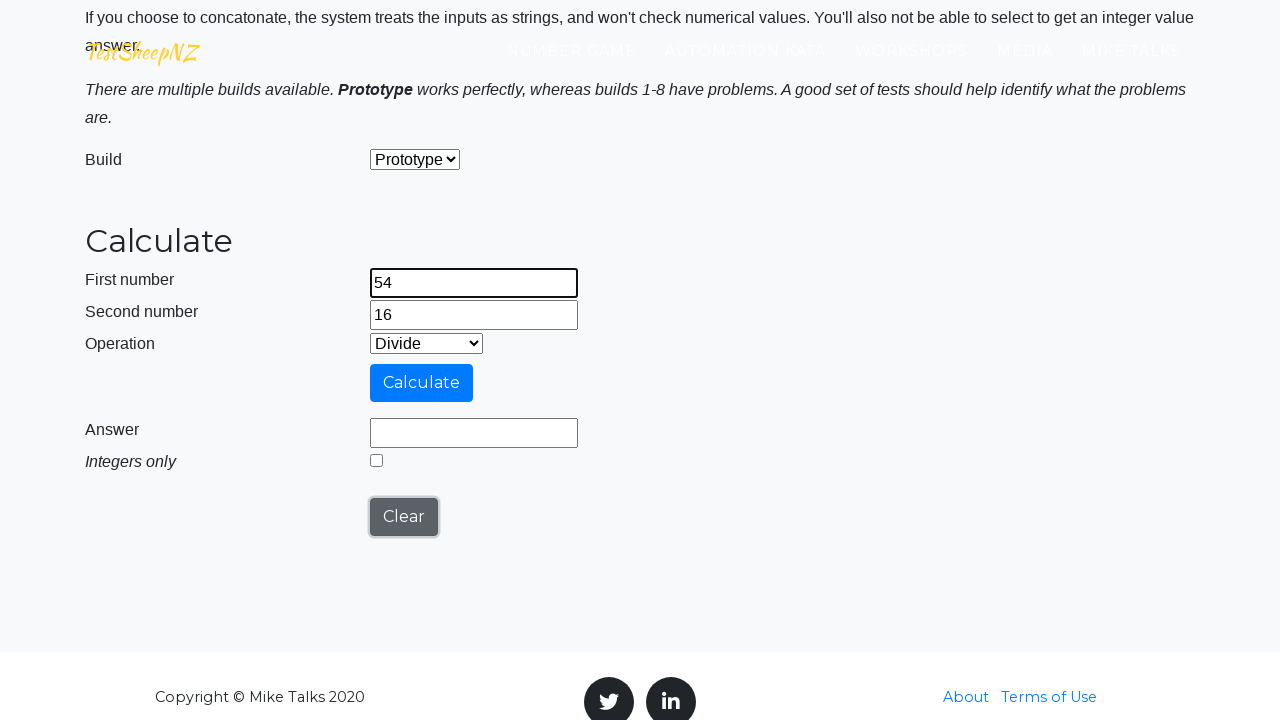

Filled second number field with 16 on #number2Field
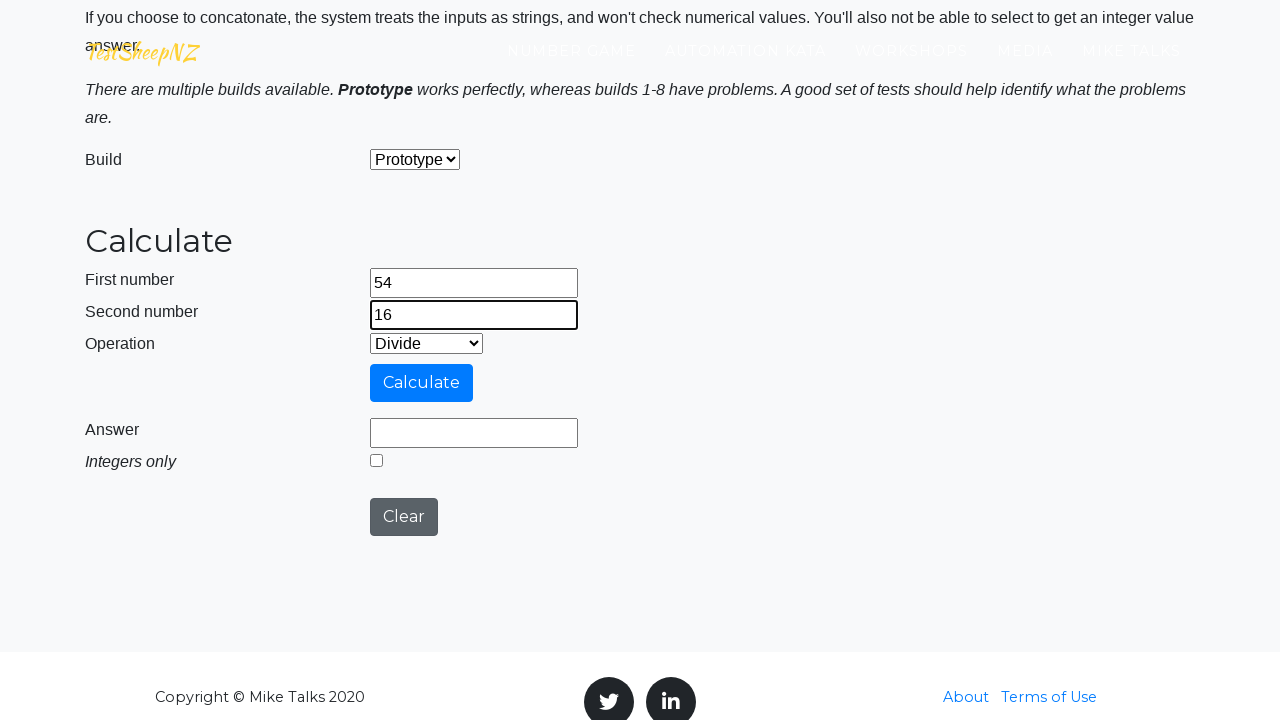

Clicked calculate button for Divide operation at (422, 383) on #calculateButton
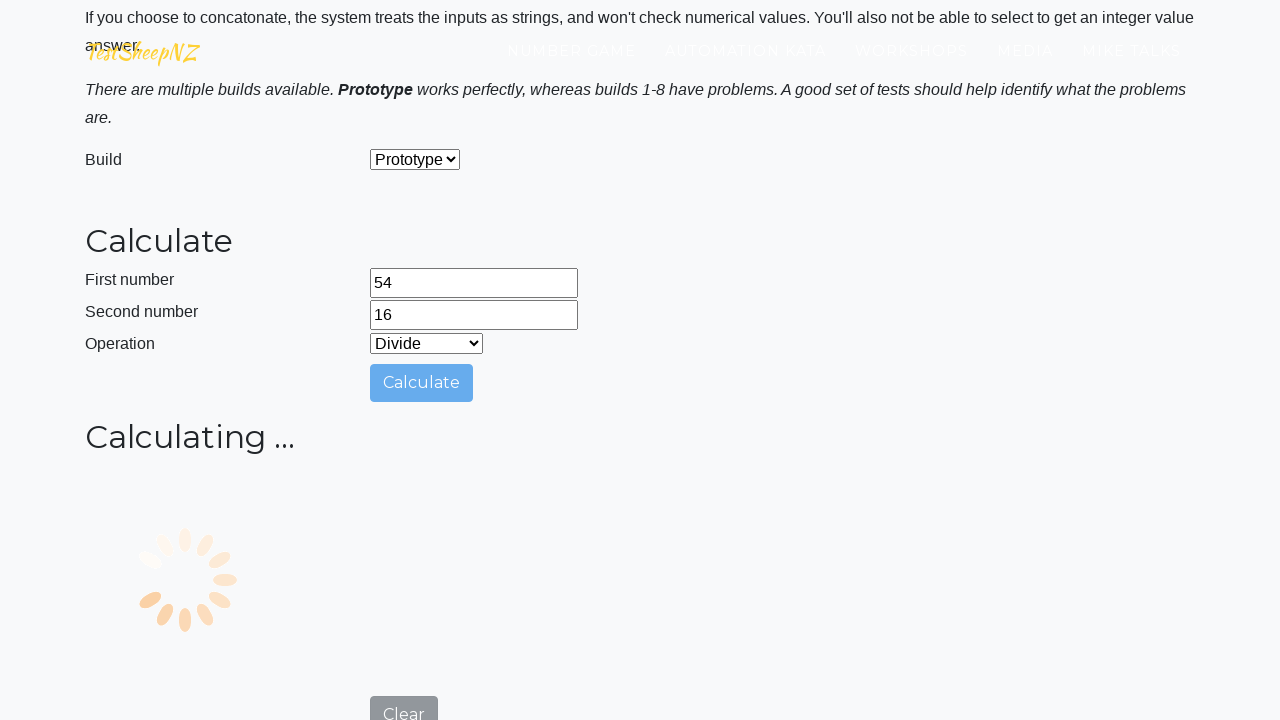

Answer form became visible after Divide calculation
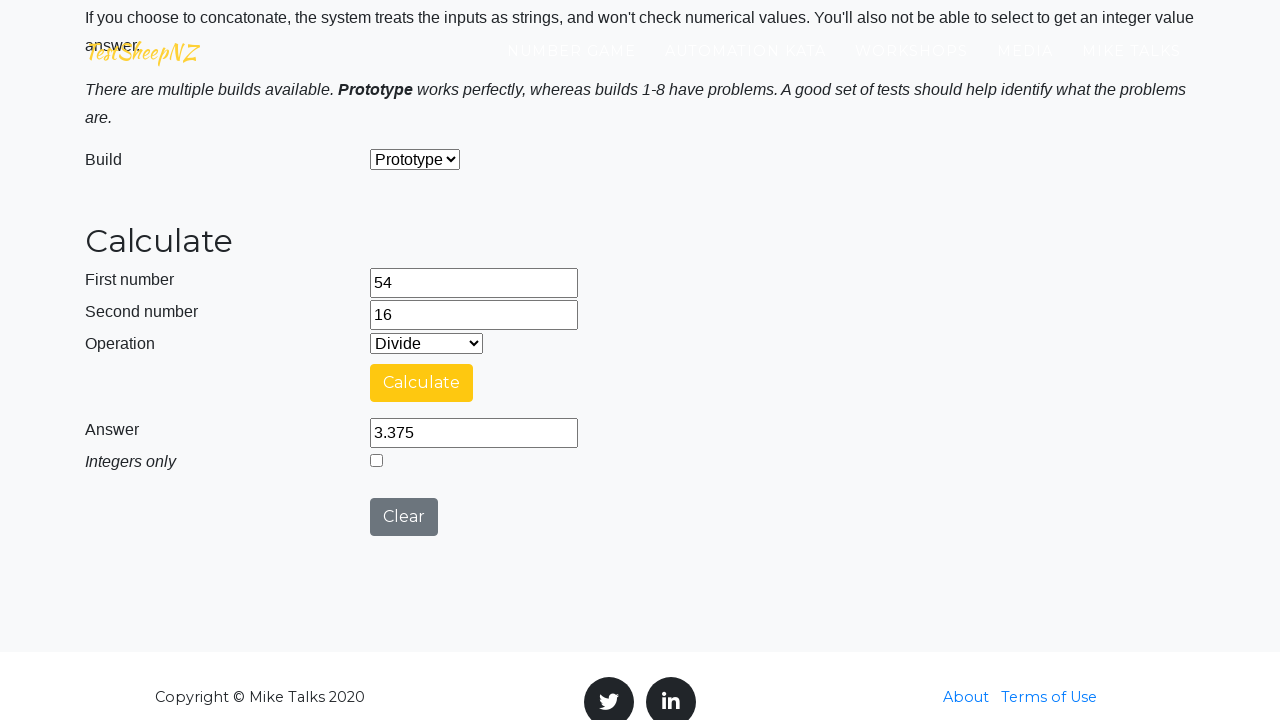

Clicked clear button to reset the calculator at (404, 517) on #clearButton
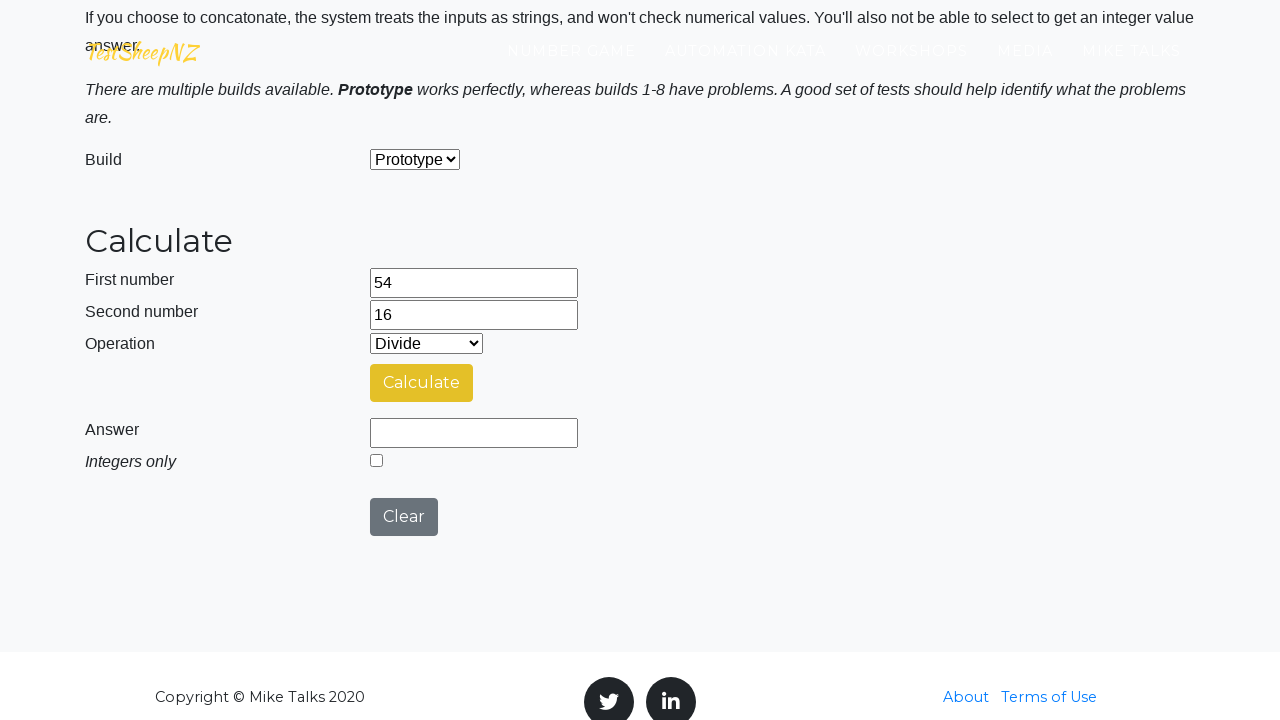

Iteration 5: Selected 'Concatenate' operation from dropdown on #selectOperationDropdown
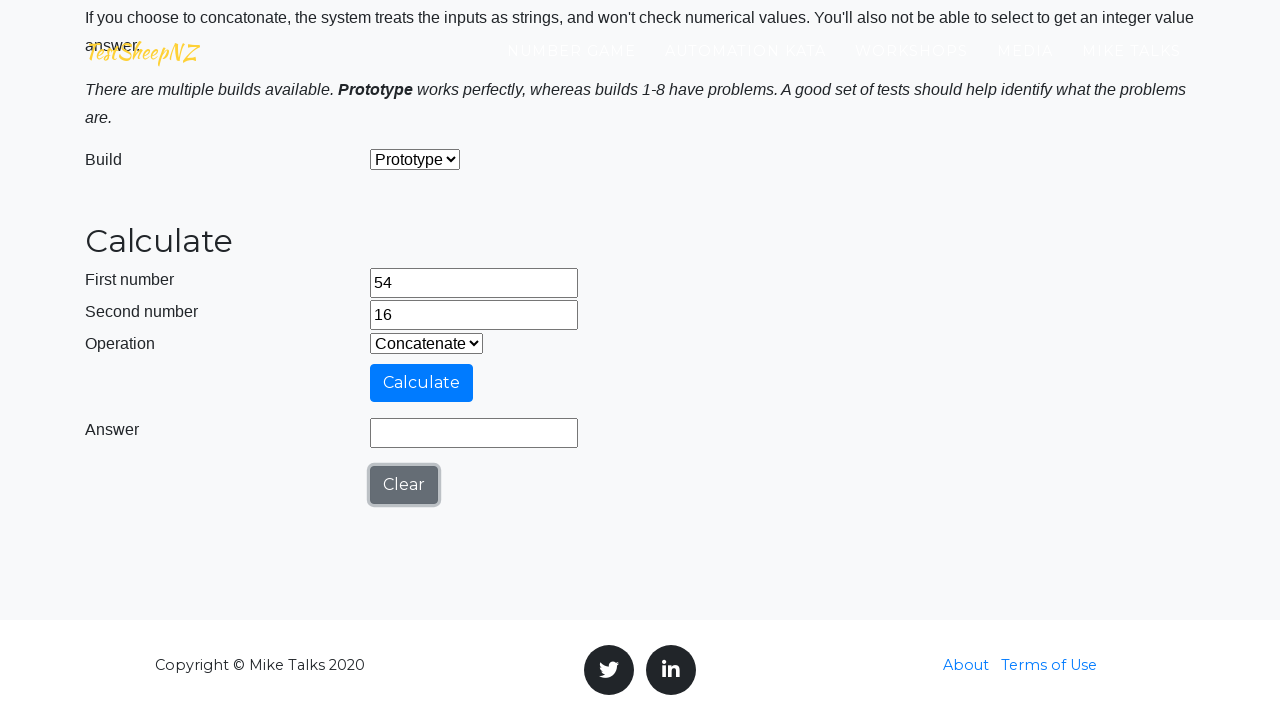

Filled first number field with 54 on #number1Field
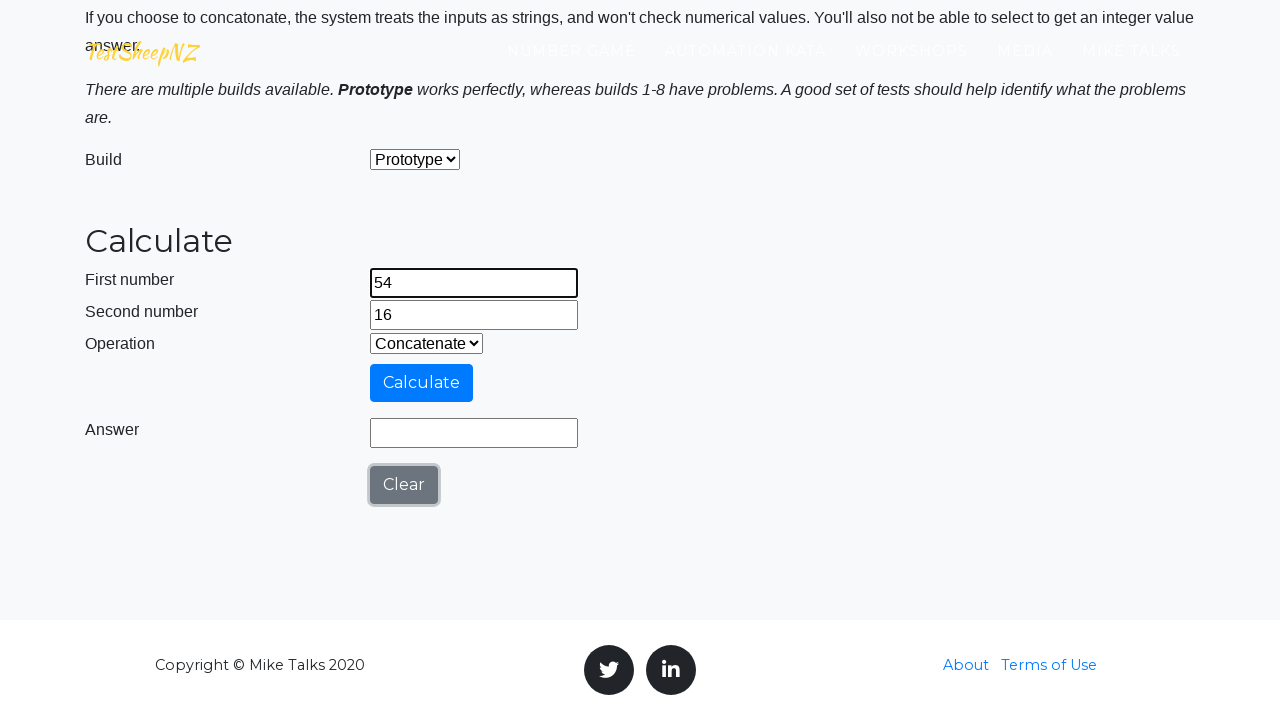

Filled second number field with 16 on #number2Field
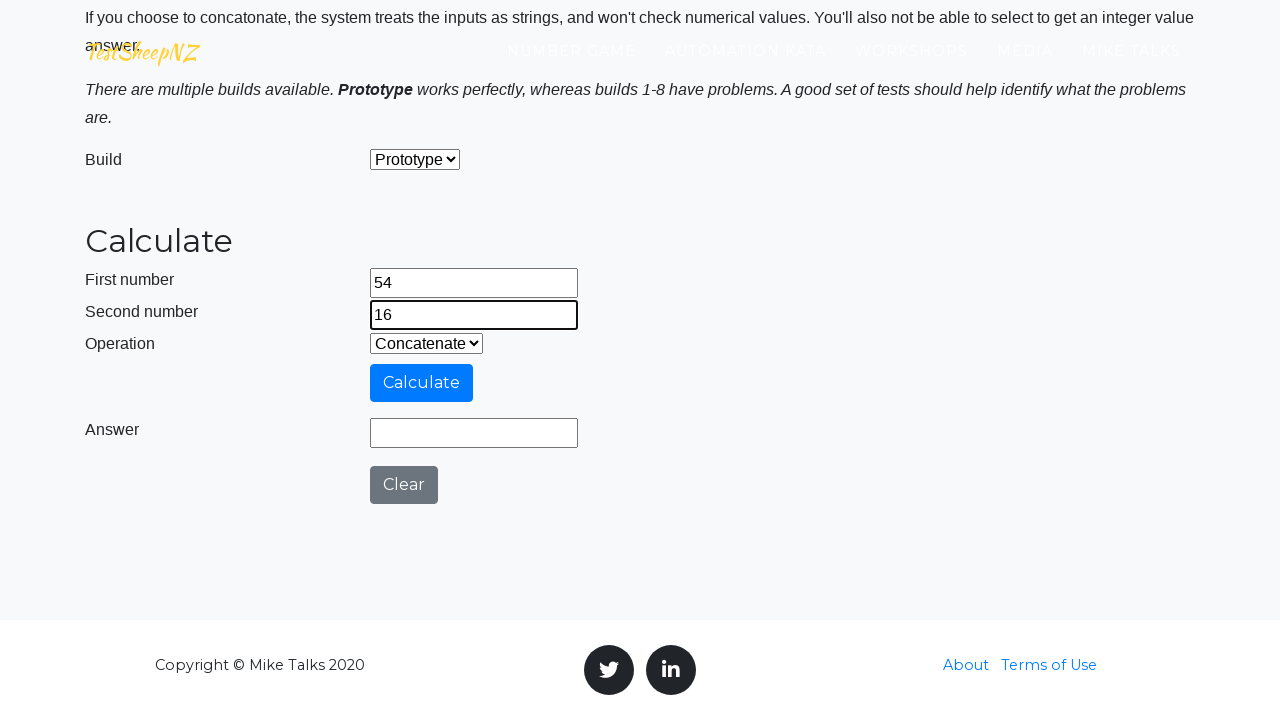

Clicked calculate button for Concatenate operation at (422, 383) on #calculateButton
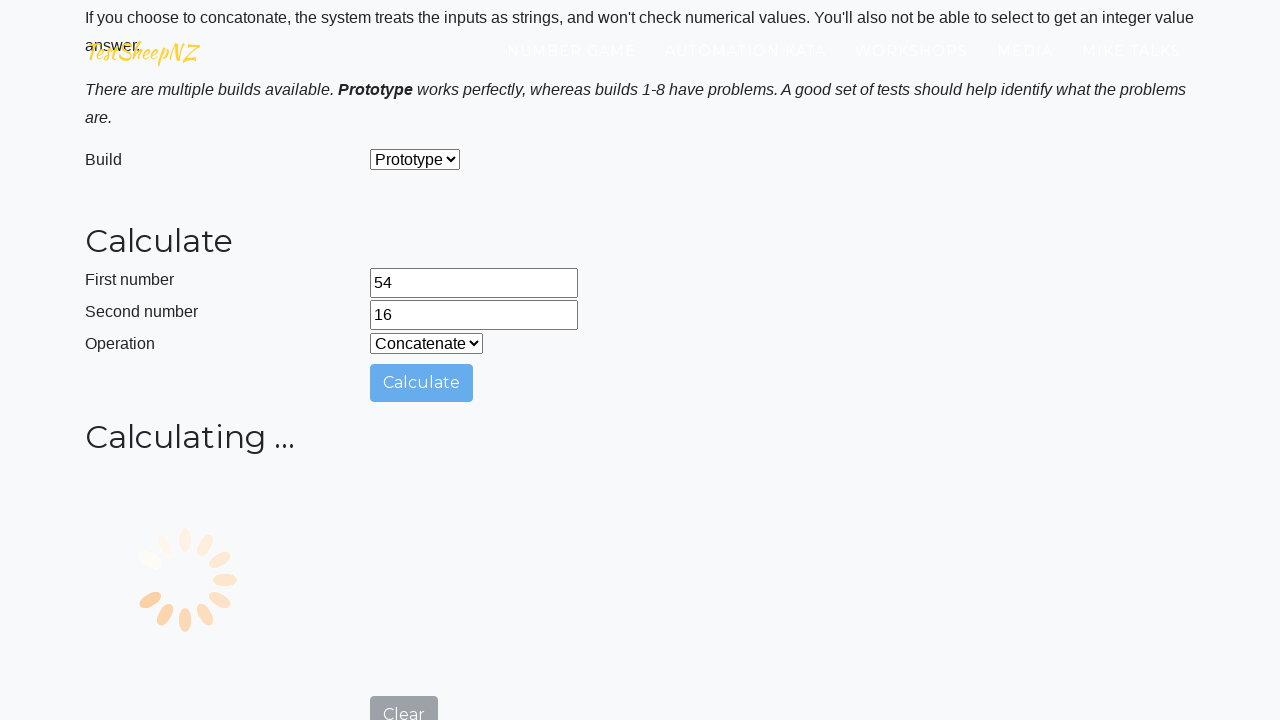

Answer form became visible after Concatenate calculation
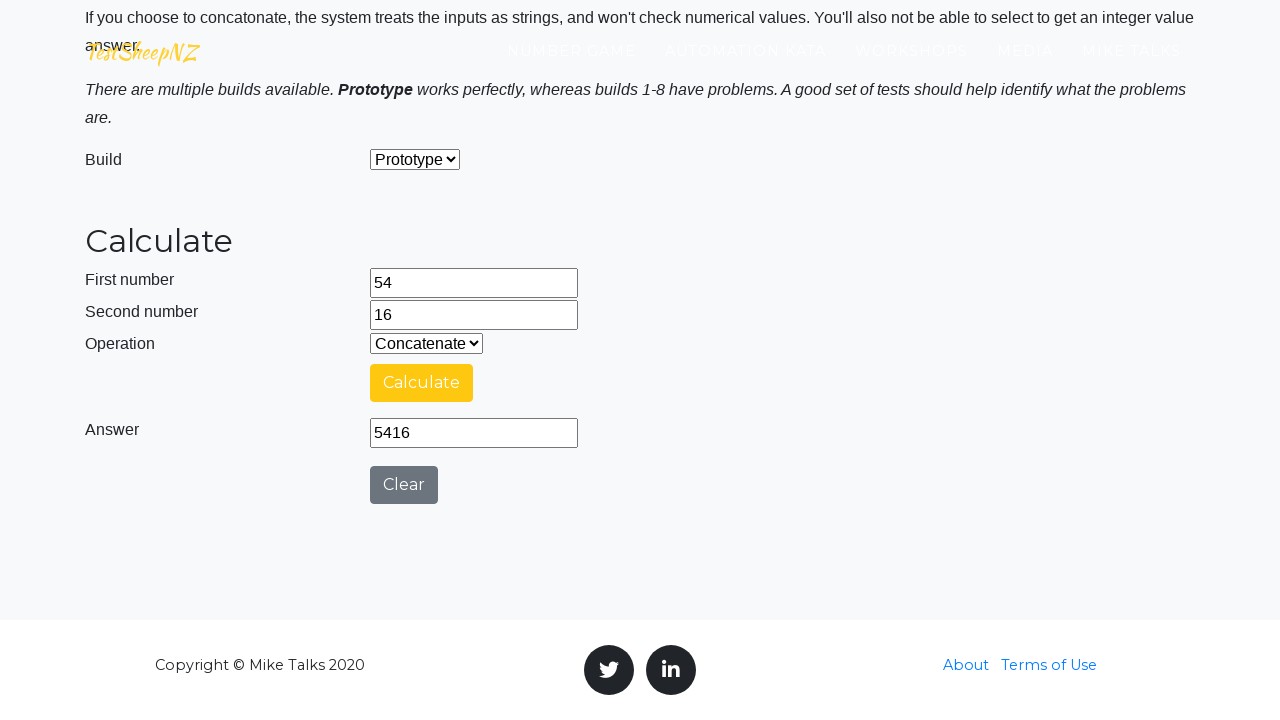

Clicked clear button to reset the calculator at (404, 485) on #clearButton
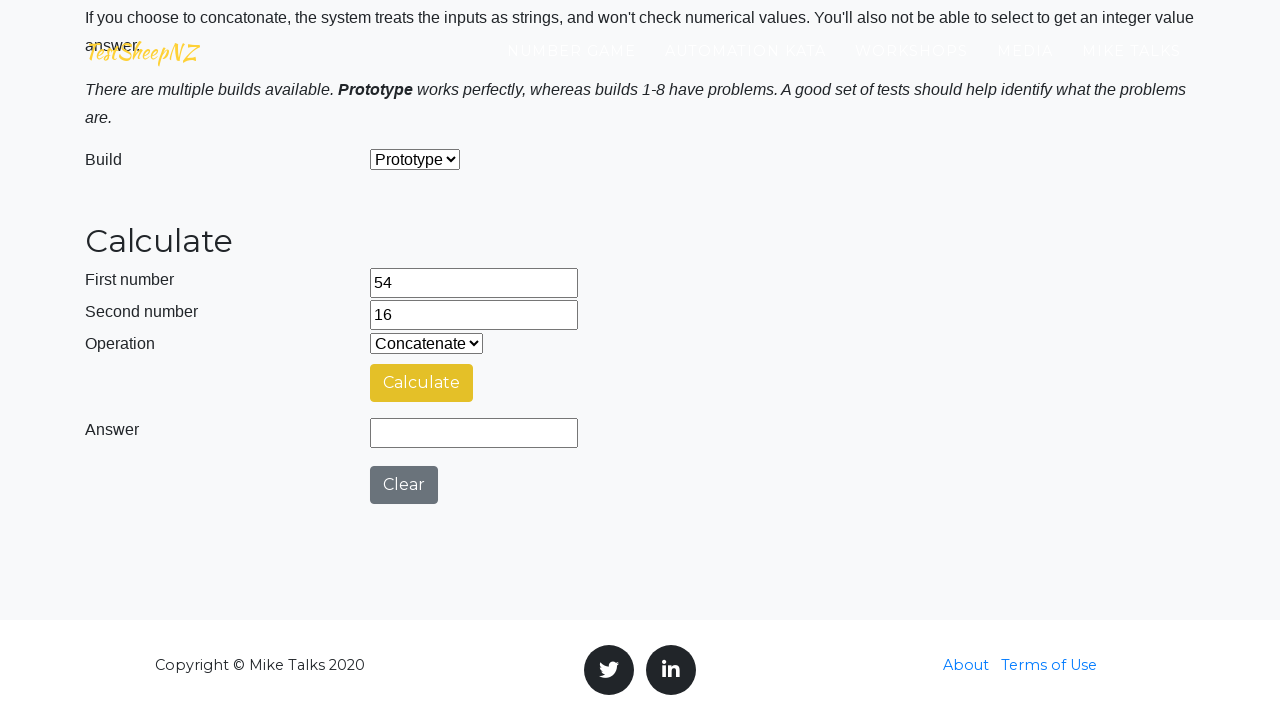

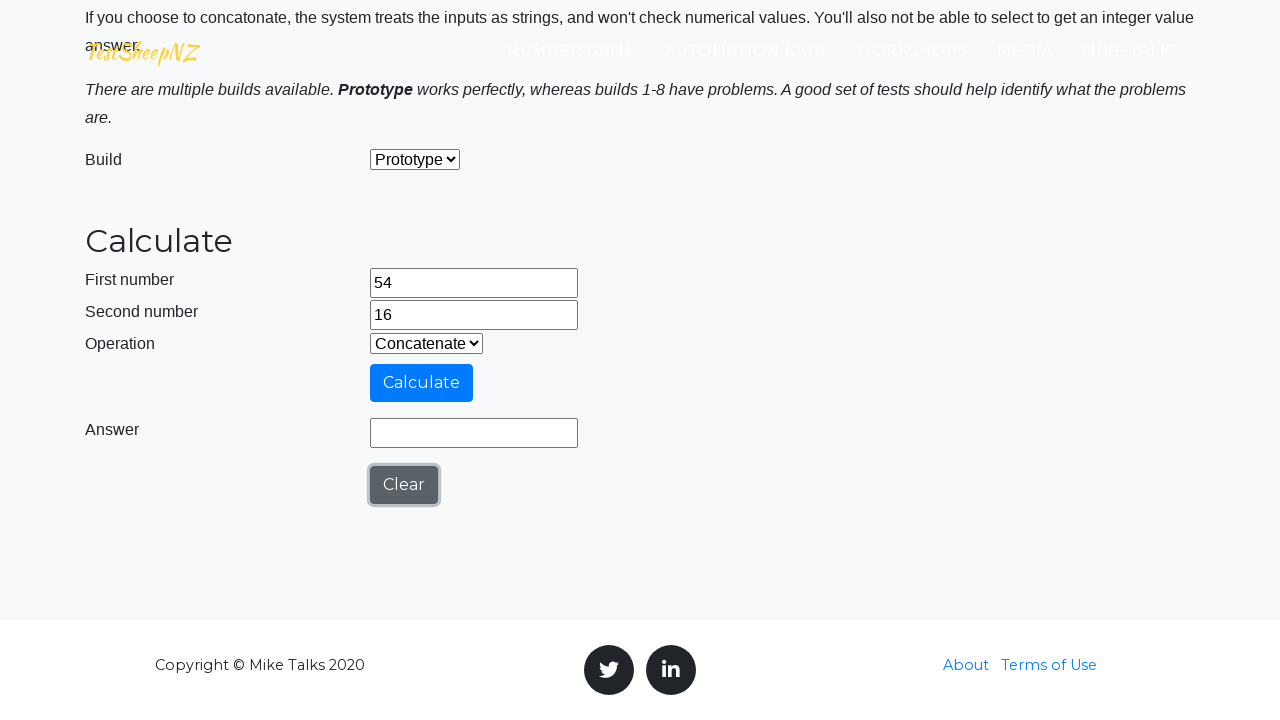